Tests a large form by filling all input fields with the value "1" and submitting the form via a button click

Starting URL: http://suninjuly.github.io/huge_form.html

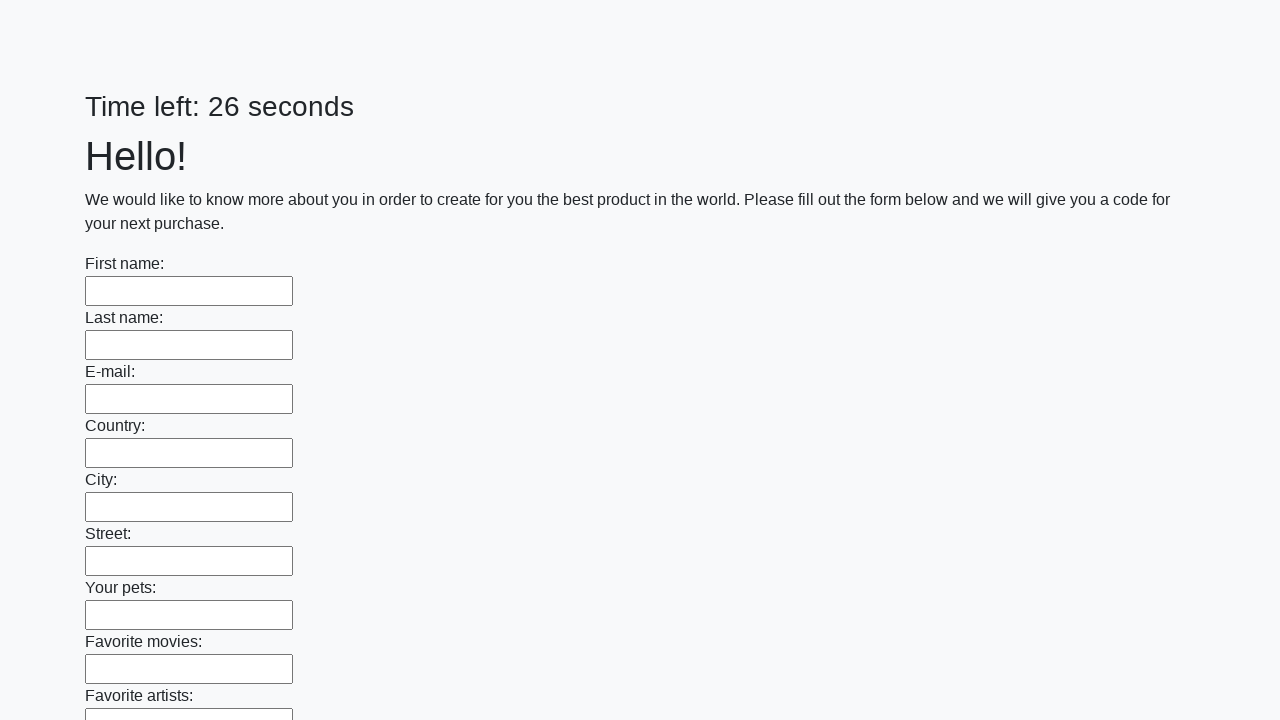

Located all input elements on the form
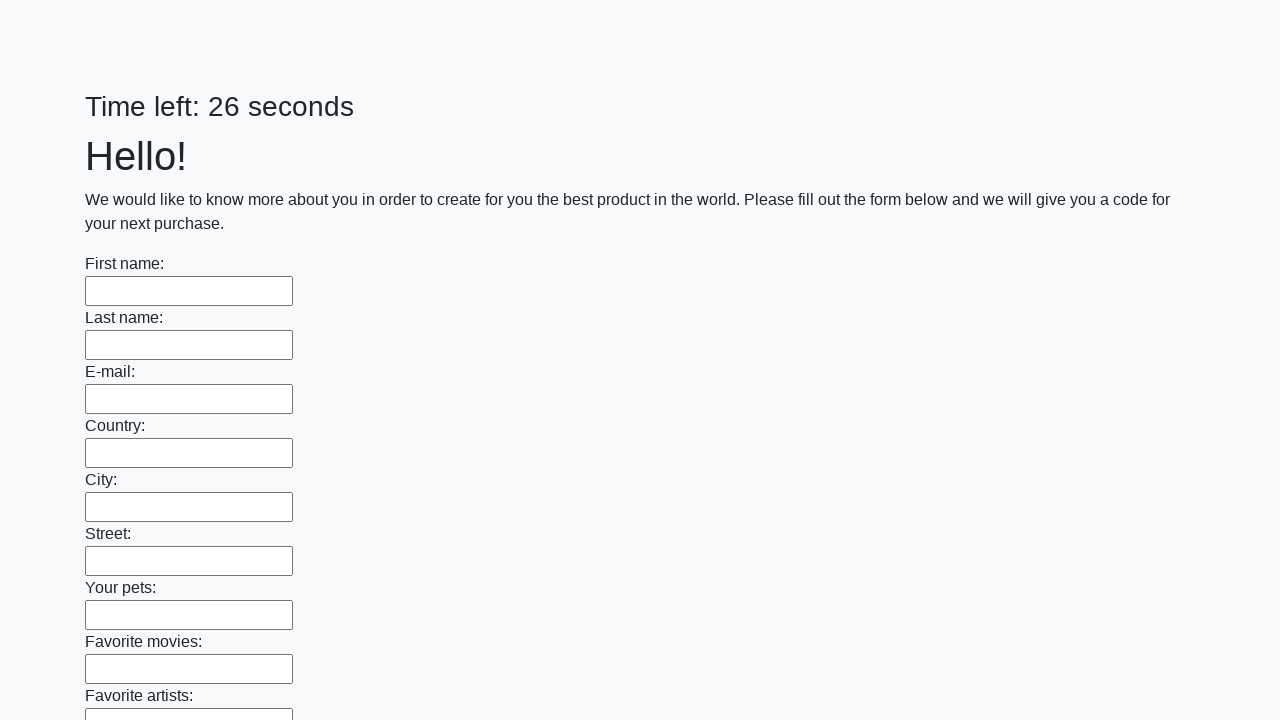

Counted 100 input fields in the form
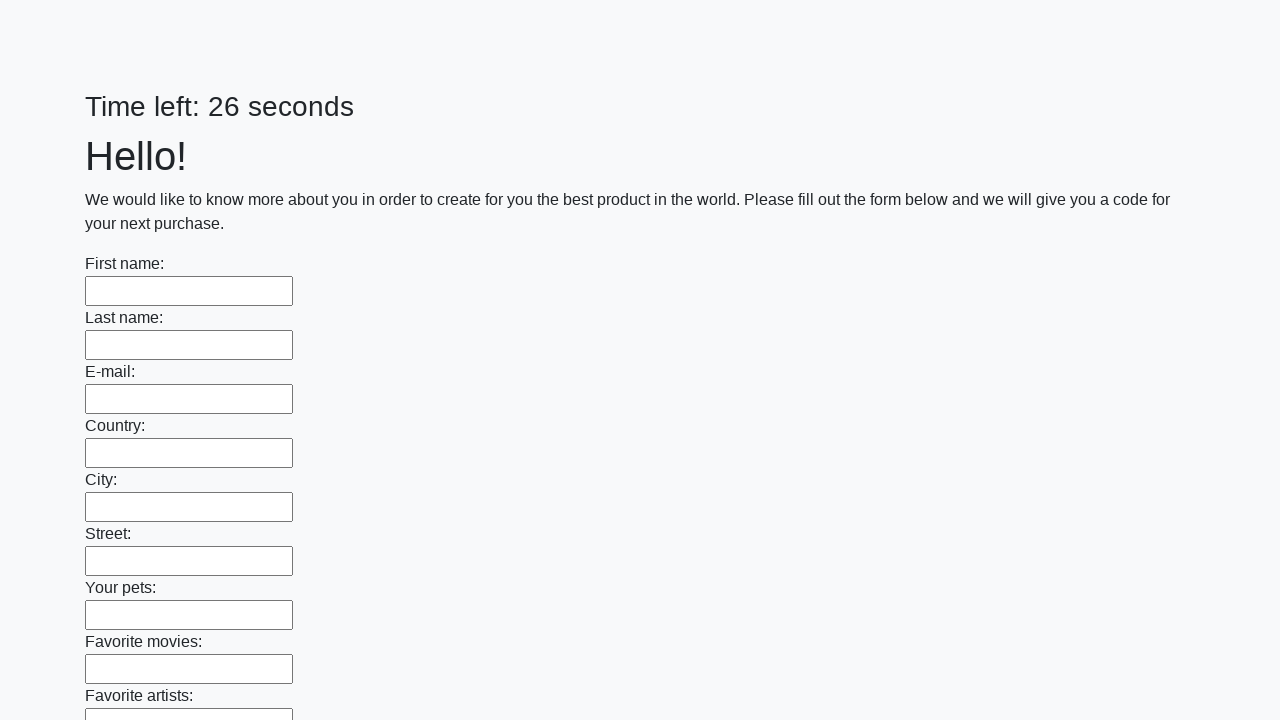

Filled input field 1 with value '1' on input >> nth=0
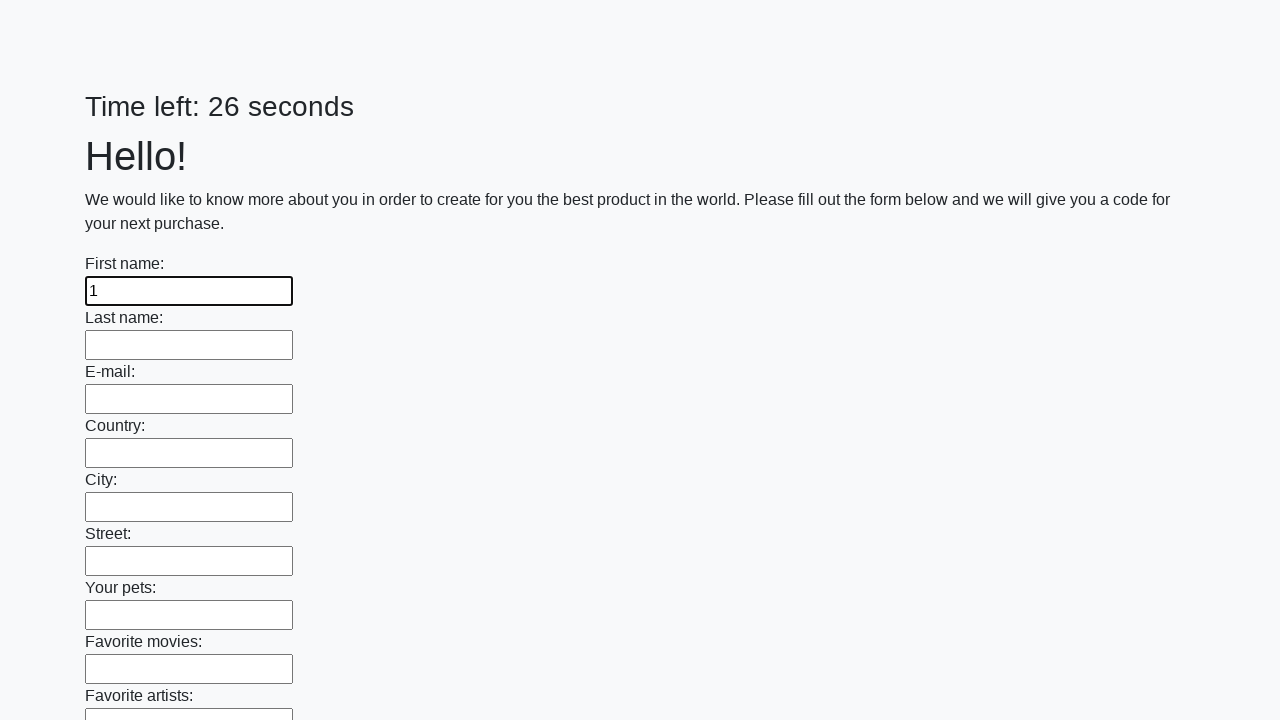

Filled input field 2 with value '1' on input >> nth=1
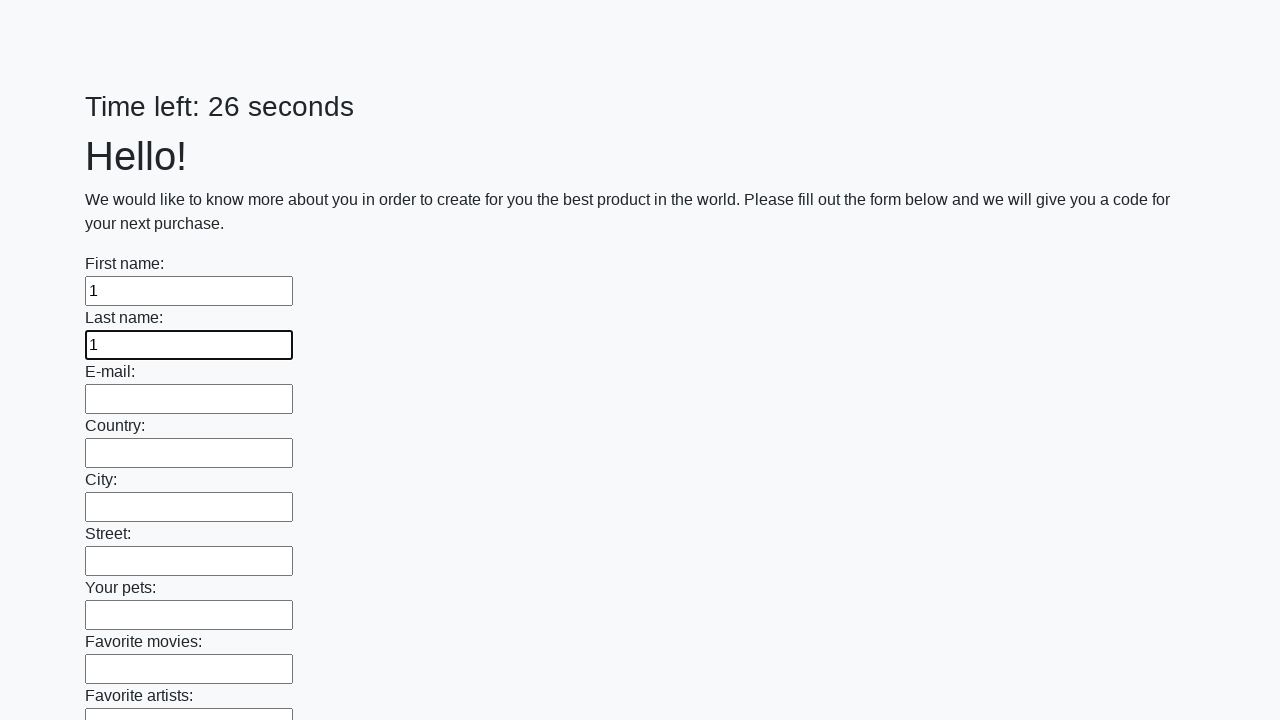

Filled input field 3 with value '1' on input >> nth=2
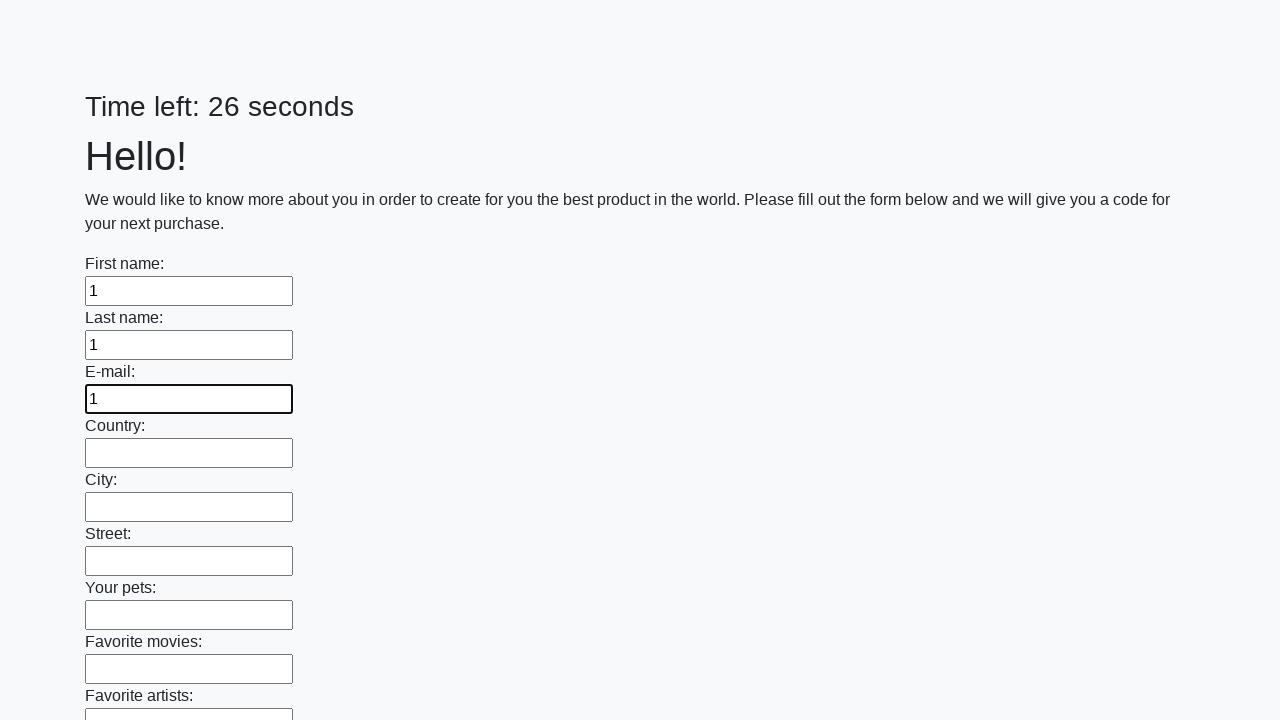

Filled input field 4 with value '1' on input >> nth=3
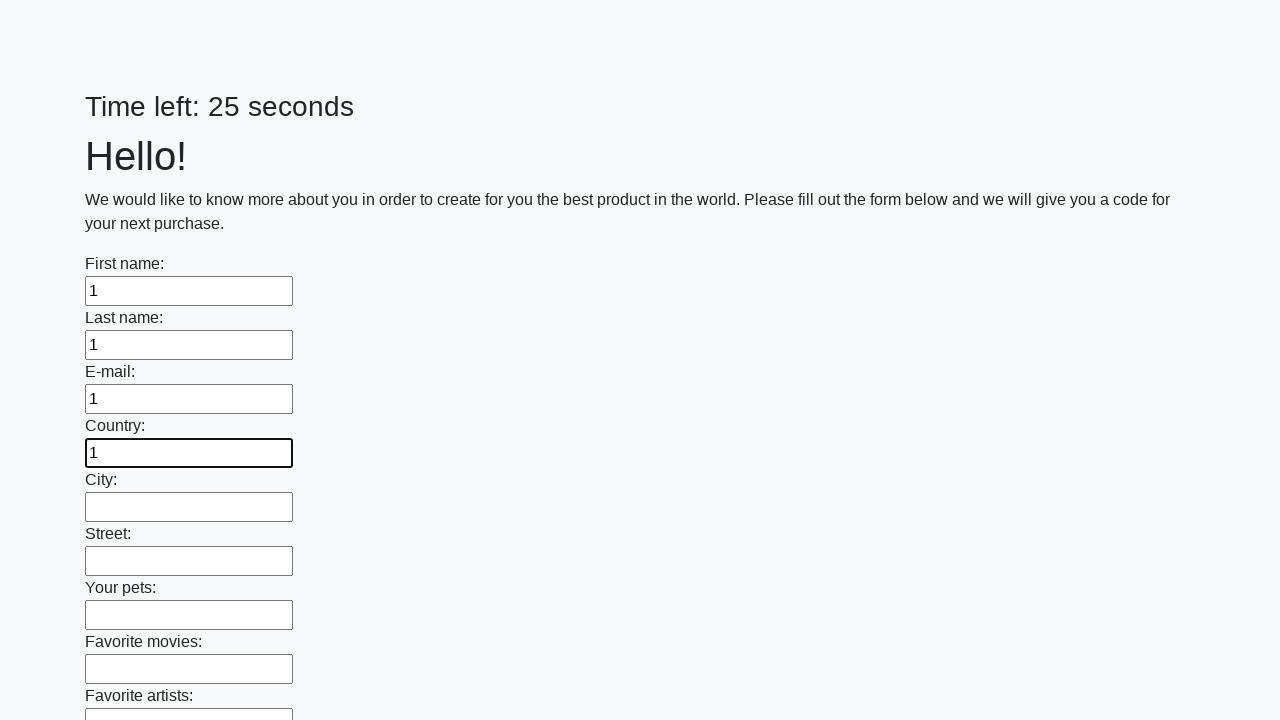

Filled input field 5 with value '1' on input >> nth=4
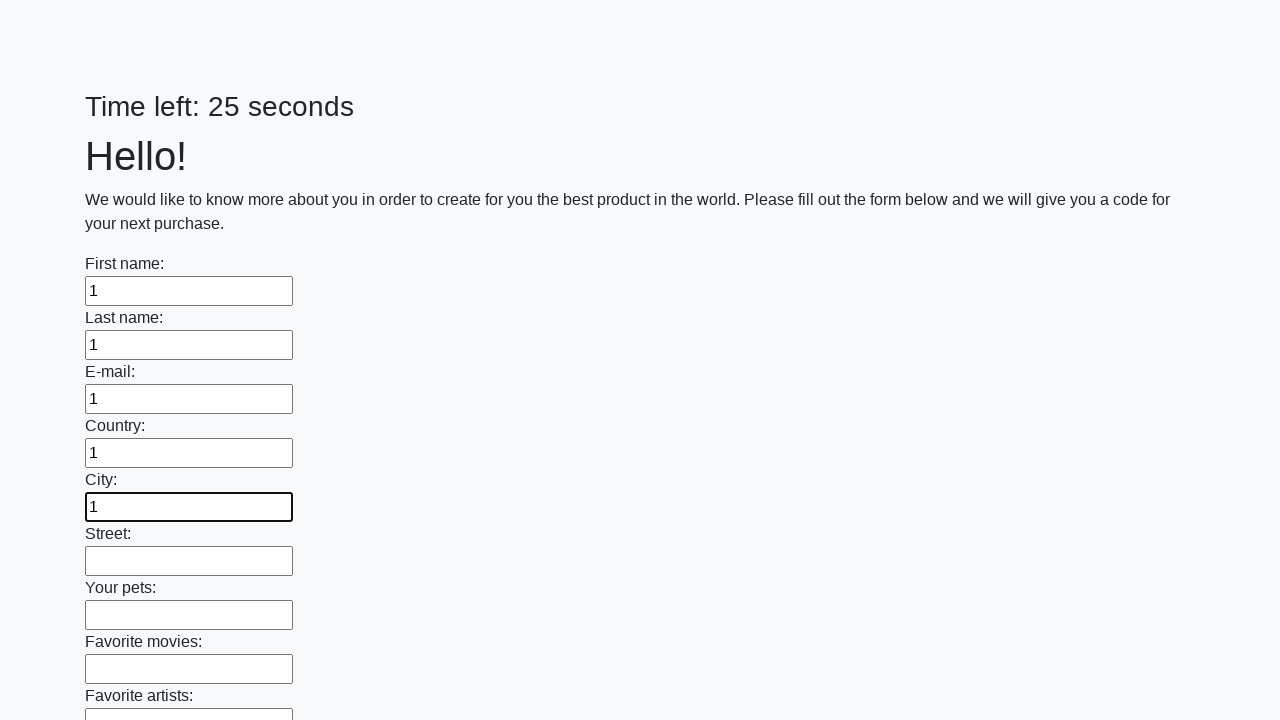

Filled input field 6 with value '1' on input >> nth=5
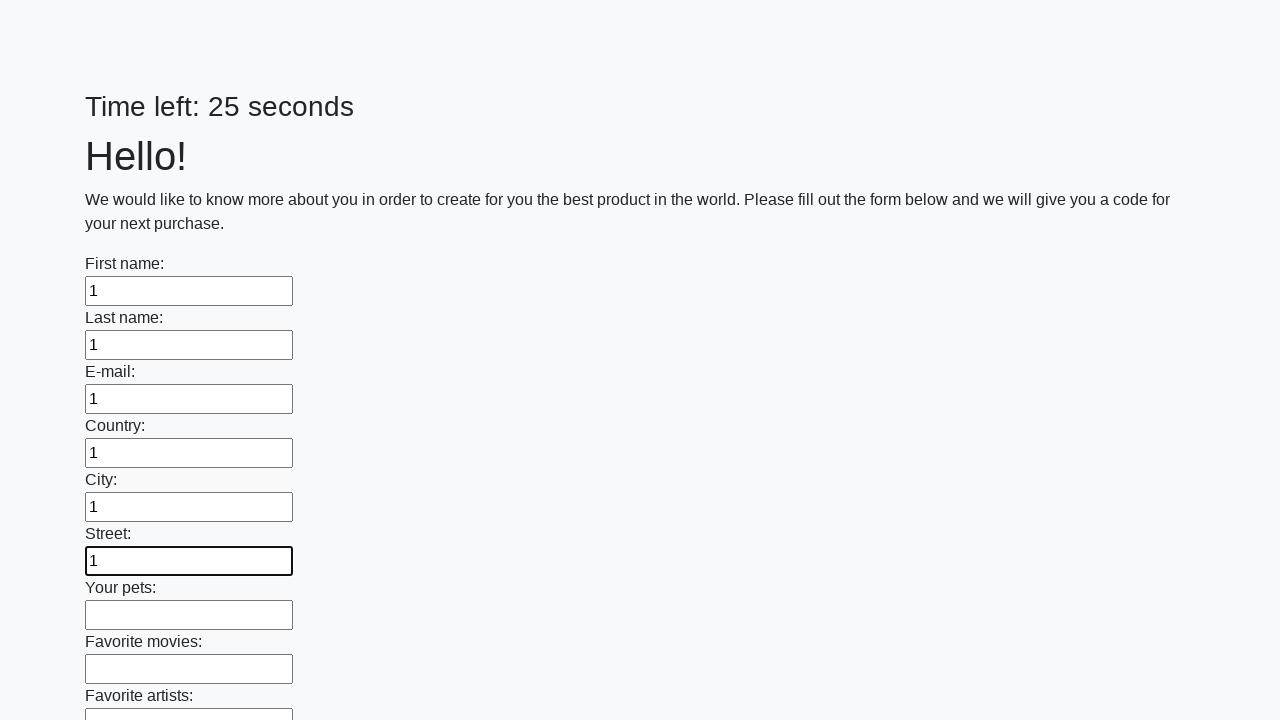

Filled input field 7 with value '1' on input >> nth=6
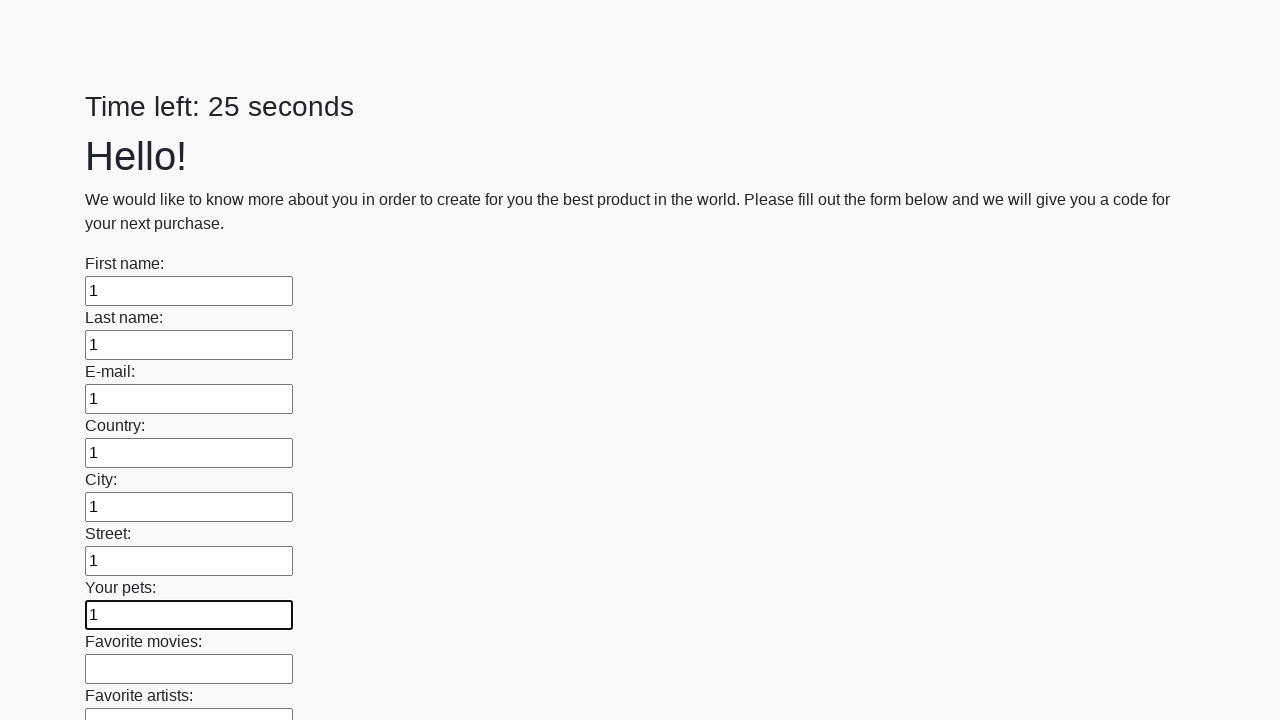

Filled input field 8 with value '1' on input >> nth=7
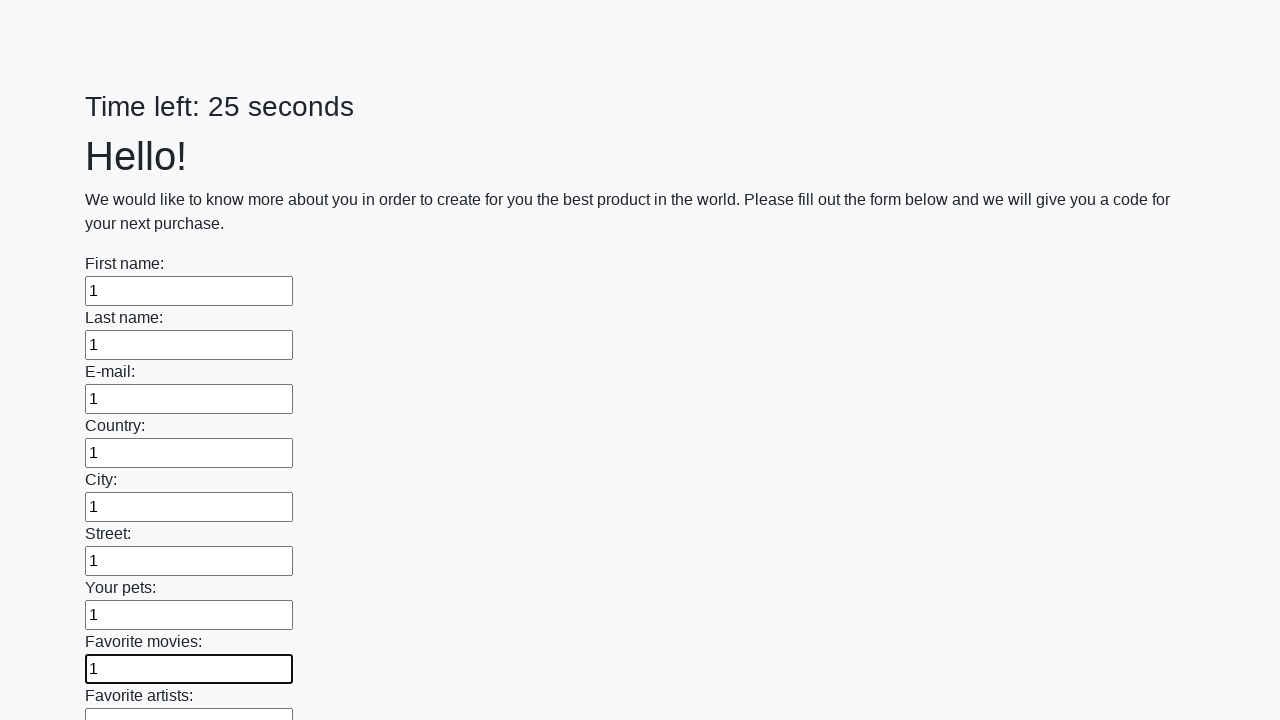

Filled input field 9 with value '1' on input >> nth=8
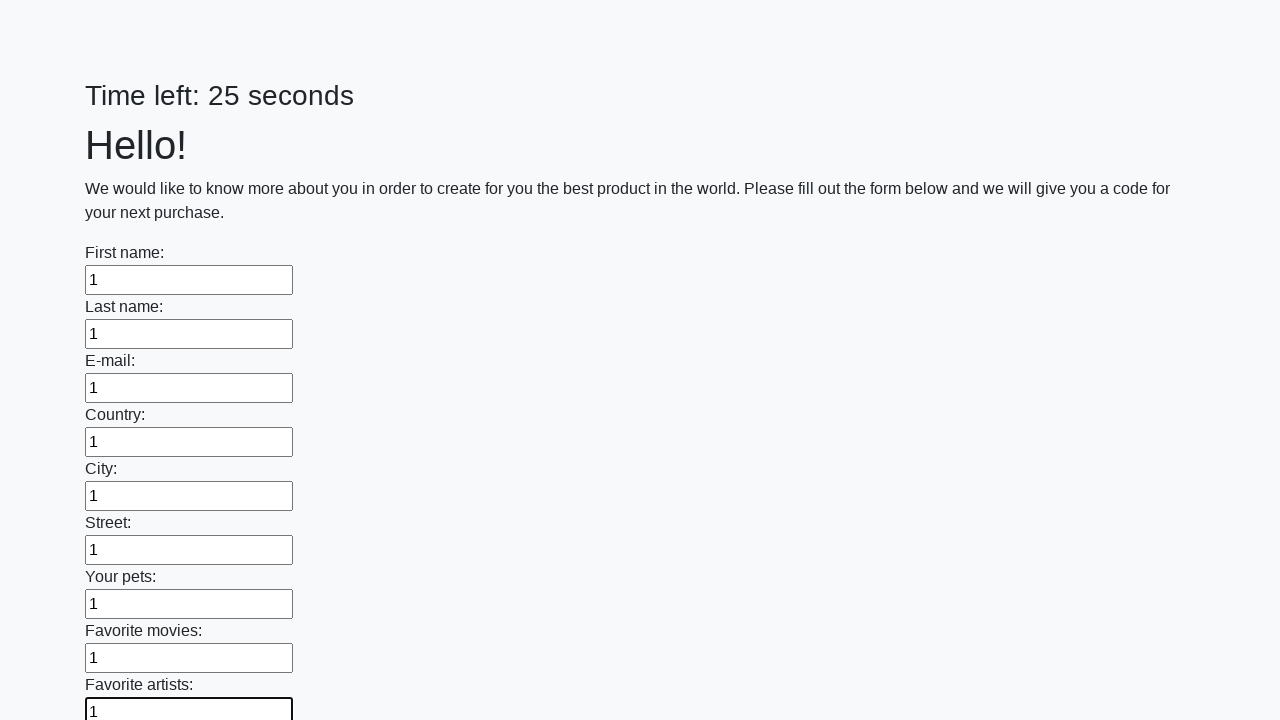

Filled input field 10 with value '1' on input >> nth=9
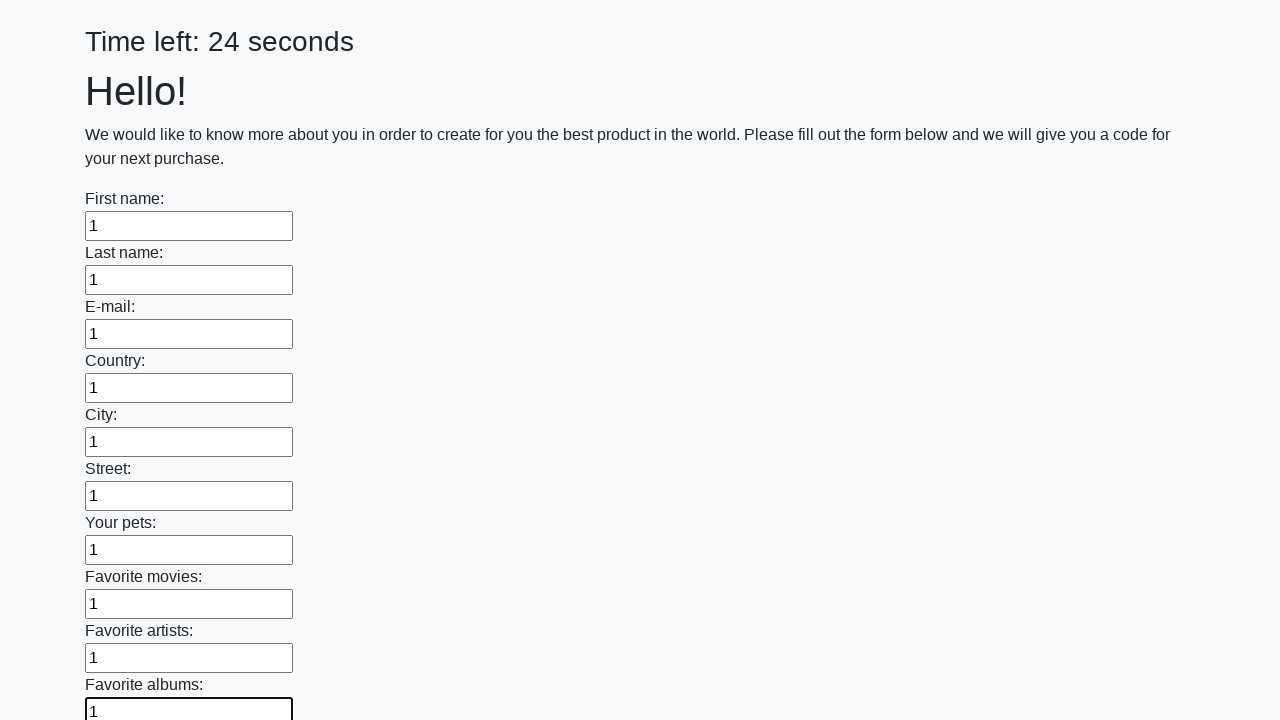

Filled input field 11 with value '1' on input >> nth=10
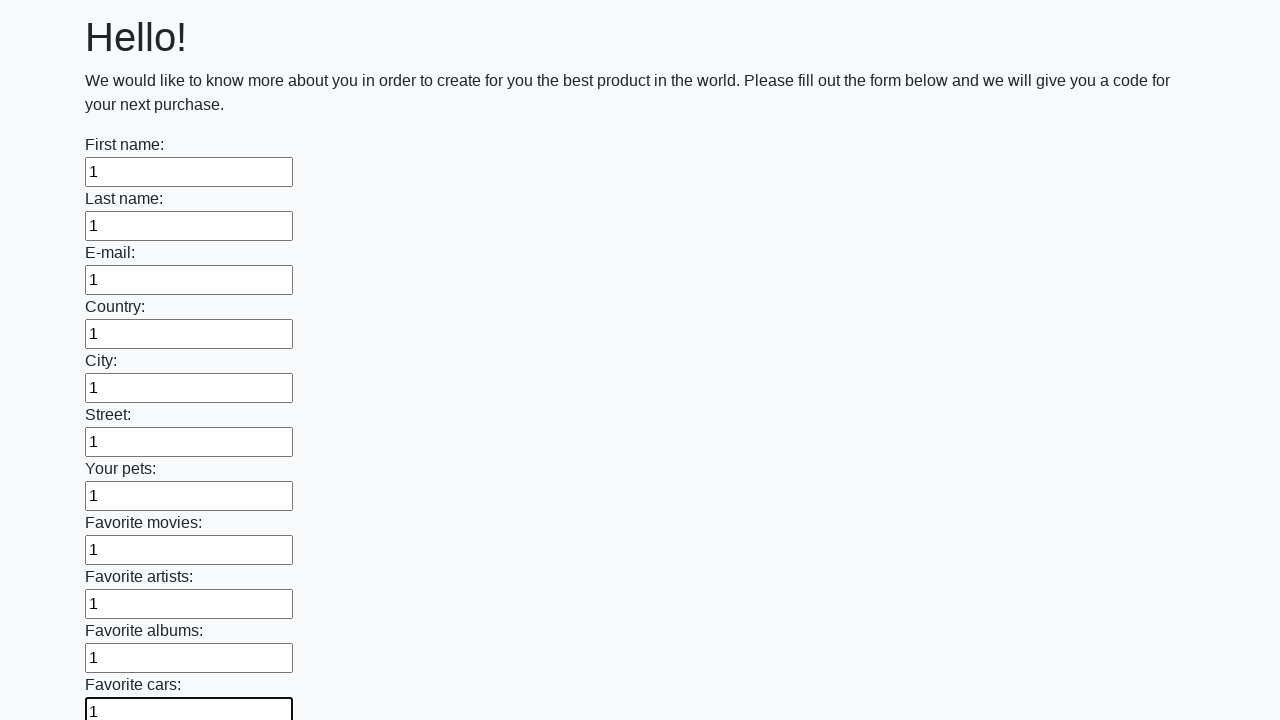

Filled input field 12 with value '1' on input >> nth=11
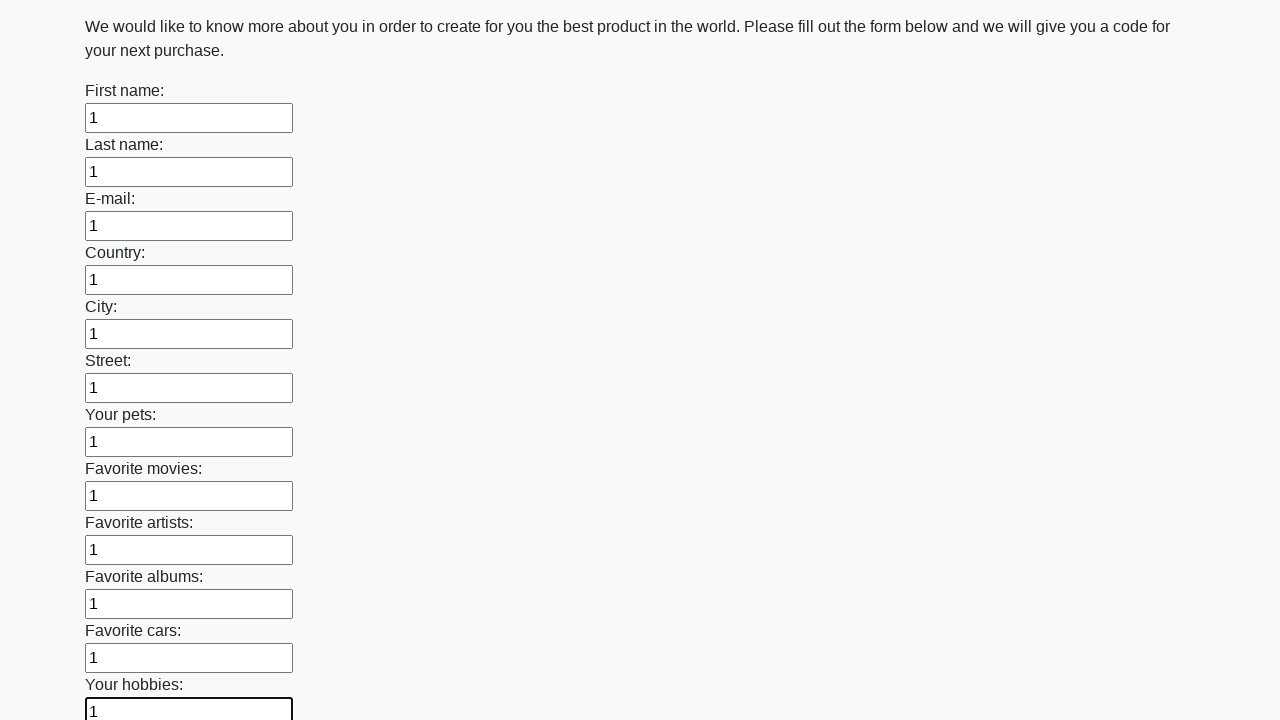

Filled input field 13 with value '1' on input >> nth=12
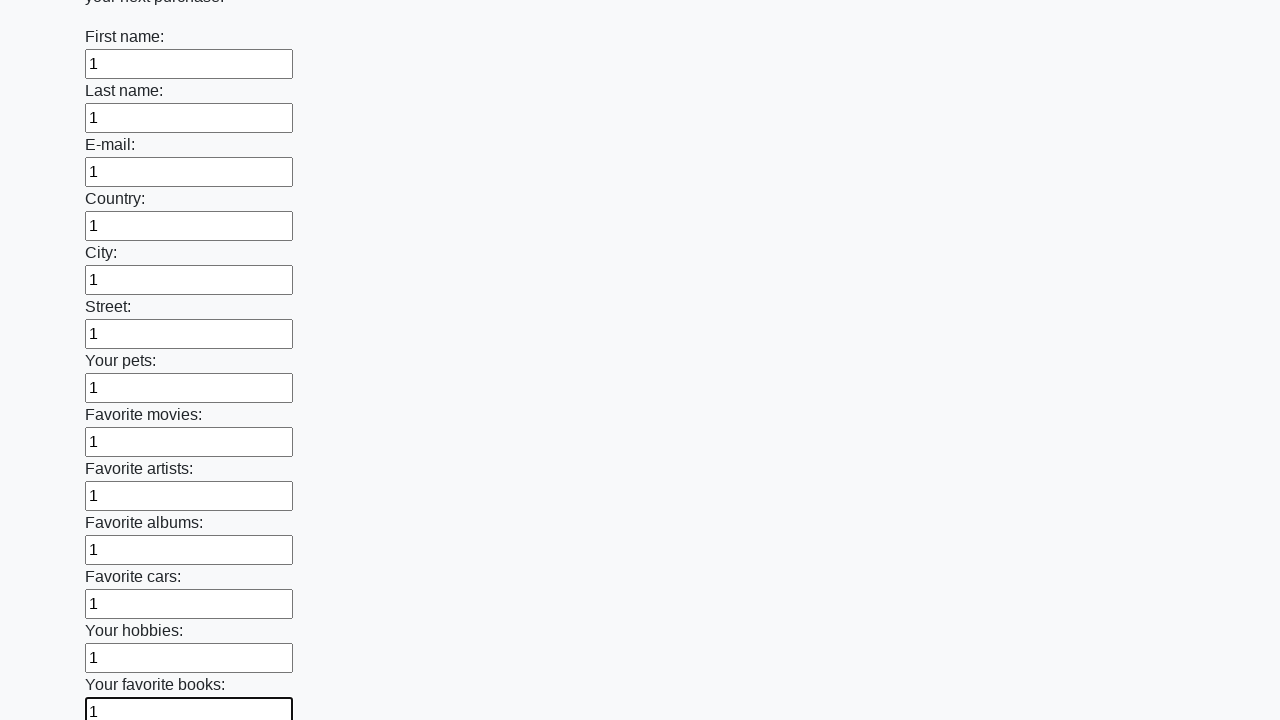

Filled input field 14 with value '1' on input >> nth=13
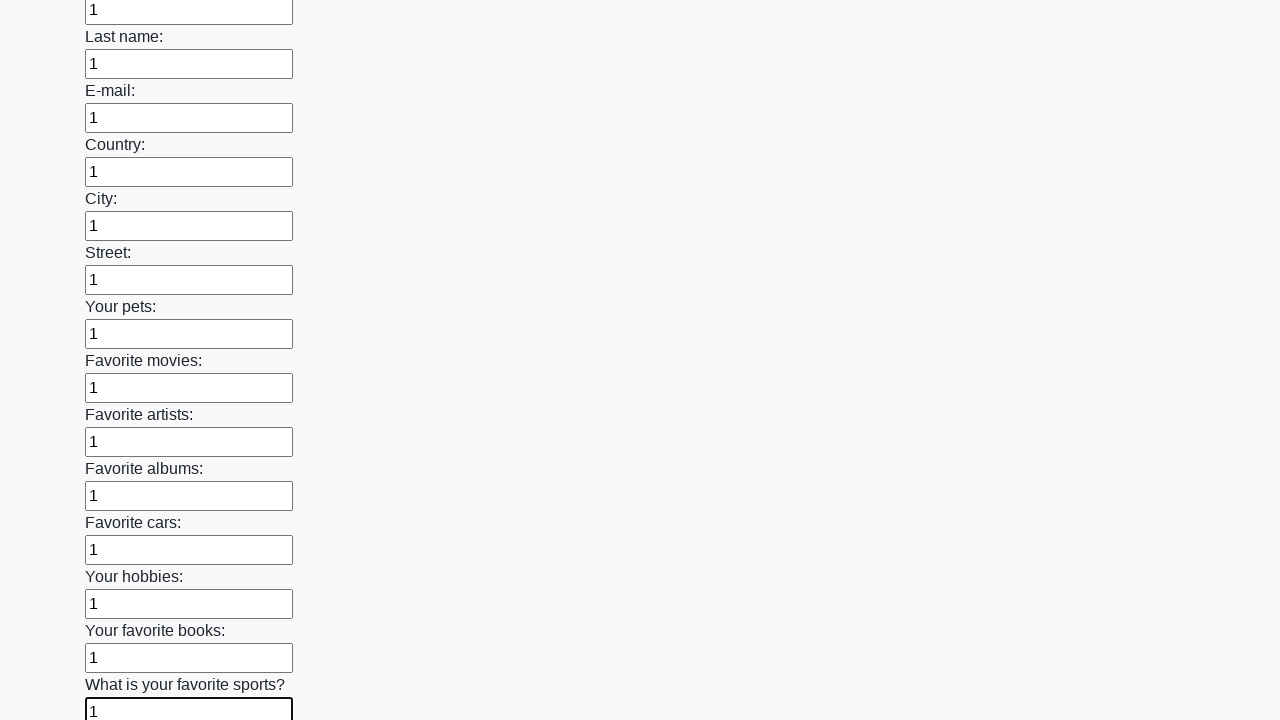

Filled input field 15 with value '1' on input >> nth=14
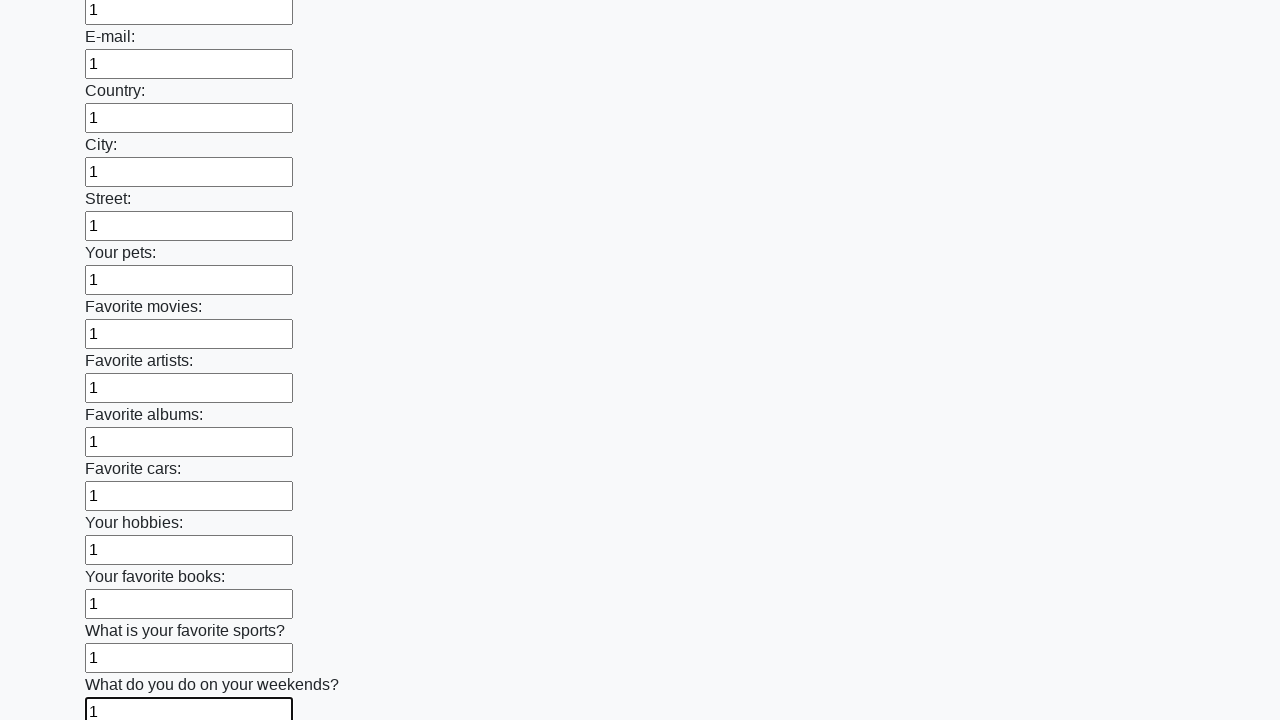

Filled input field 16 with value '1' on input >> nth=15
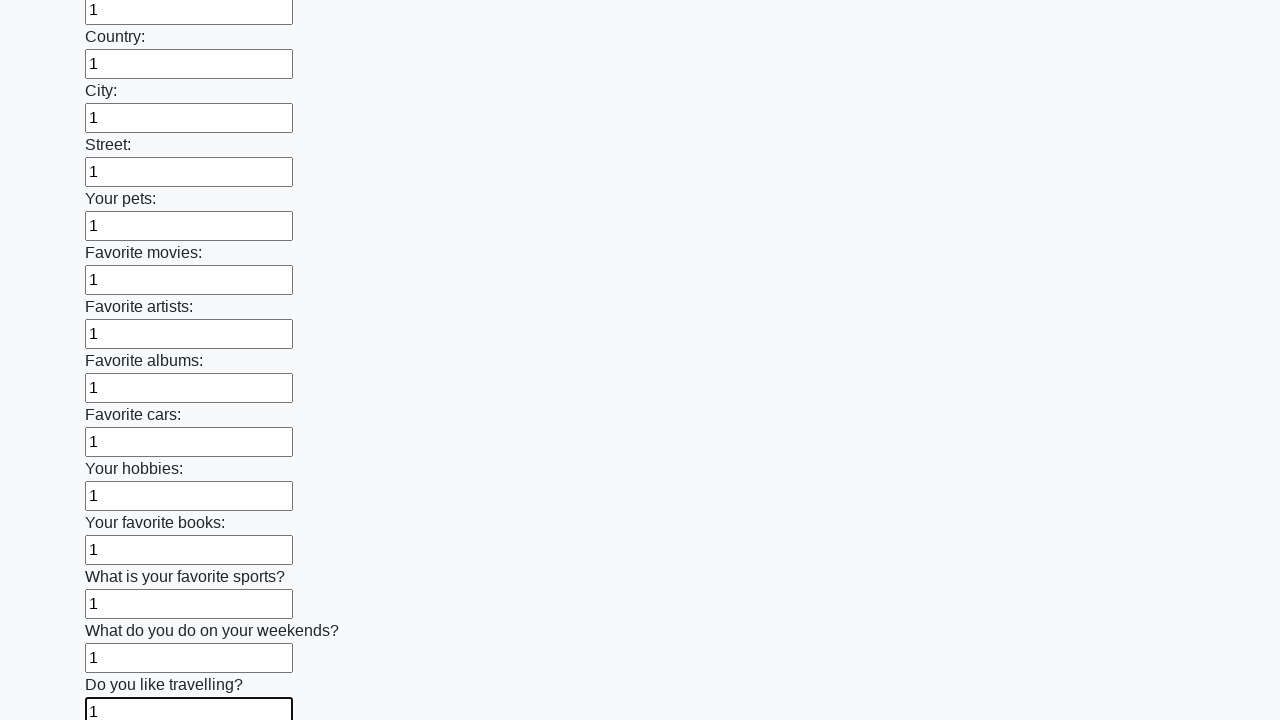

Filled input field 17 with value '1' on input >> nth=16
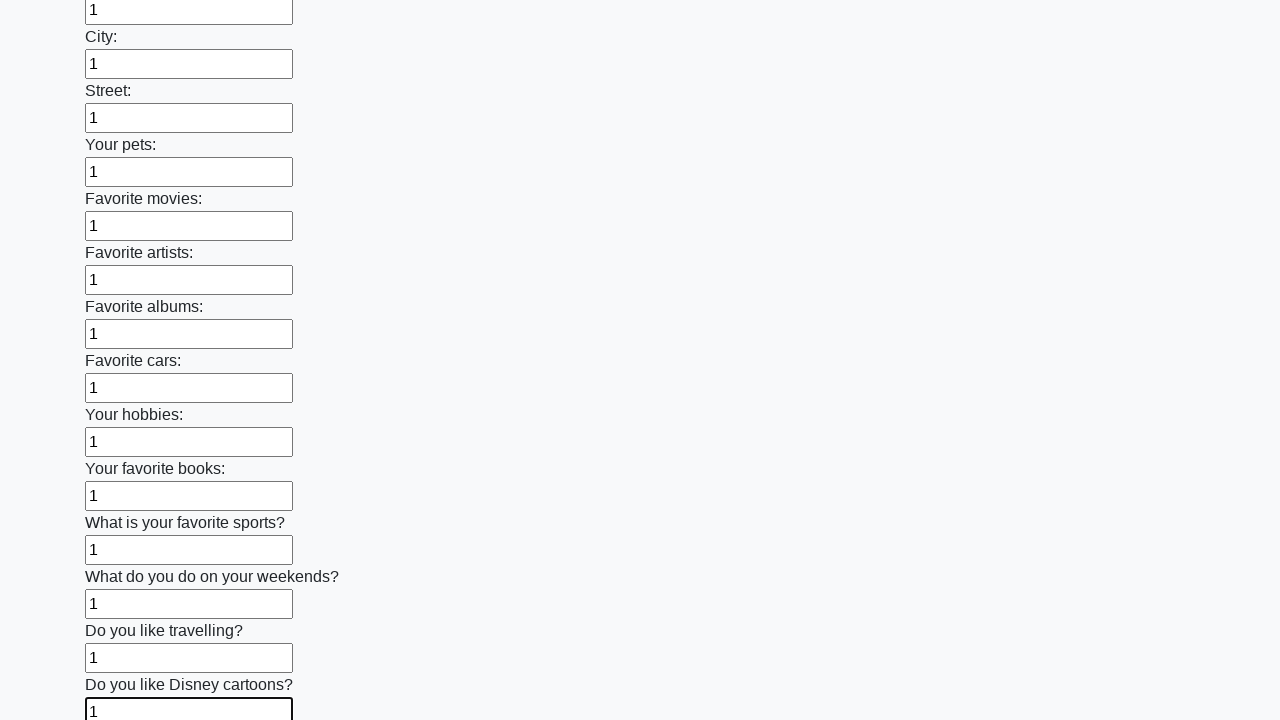

Filled input field 18 with value '1' on input >> nth=17
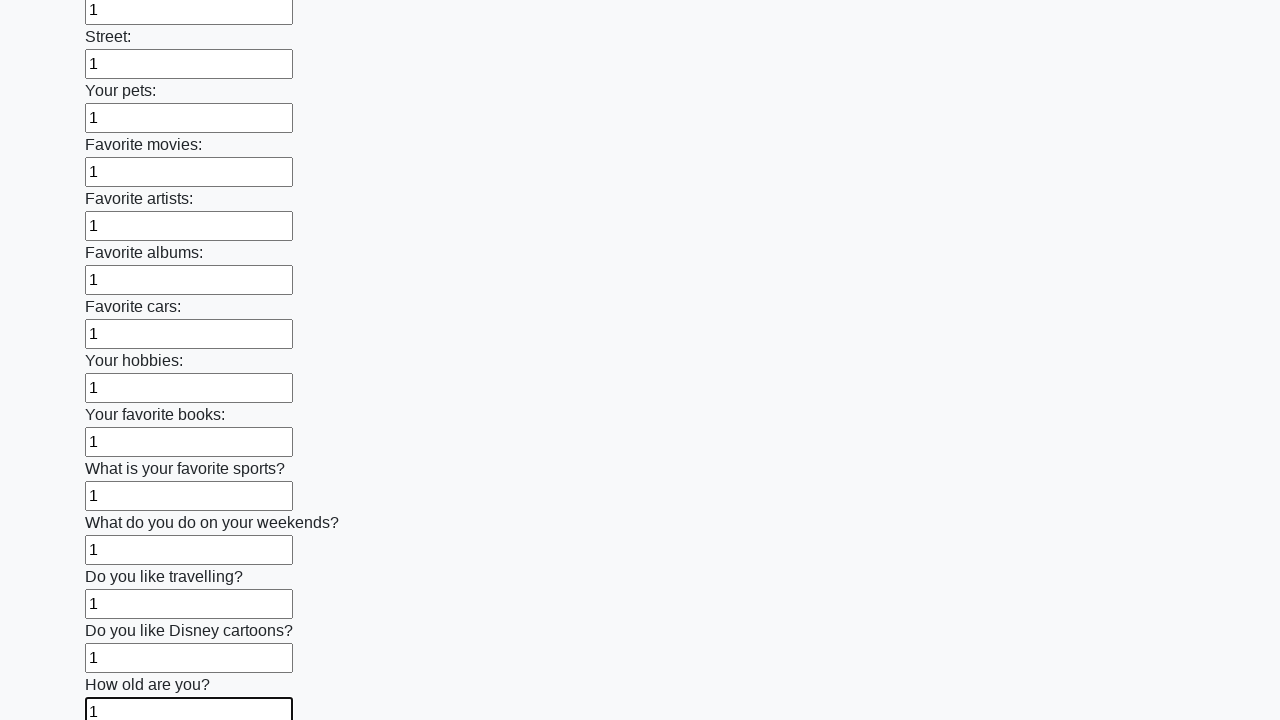

Filled input field 19 with value '1' on input >> nth=18
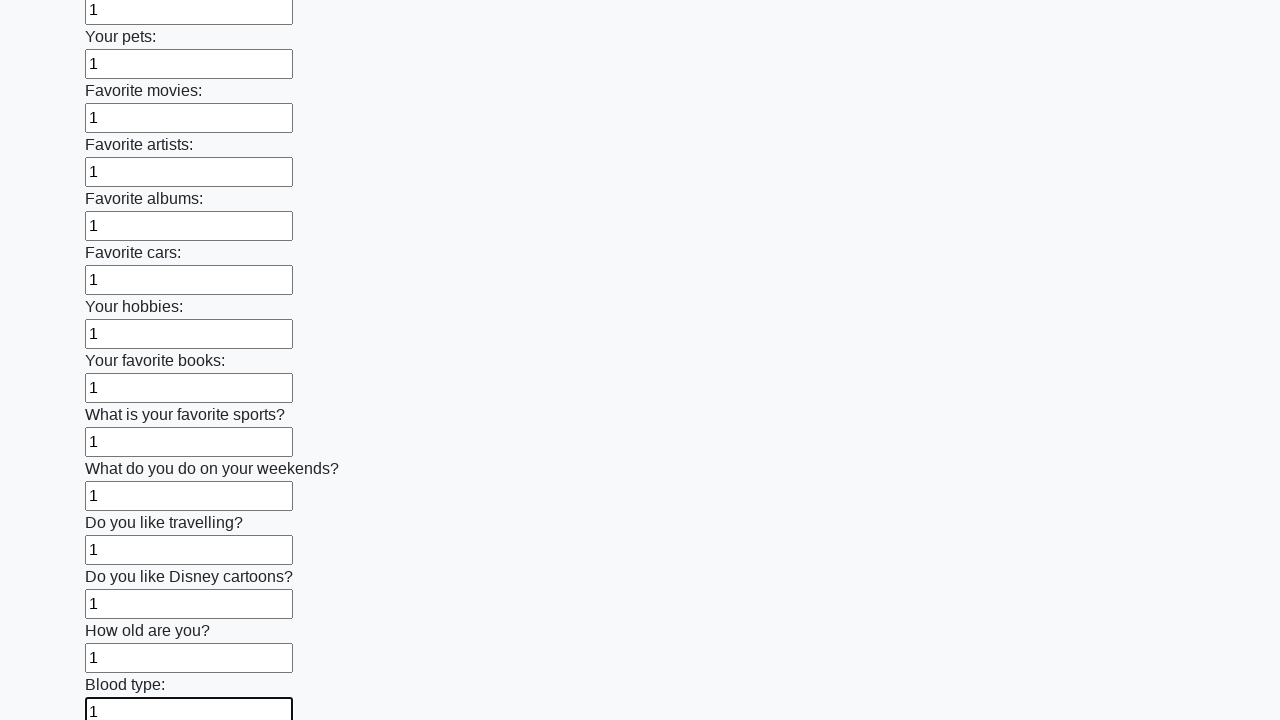

Filled input field 20 with value '1' on input >> nth=19
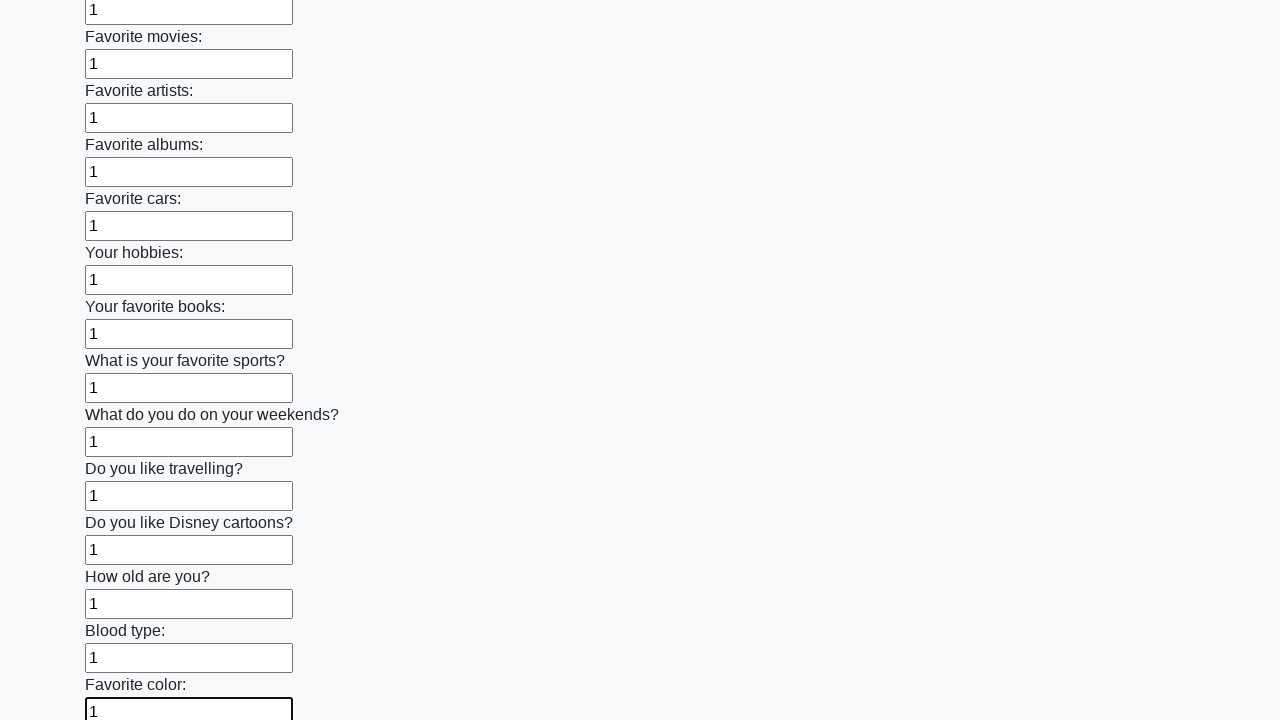

Filled input field 21 with value '1' on input >> nth=20
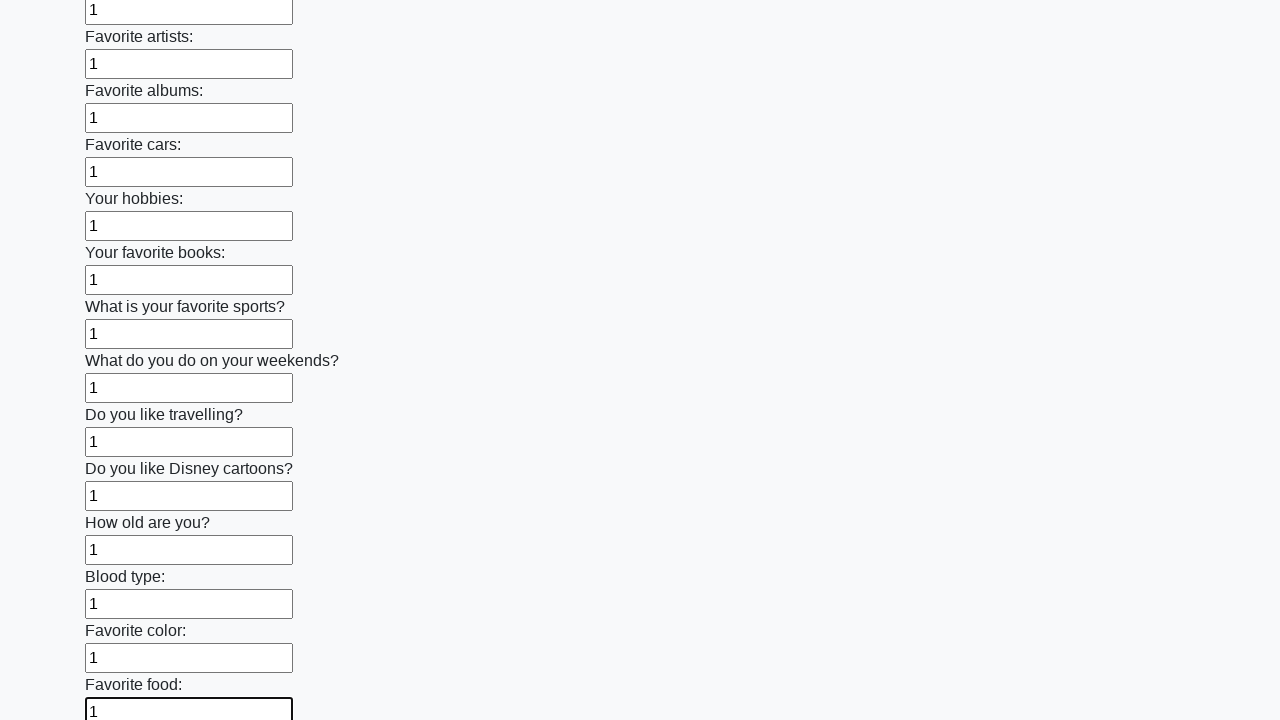

Filled input field 22 with value '1' on input >> nth=21
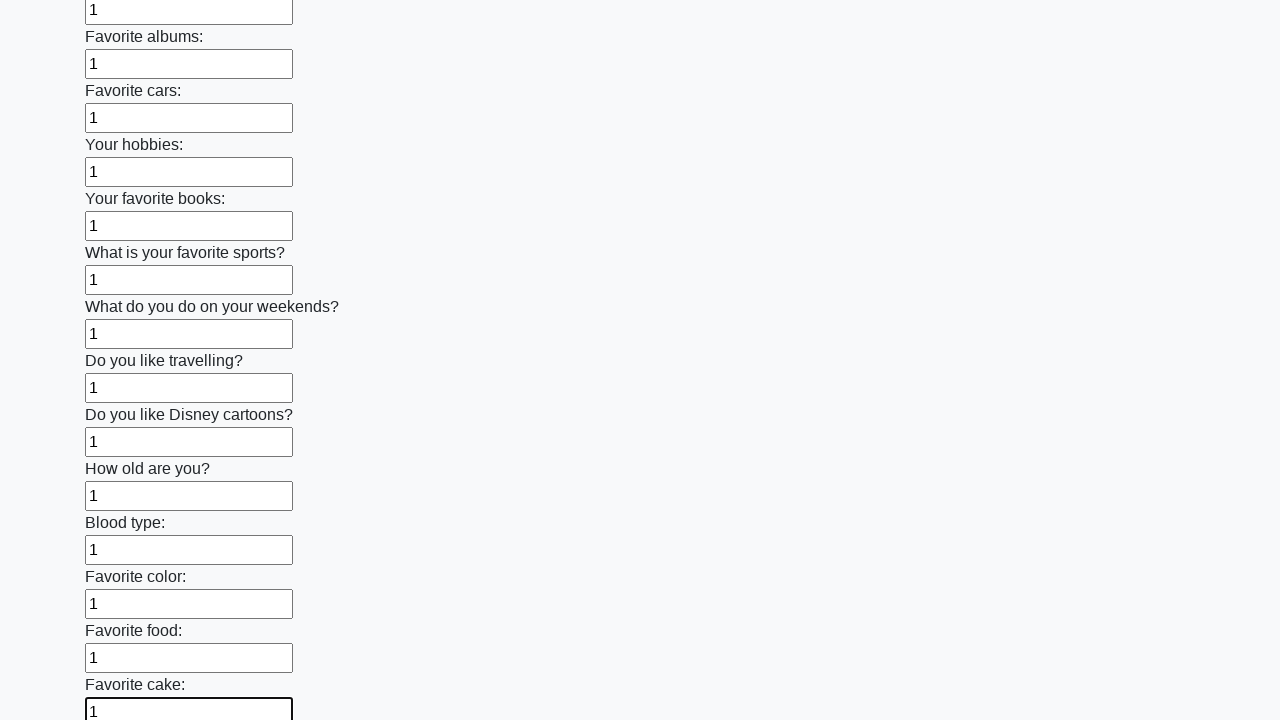

Filled input field 23 with value '1' on input >> nth=22
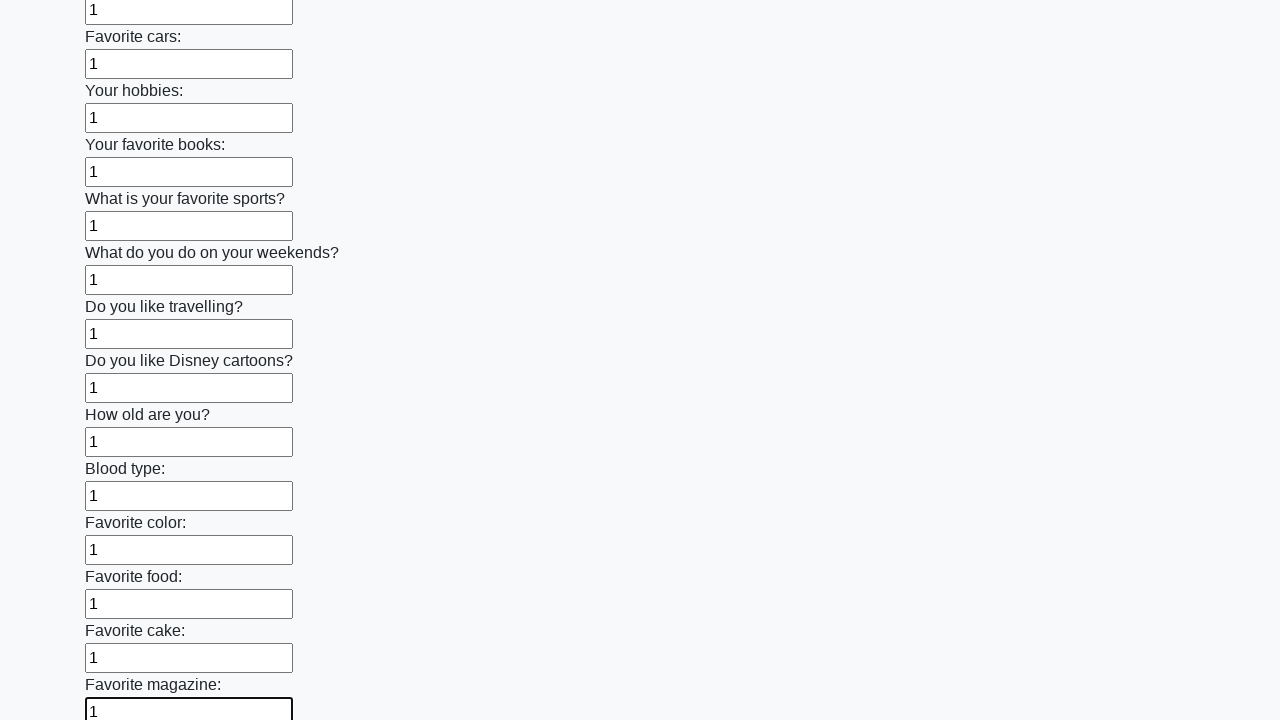

Filled input field 24 with value '1' on input >> nth=23
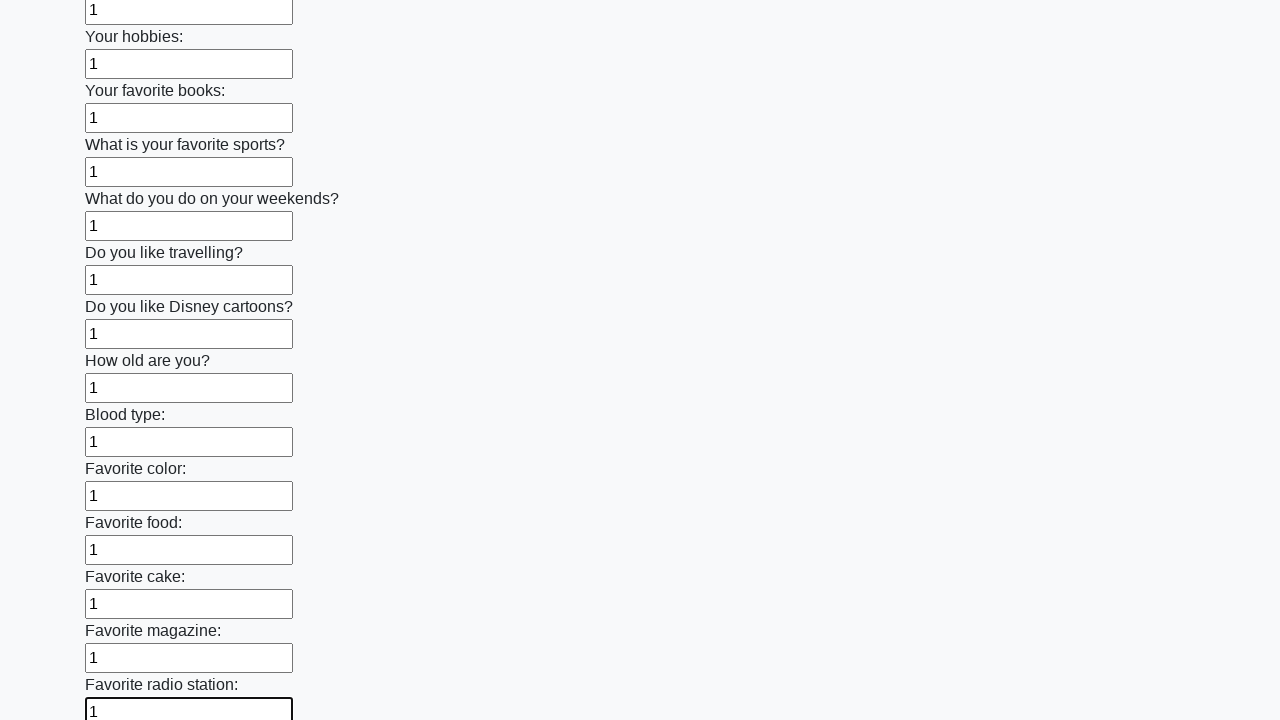

Filled input field 25 with value '1' on input >> nth=24
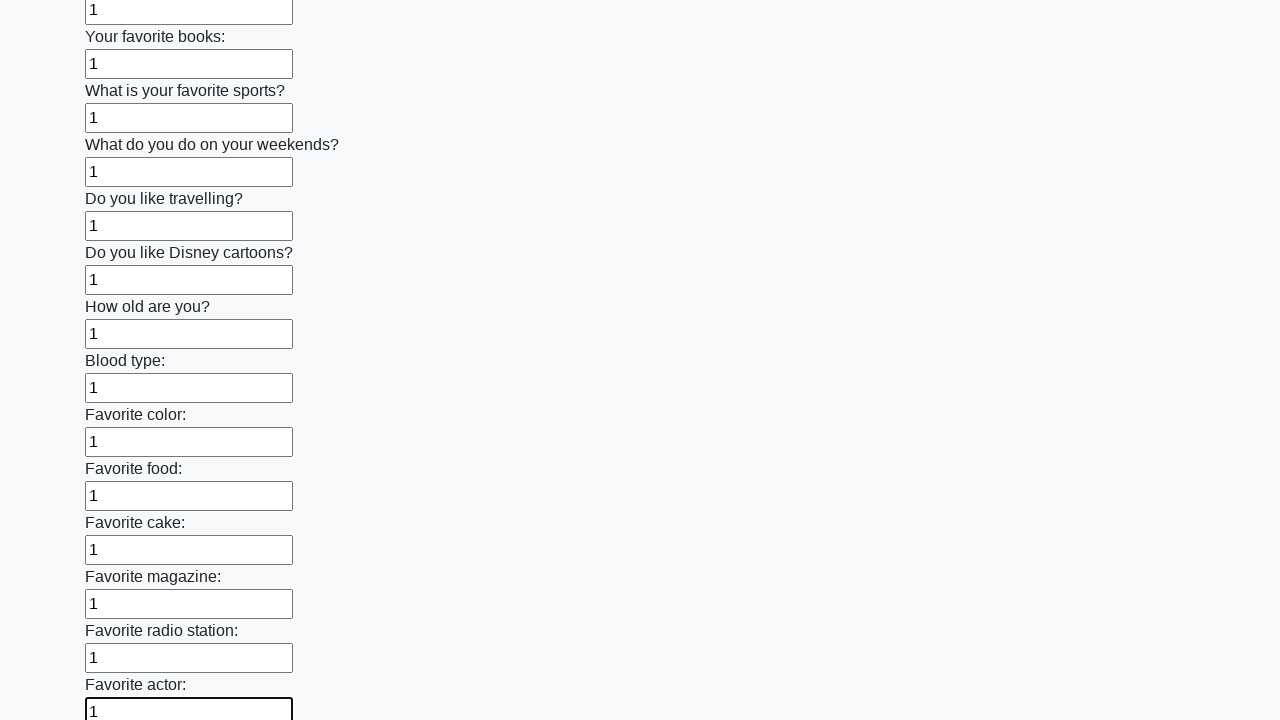

Filled input field 26 with value '1' on input >> nth=25
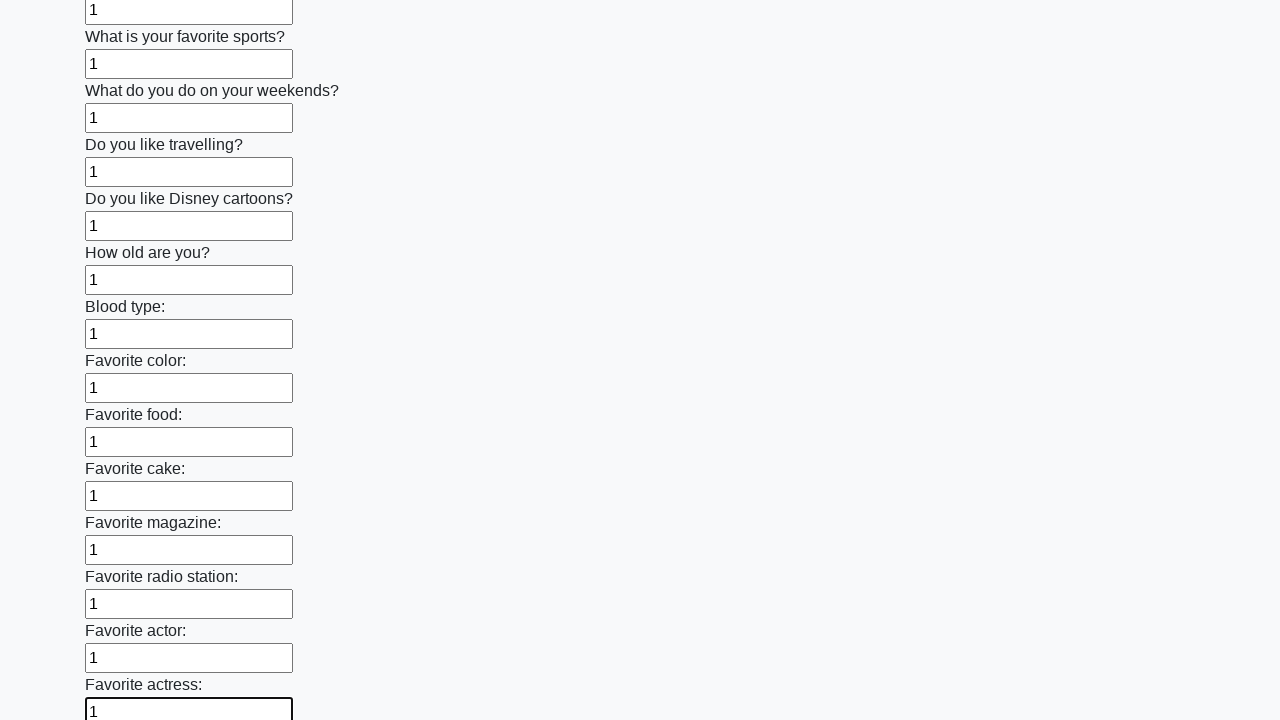

Filled input field 27 with value '1' on input >> nth=26
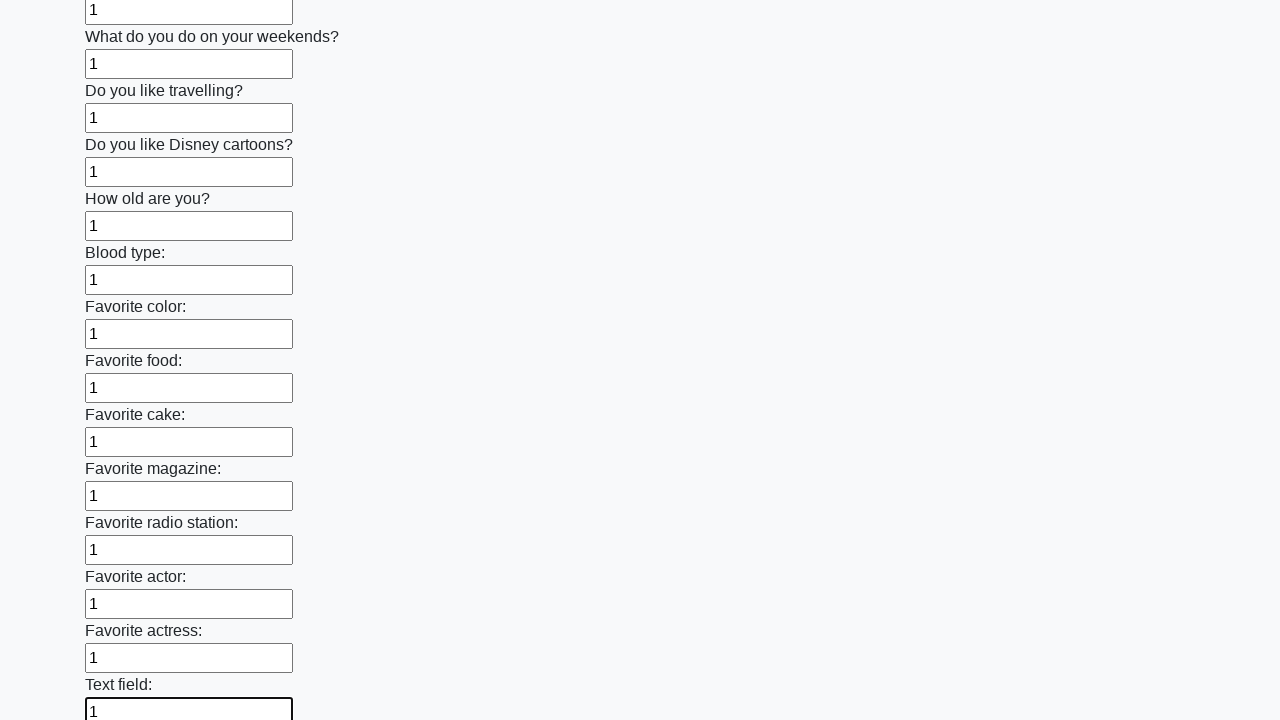

Filled input field 28 with value '1' on input >> nth=27
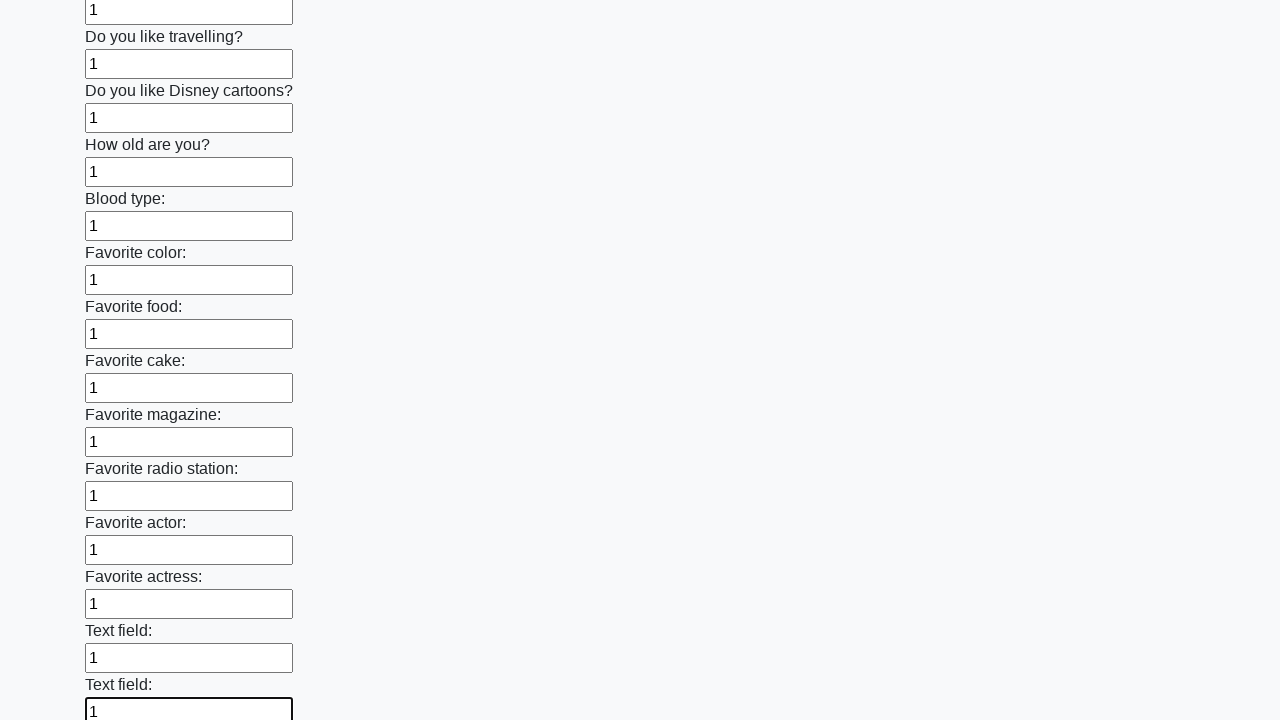

Filled input field 29 with value '1' on input >> nth=28
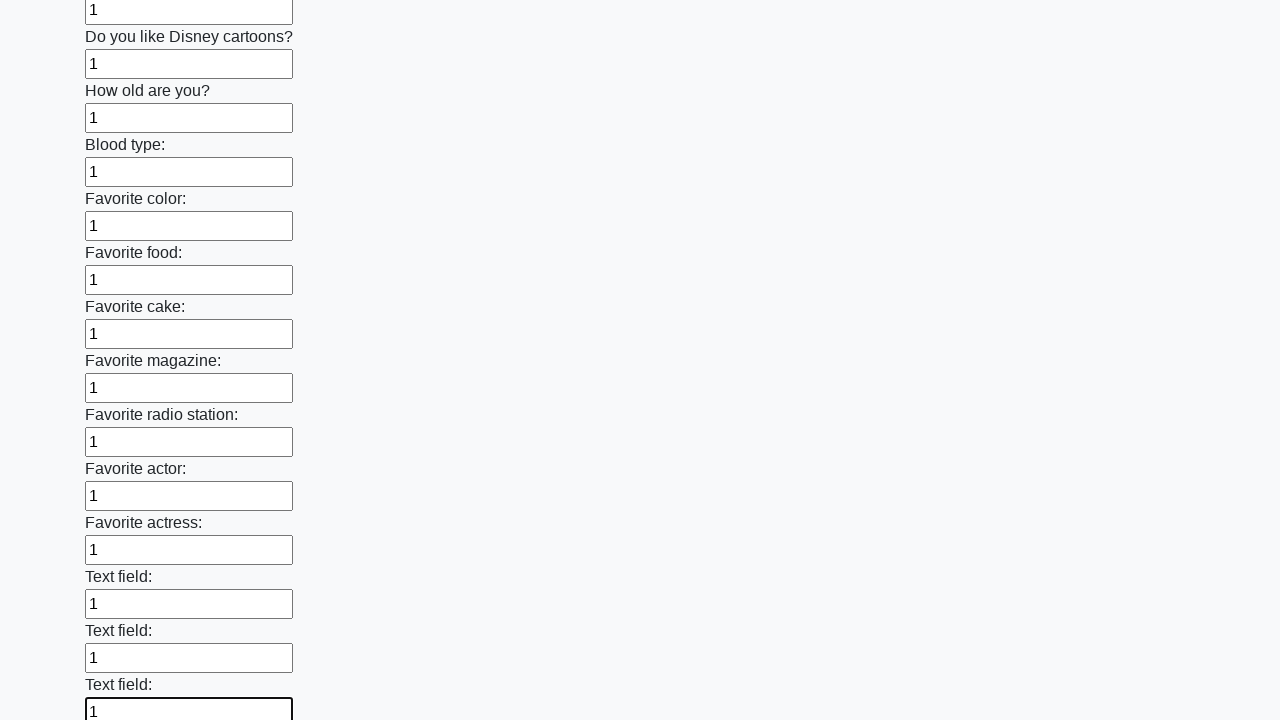

Filled input field 30 with value '1' on input >> nth=29
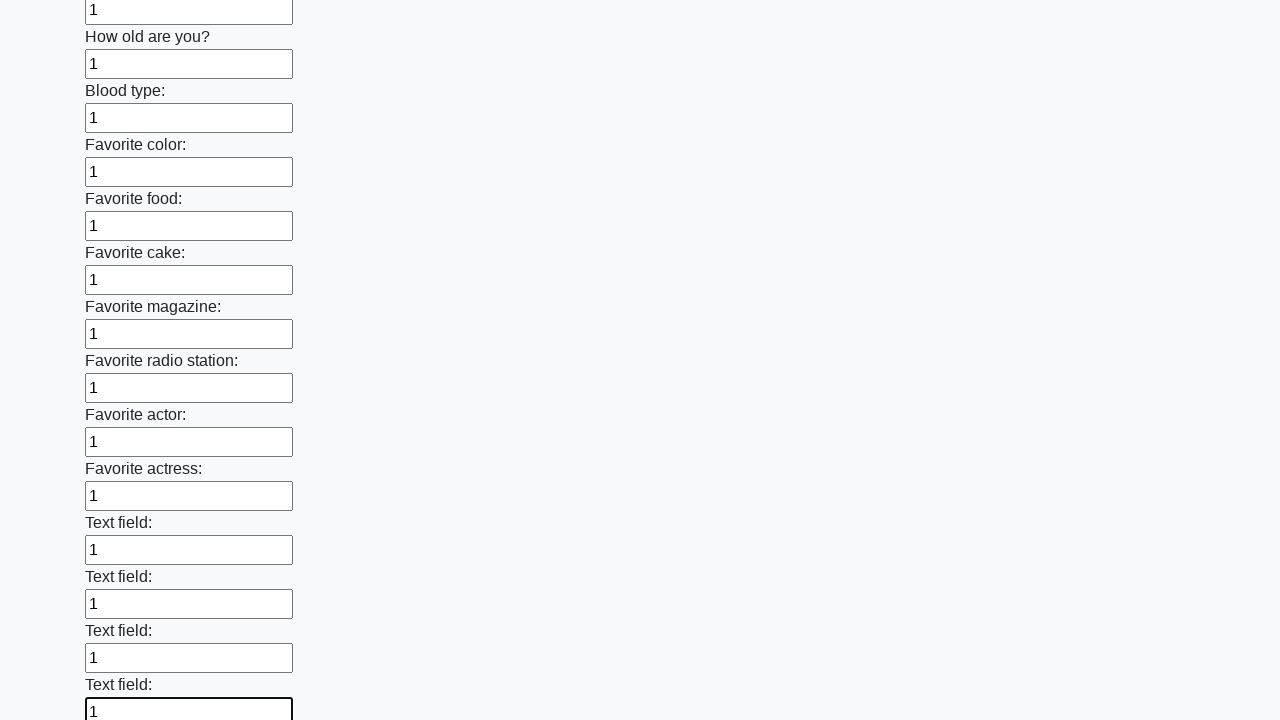

Filled input field 31 with value '1' on input >> nth=30
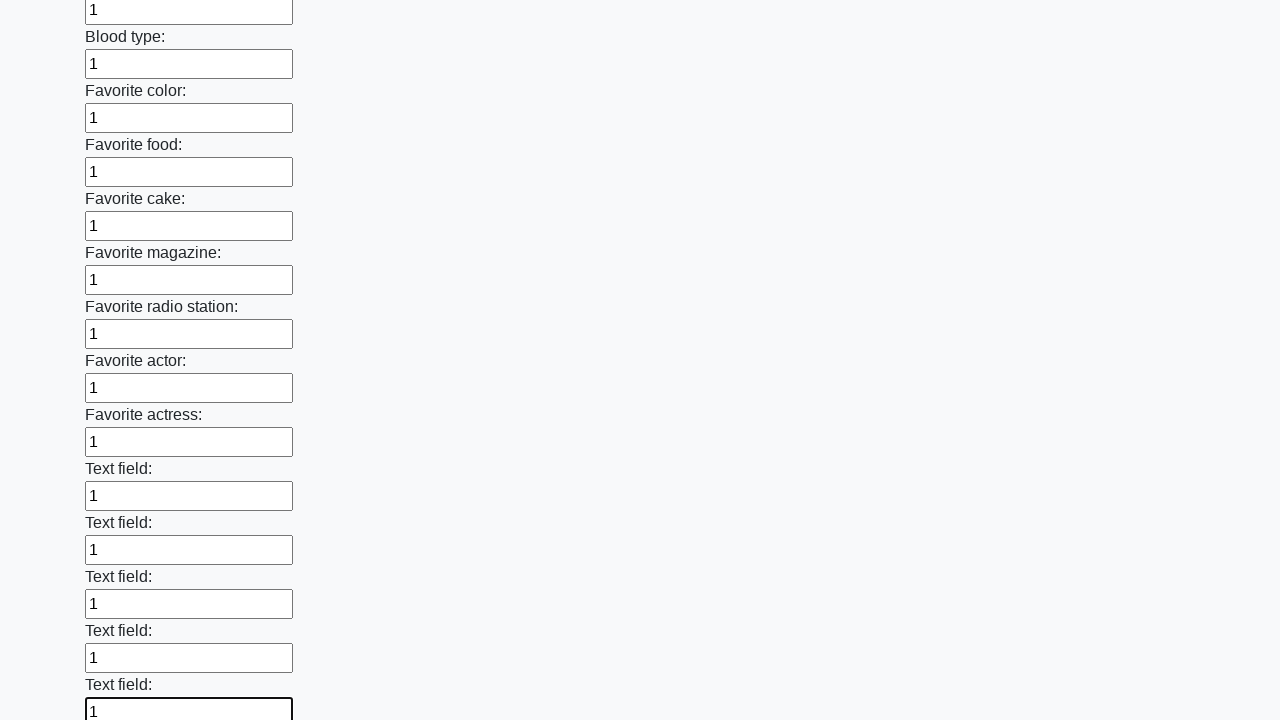

Filled input field 32 with value '1' on input >> nth=31
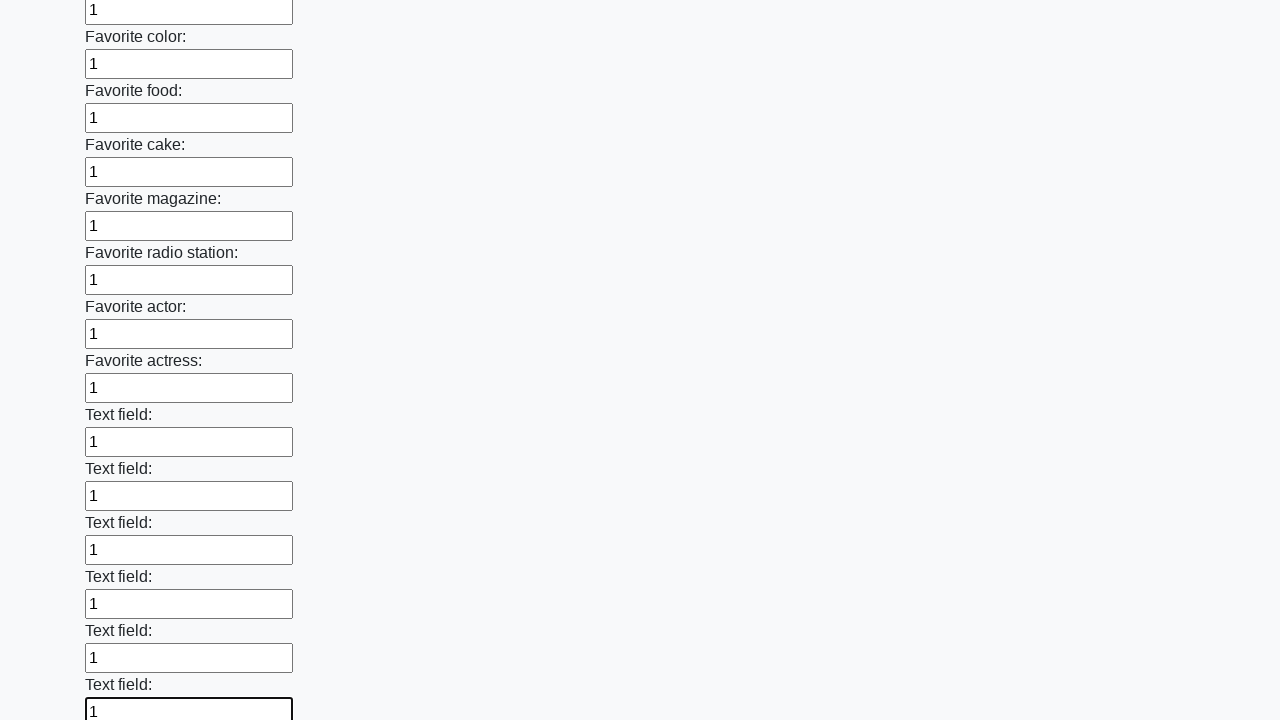

Filled input field 33 with value '1' on input >> nth=32
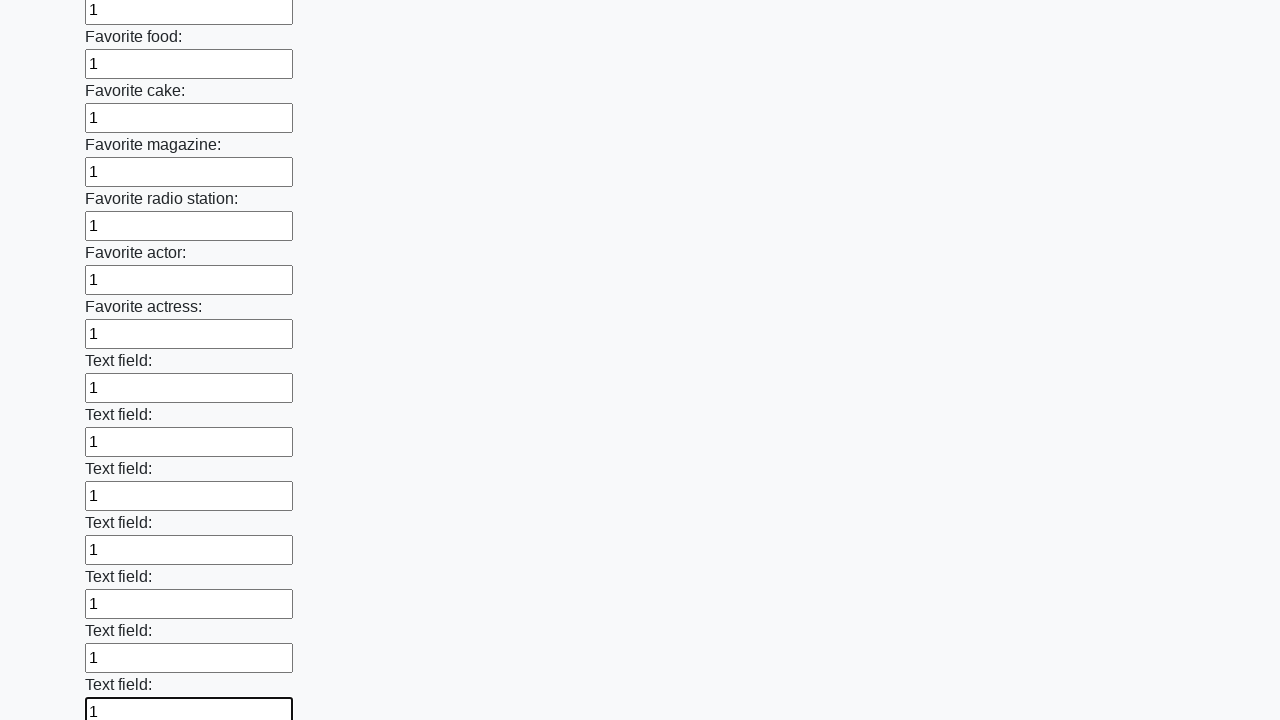

Filled input field 34 with value '1' on input >> nth=33
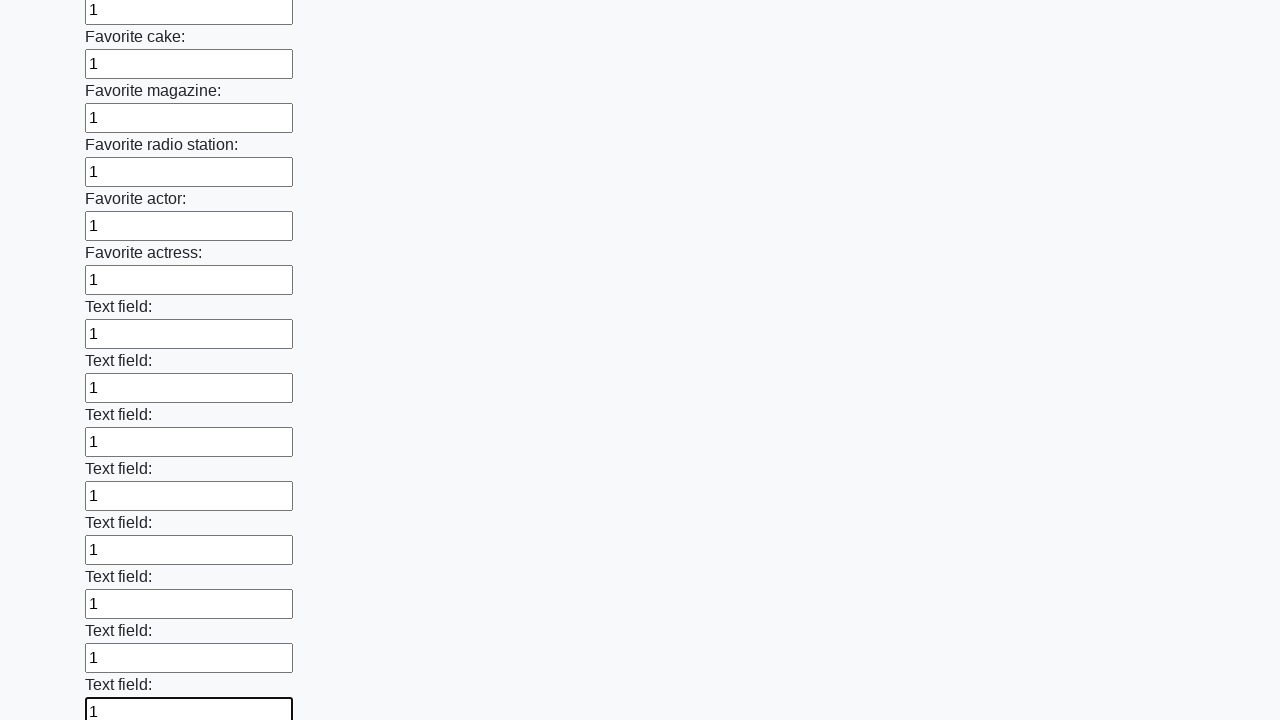

Filled input field 35 with value '1' on input >> nth=34
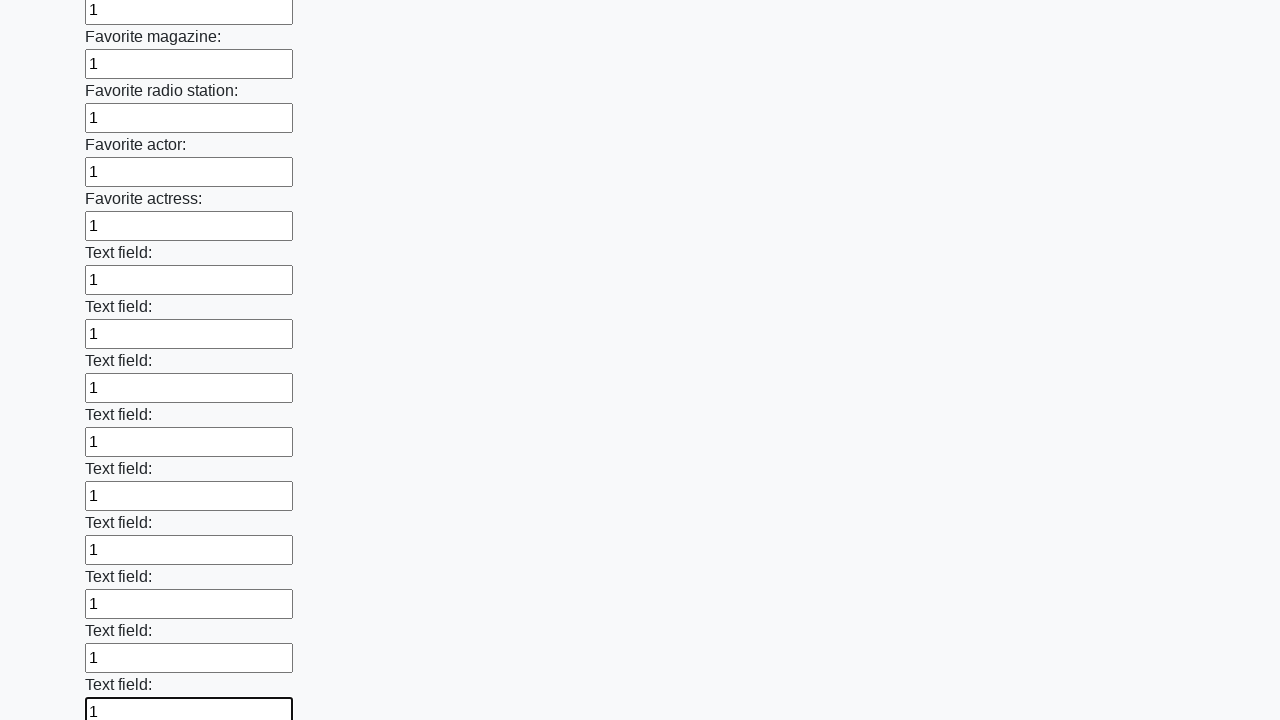

Filled input field 36 with value '1' on input >> nth=35
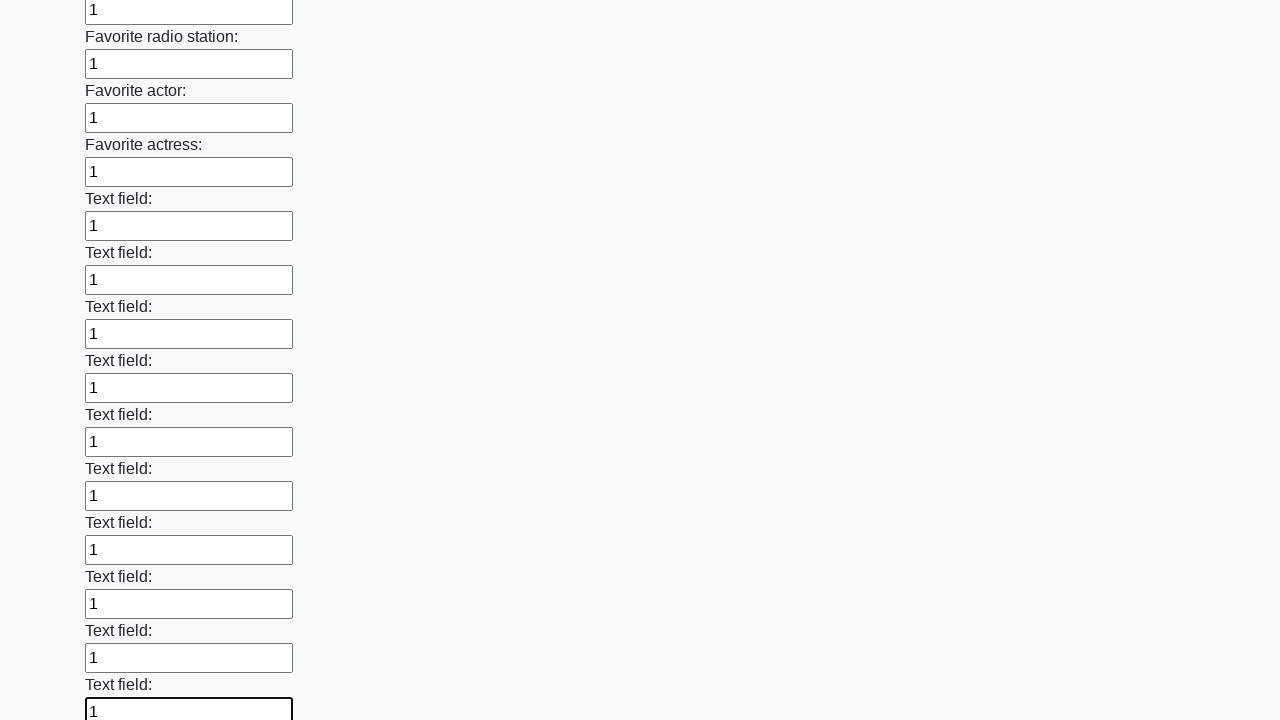

Filled input field 37 with value '1' on input >> nth=36
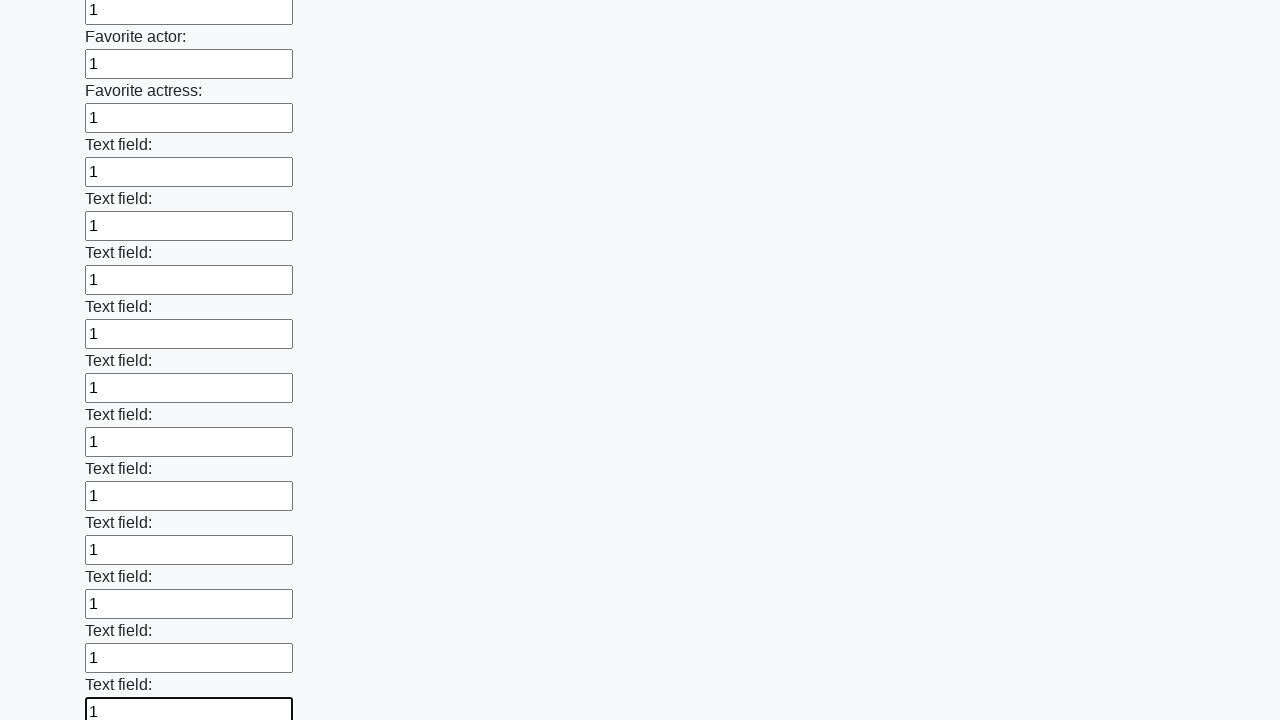

Filled input field 38 with value '1' on input >> nth=37
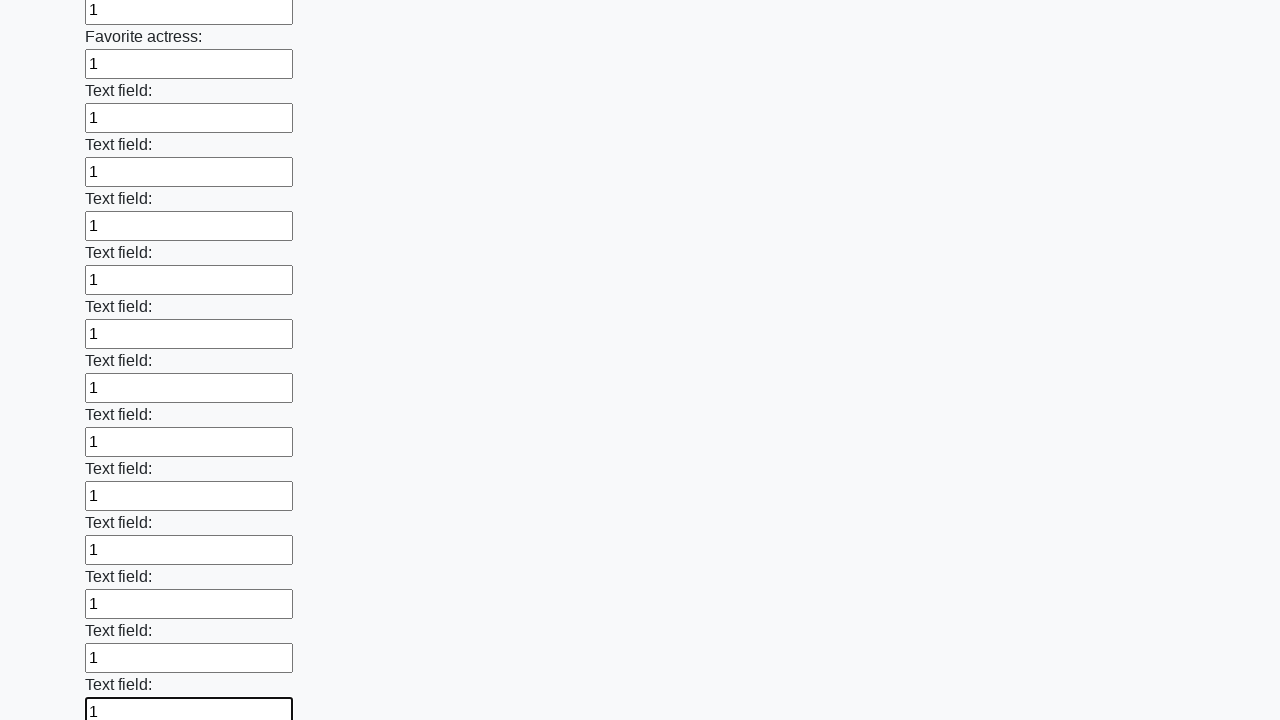

Filled input field 39 with value '1' on input >> nth=38
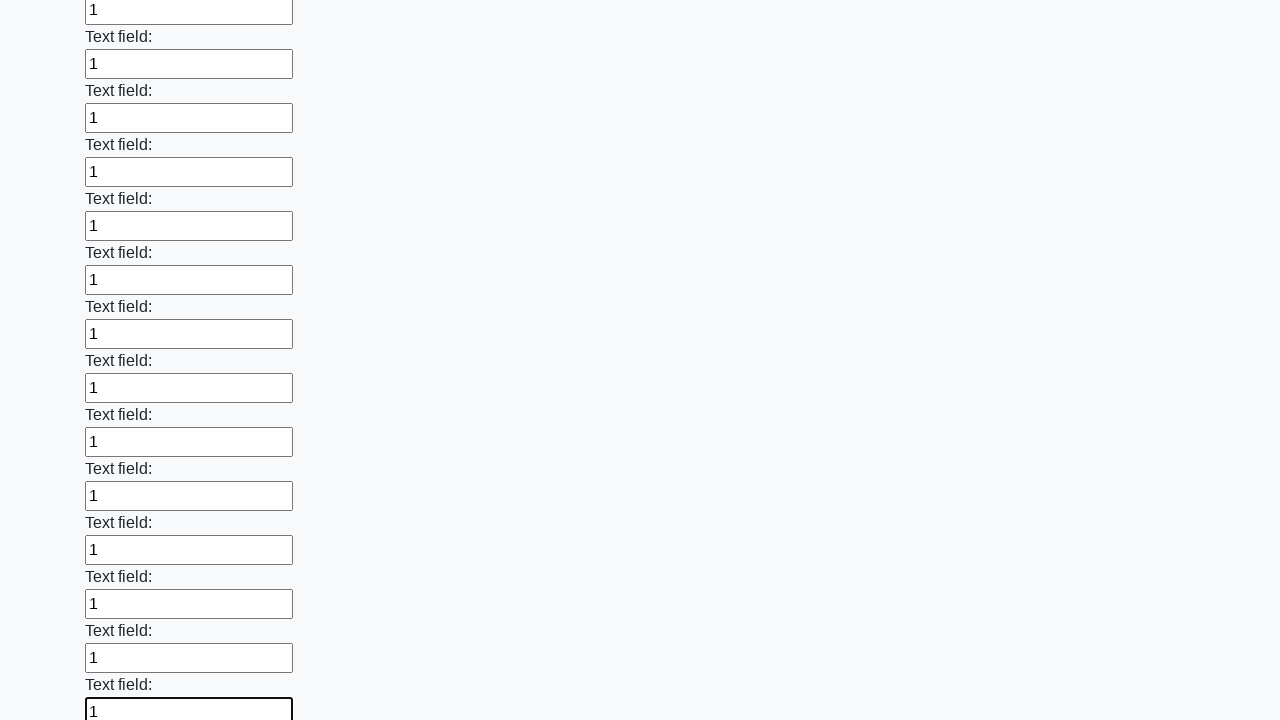

Filled input field 40 with value '1' on input >> nth=39
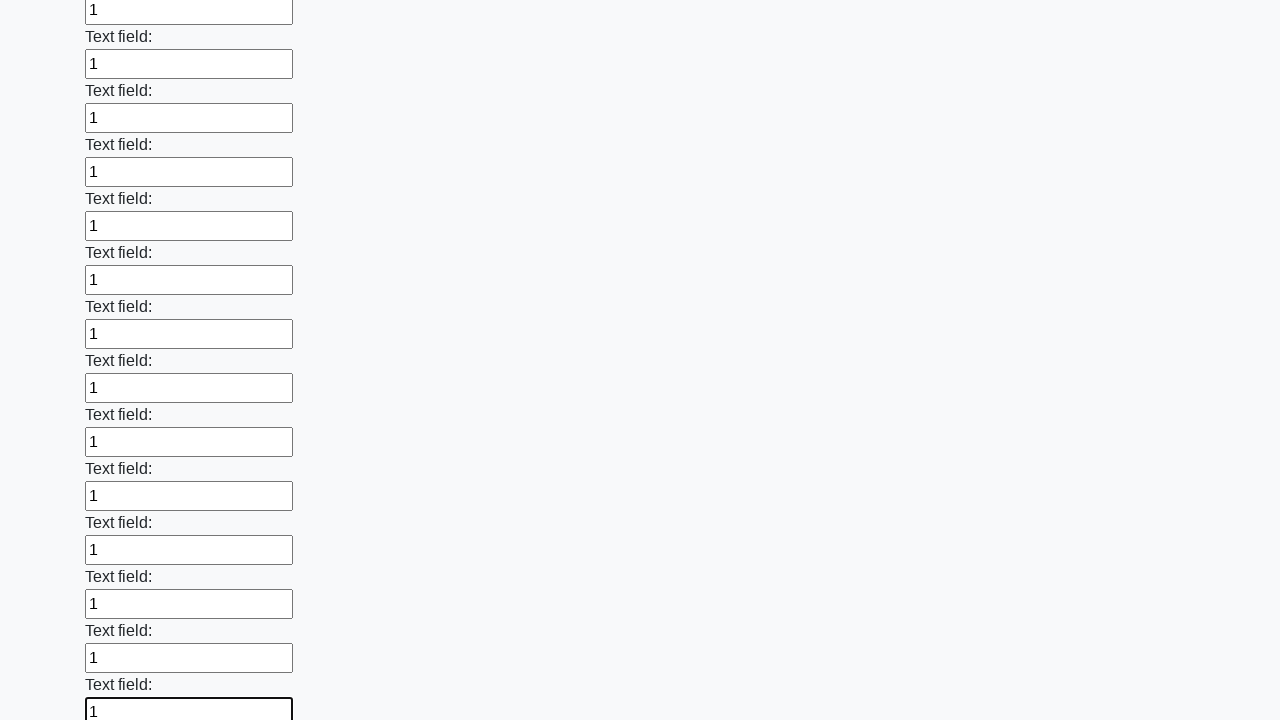

Filled input field 41 with value '1' on input >> nth=40
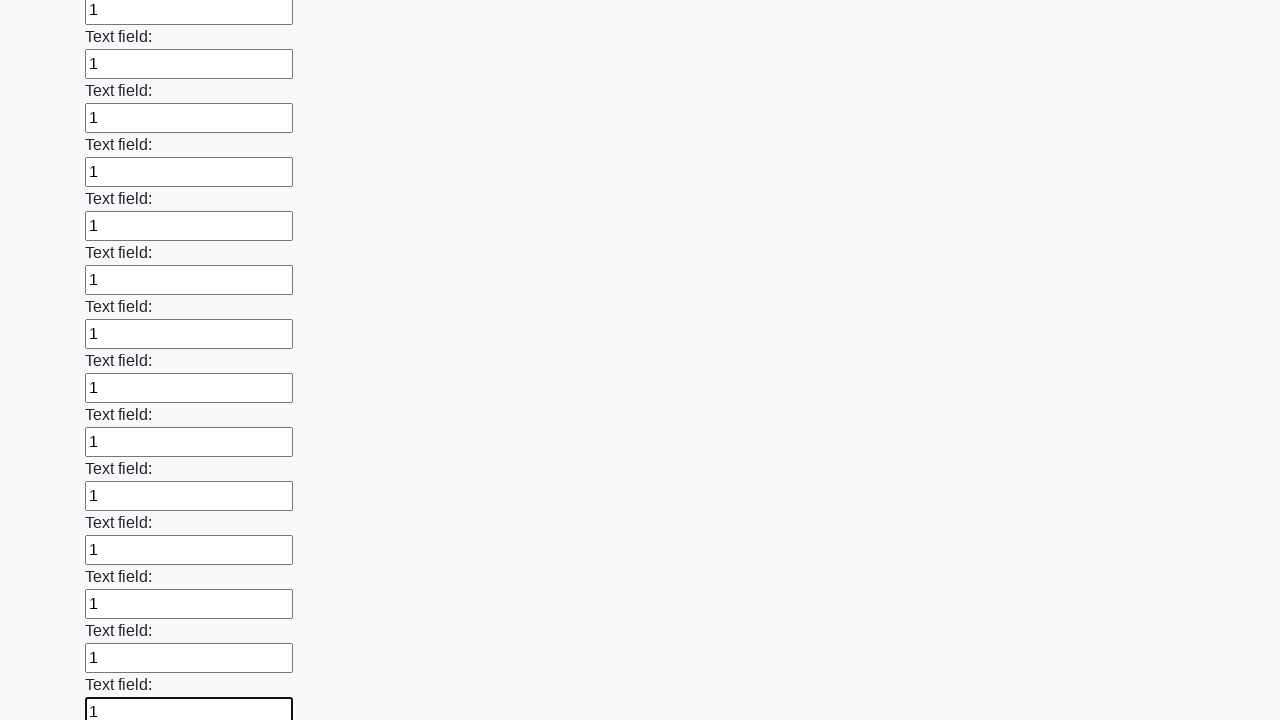

Filled input field 42 with value '1' on input >> nth=41
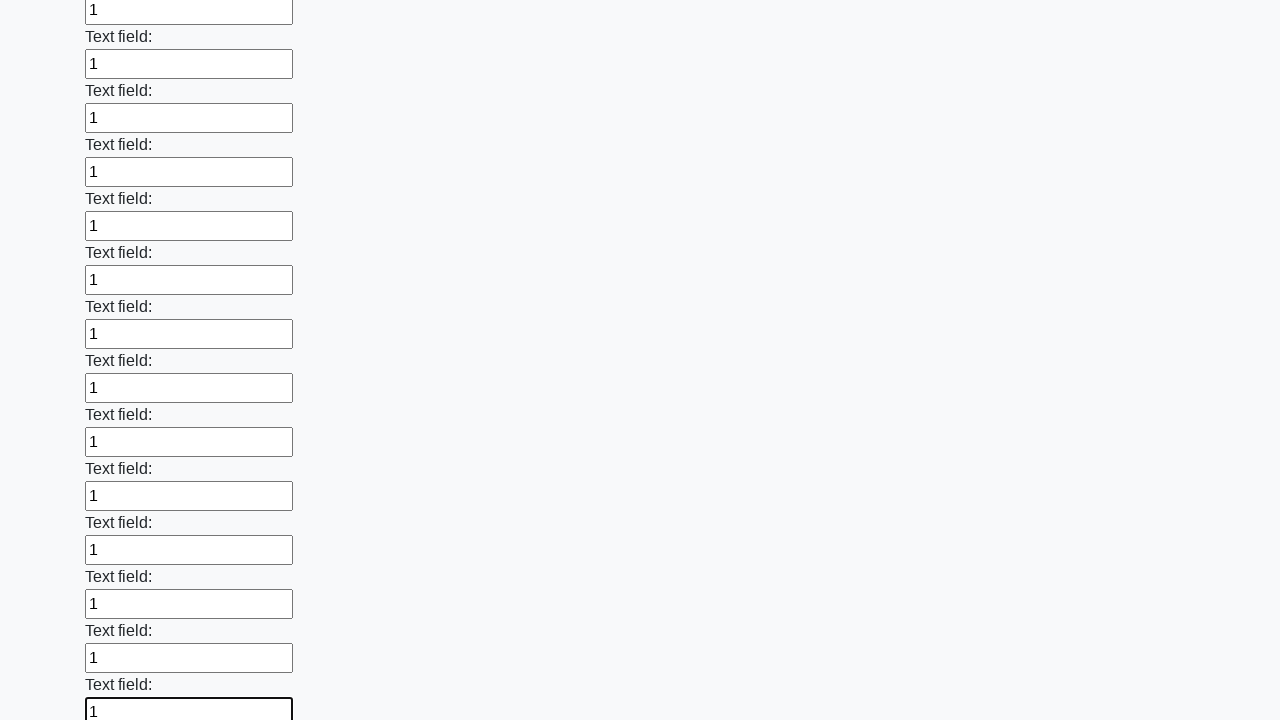

Filled input field 43 with value '1' on input >> nth=42
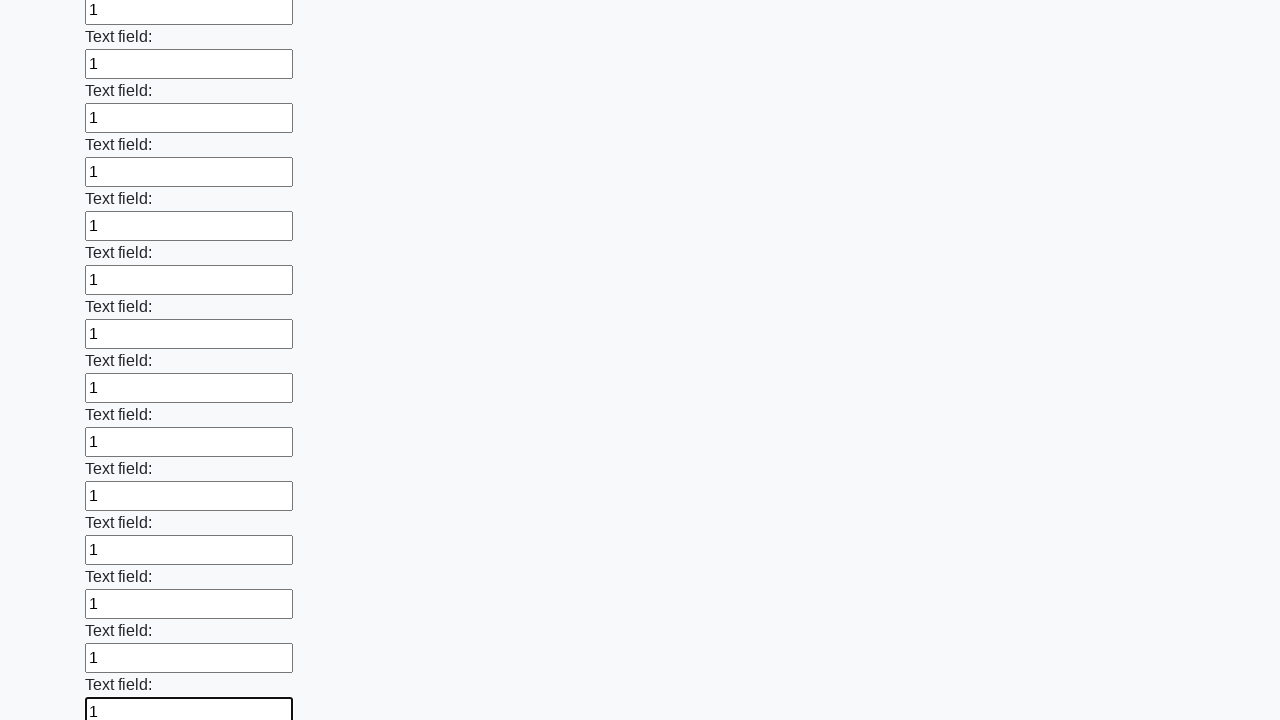

Filled input field 44 with value '1' on input >> nth=43
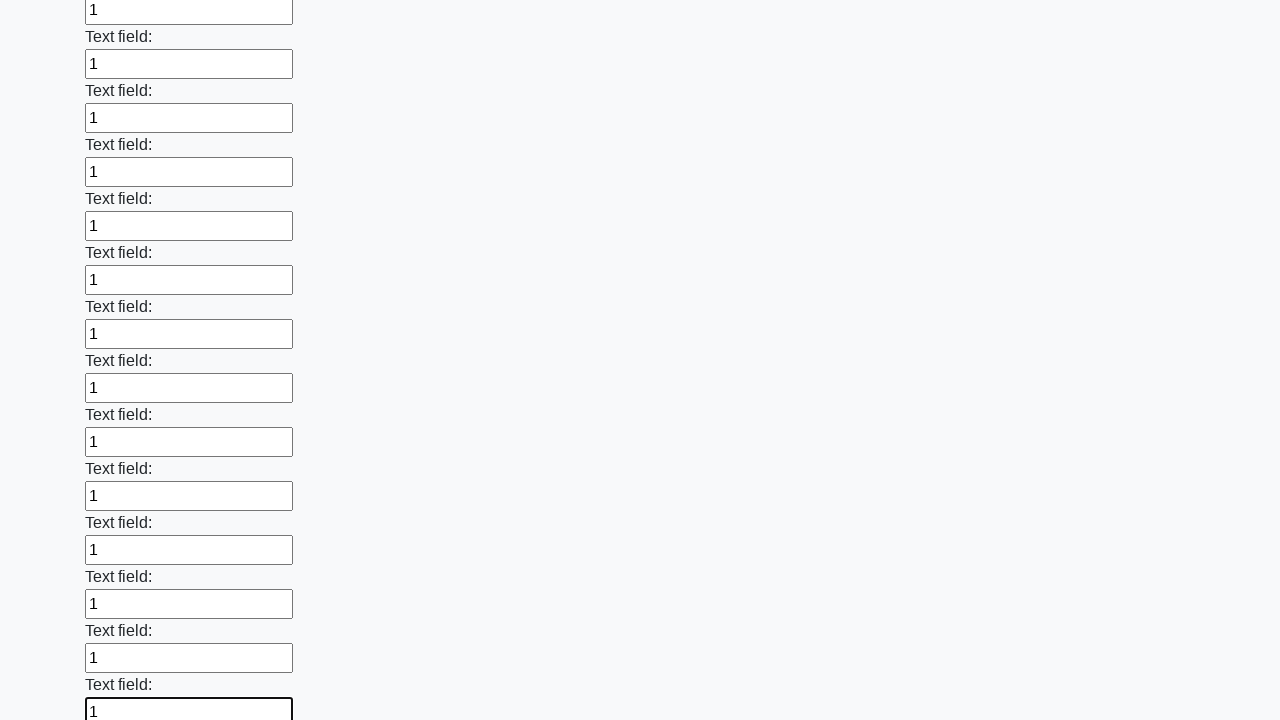

Filled input field 45 with value '1' on input >> nth=44
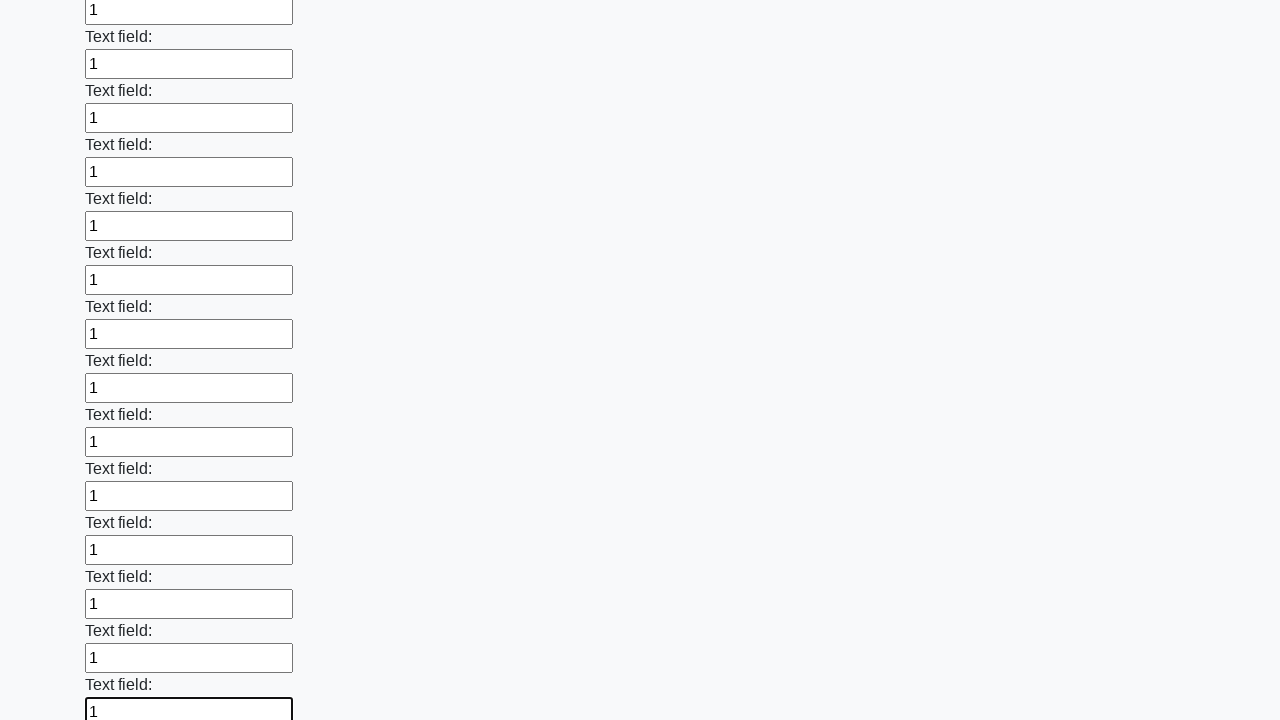

Filled input field 46 with value '1' on input >> nth=45
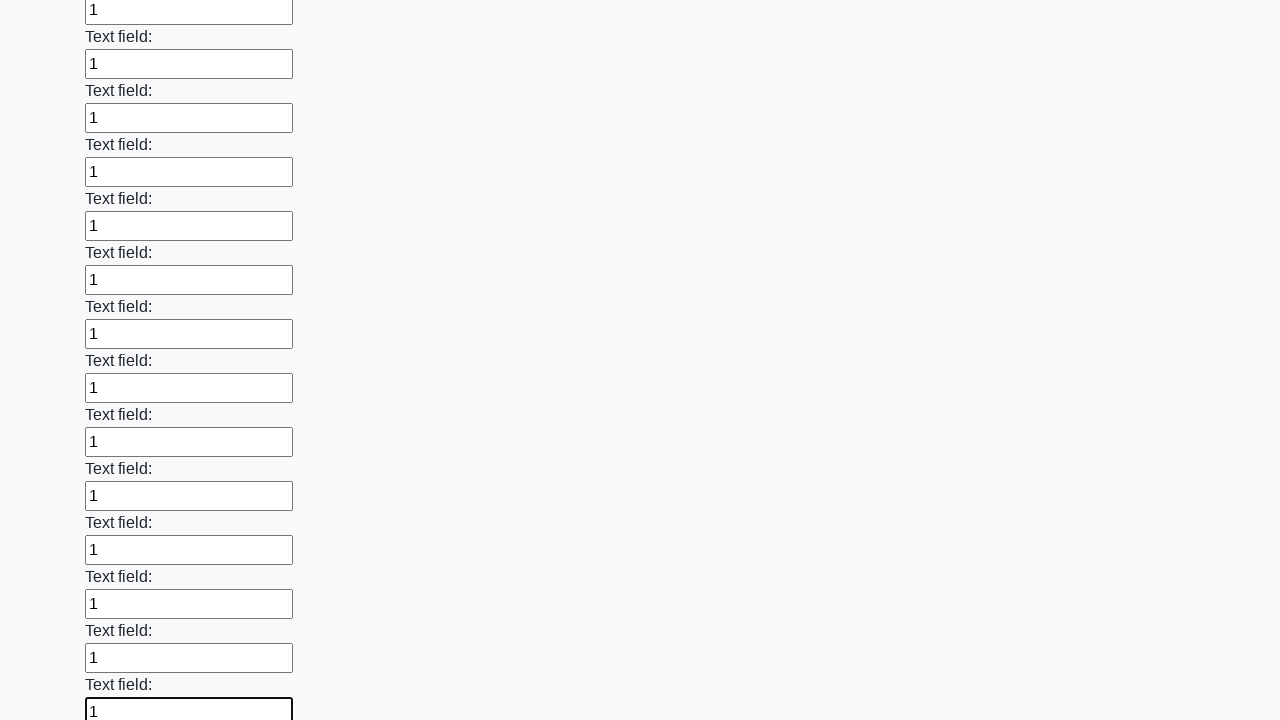

Filled input field 47 with value '1' on input >> nth=46
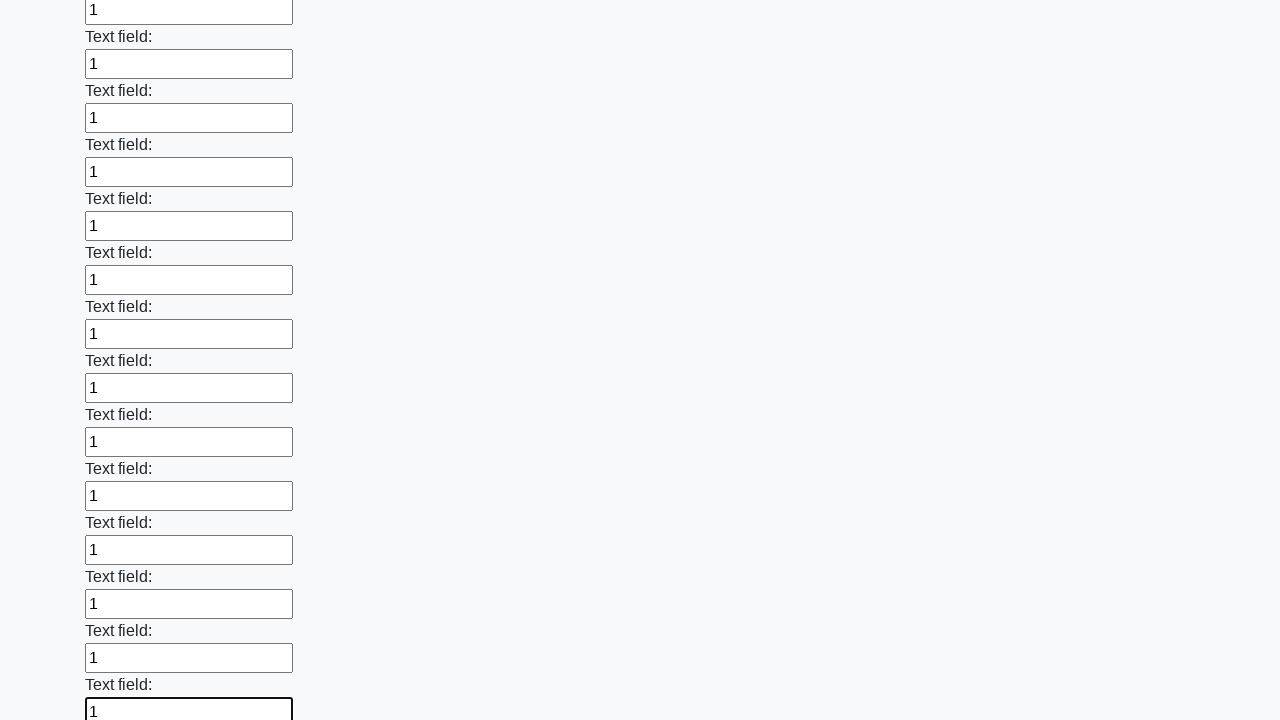

Filled input field 48 with value '1' on input >> nth=47
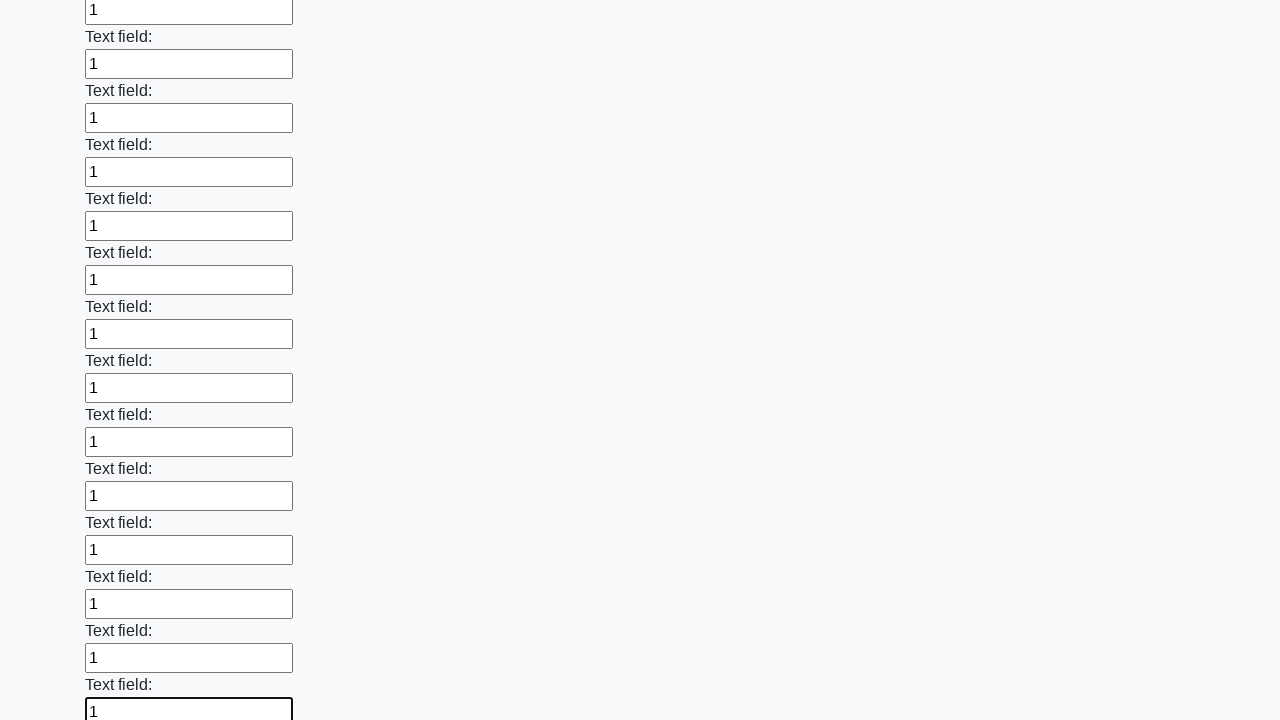

Filled input field 49 with value '1' on input >> nth=48
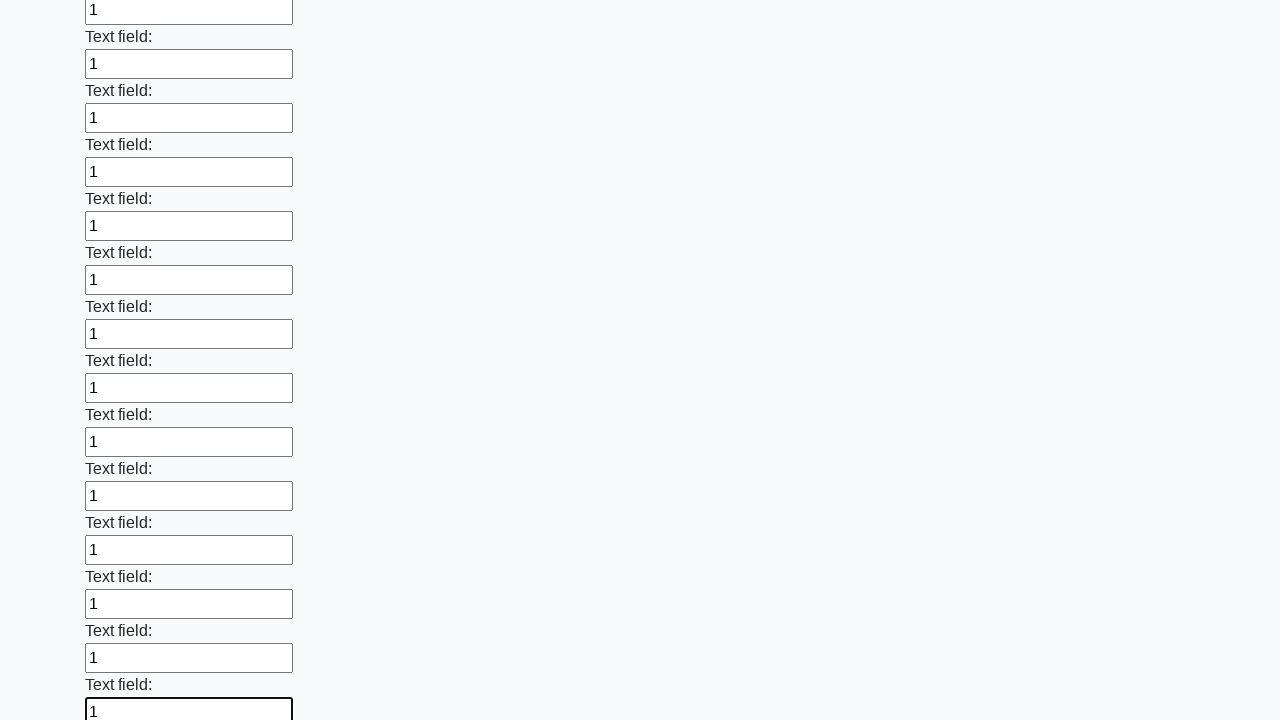

Filled input field 50 with value '1' on input >> nth=49
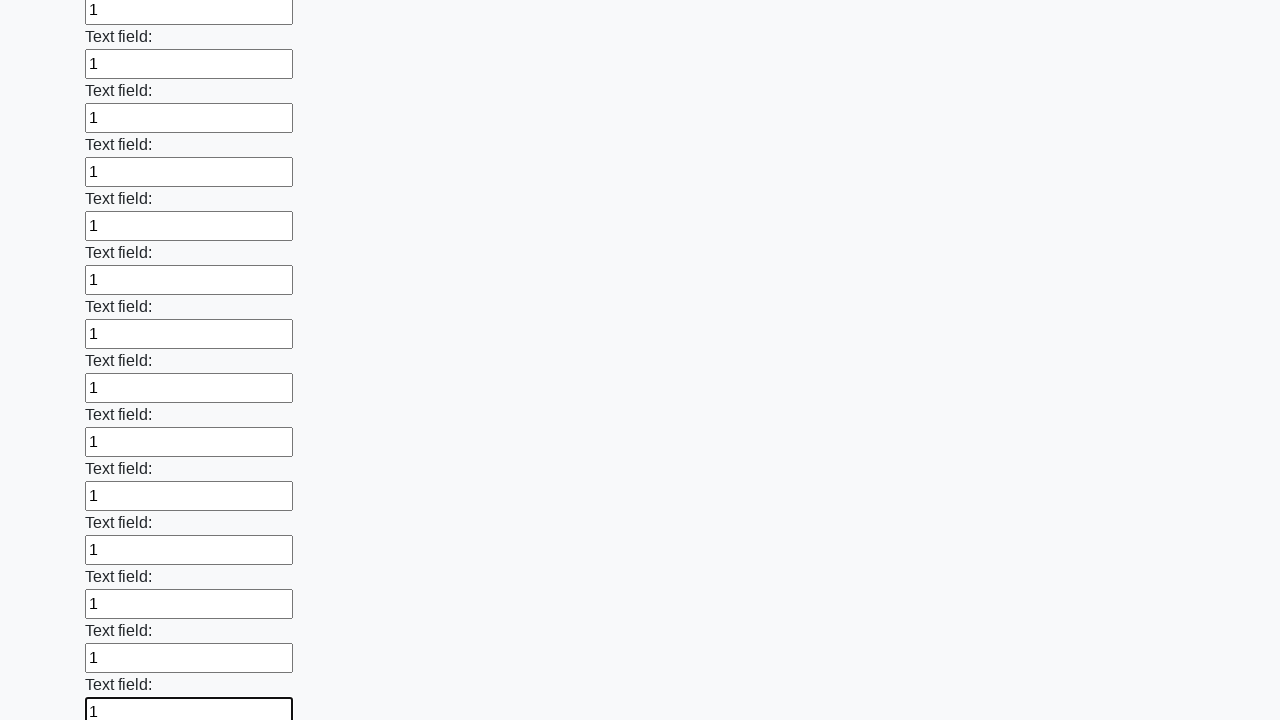

Filled input field 51 with value '1' on input >> nth=50
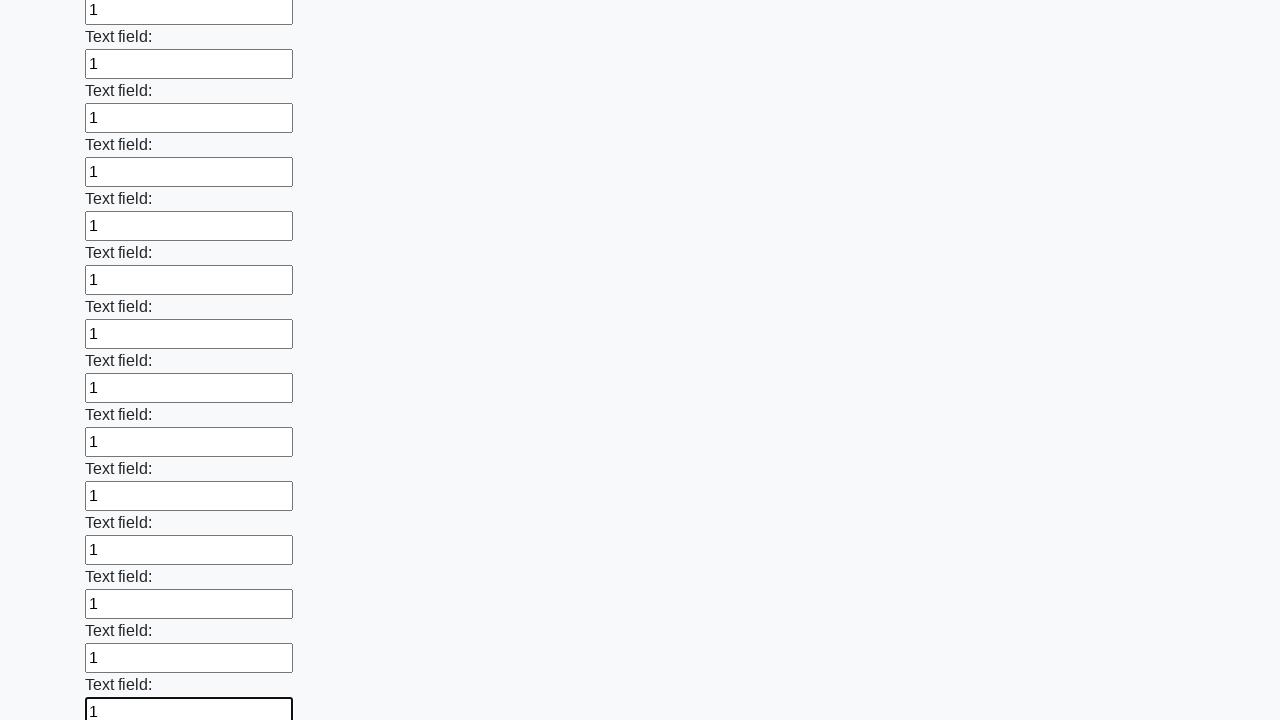

Filled input field 52 with value '1' on input >> nth=51
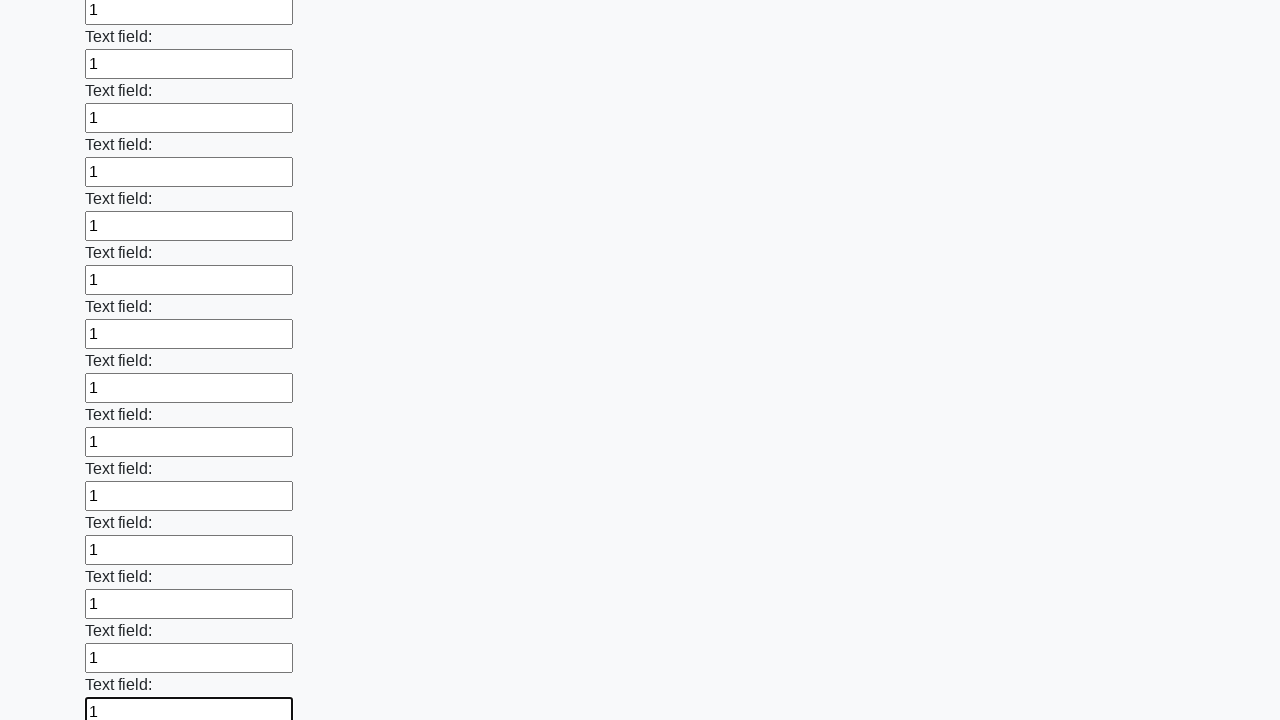

Filled input field 53 with value '1' on input >> nth=52
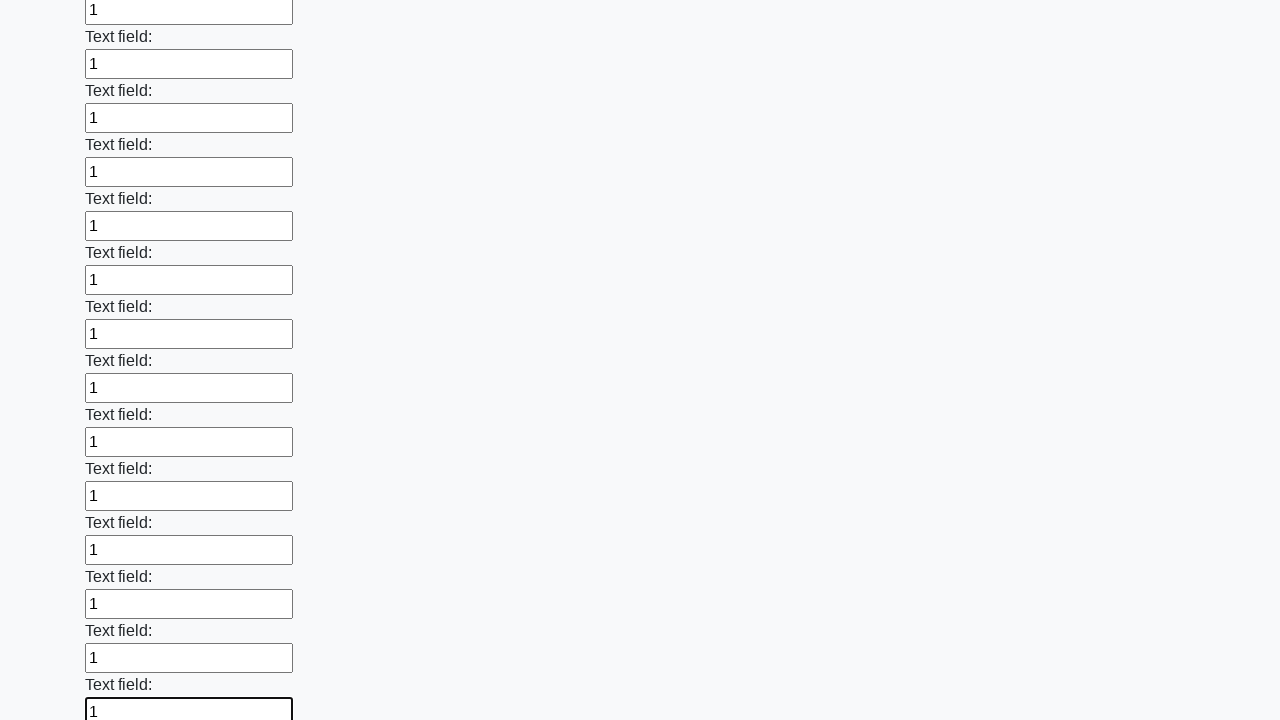

Filled input field 54 with value '1' on input >> nth=53
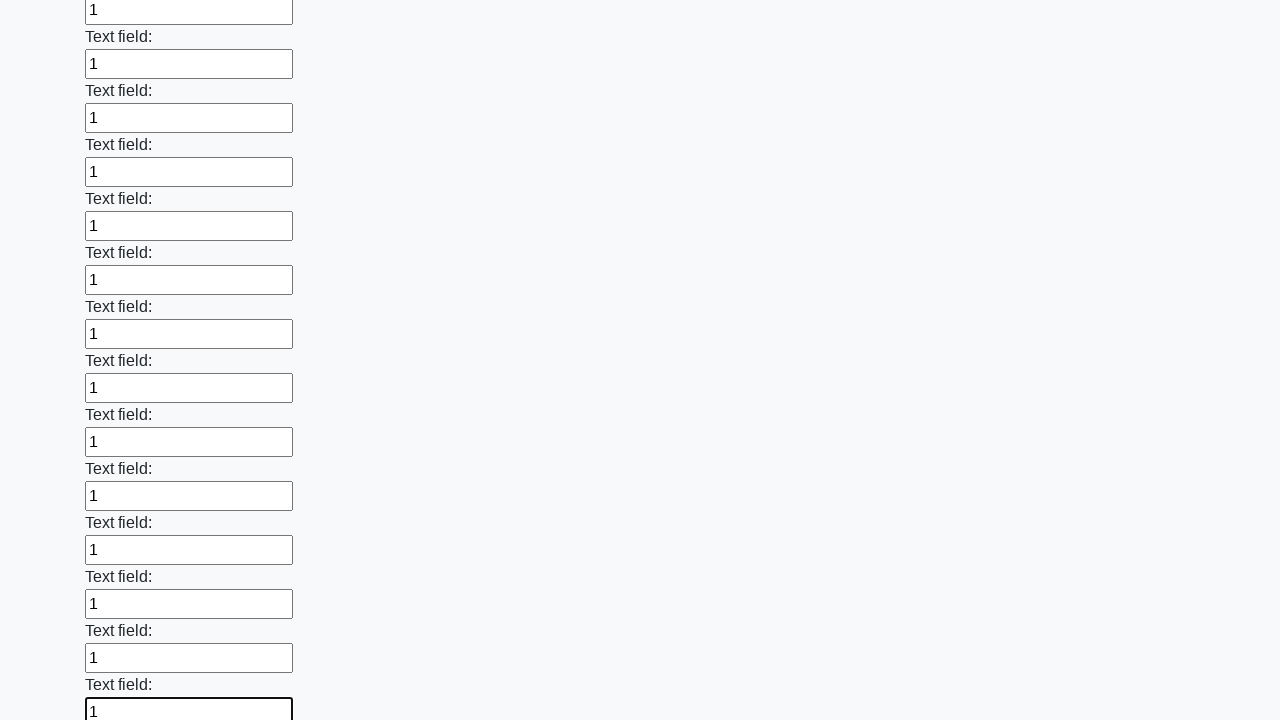

Filled input field 55 with value '1' on input >> nth=54
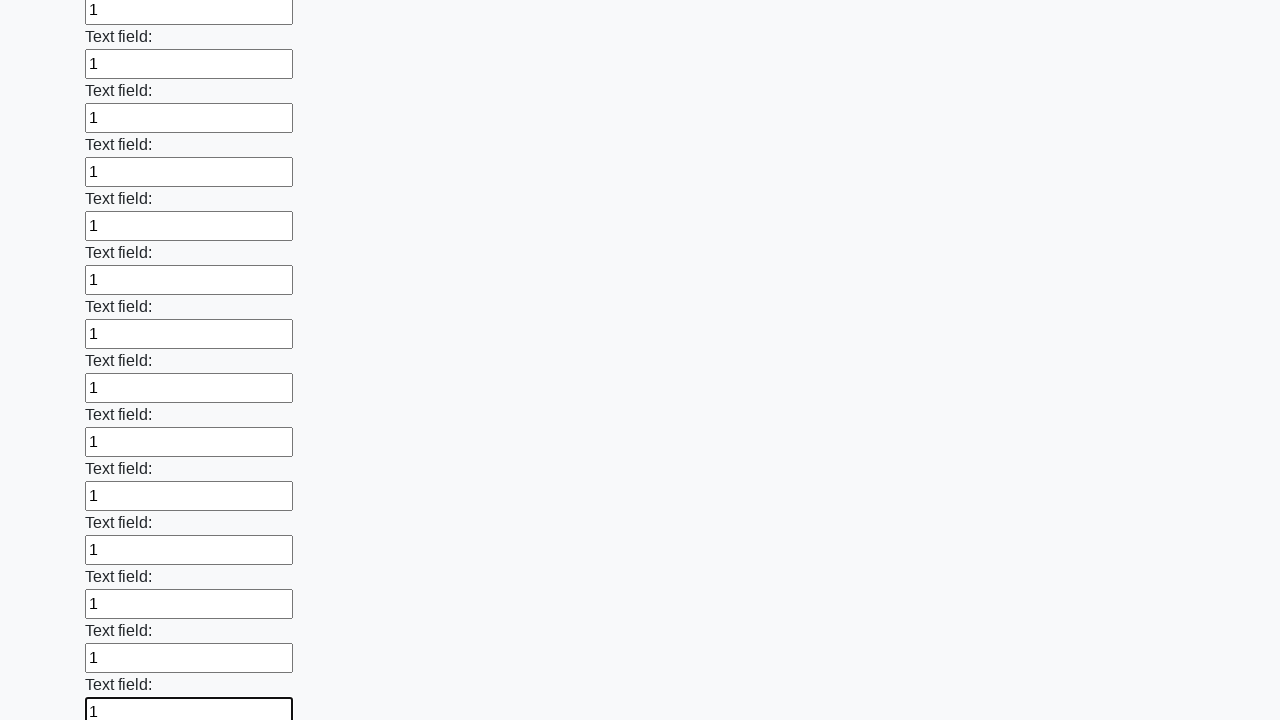

Filled input field 56 with value '1' on input >> nth=55
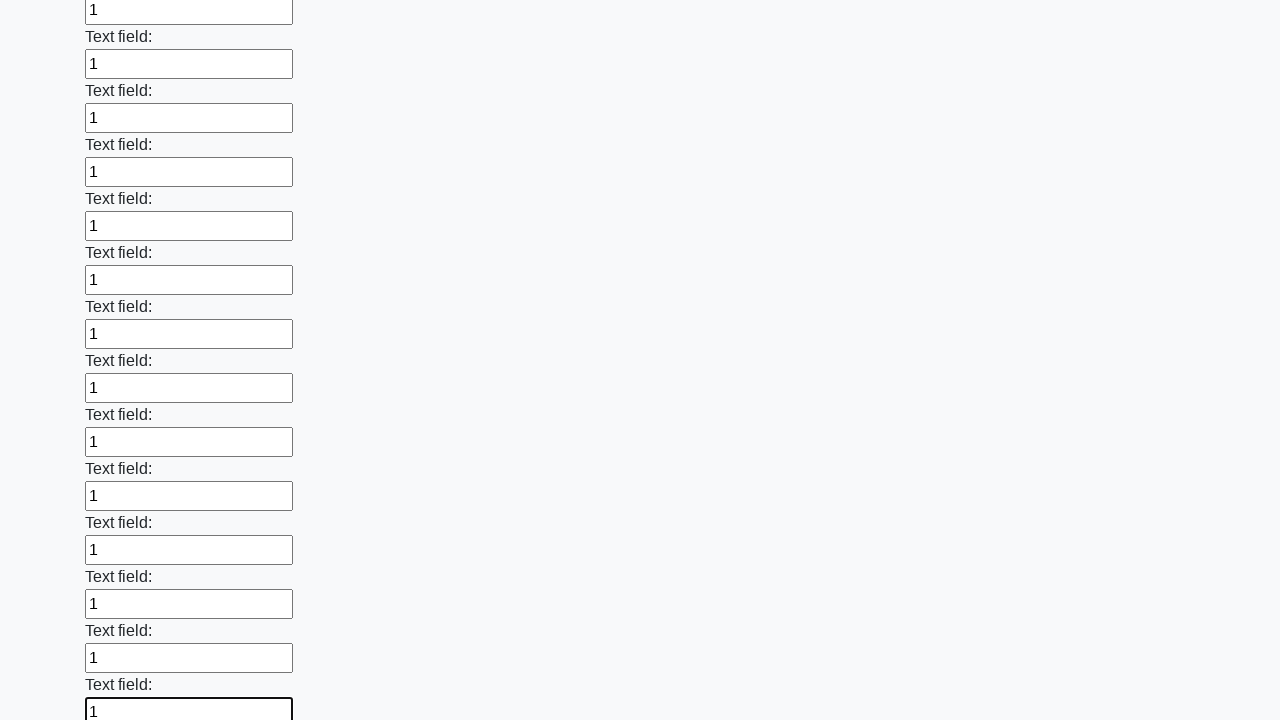

Filled input field 57 with value '1' on input >> nth=56
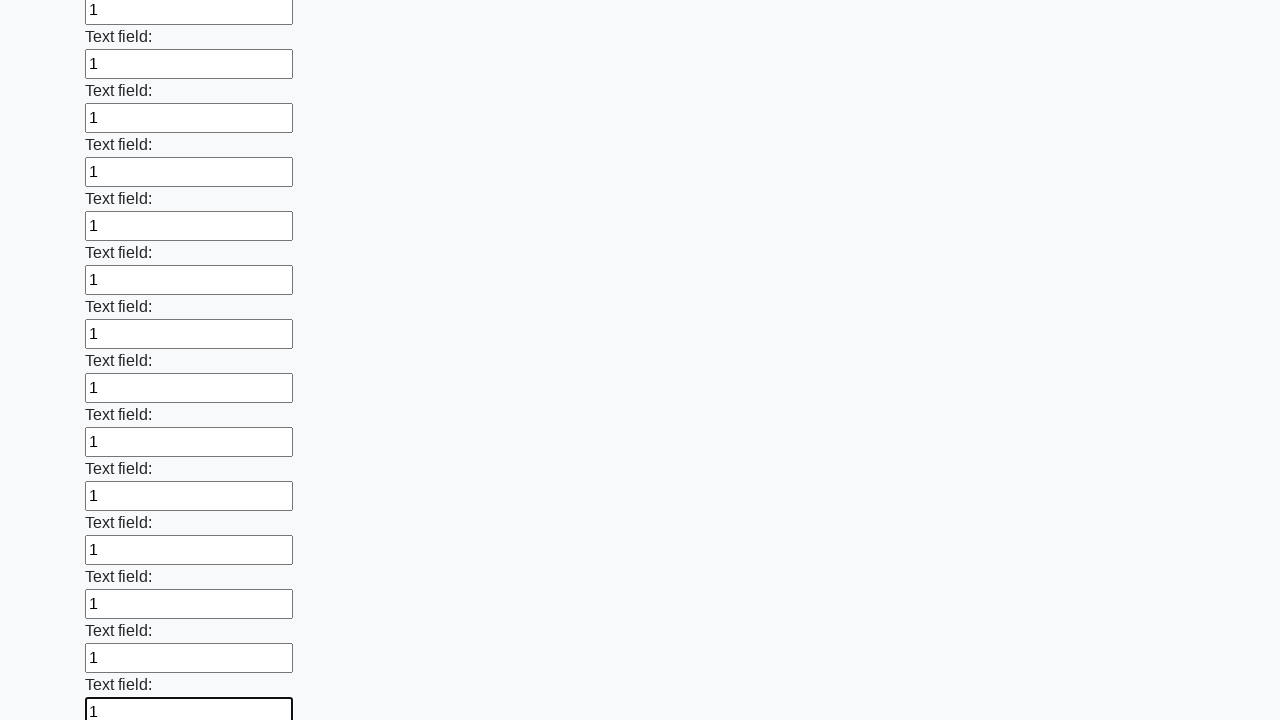

Filled input field 58 with value '1' on input >> nth=57
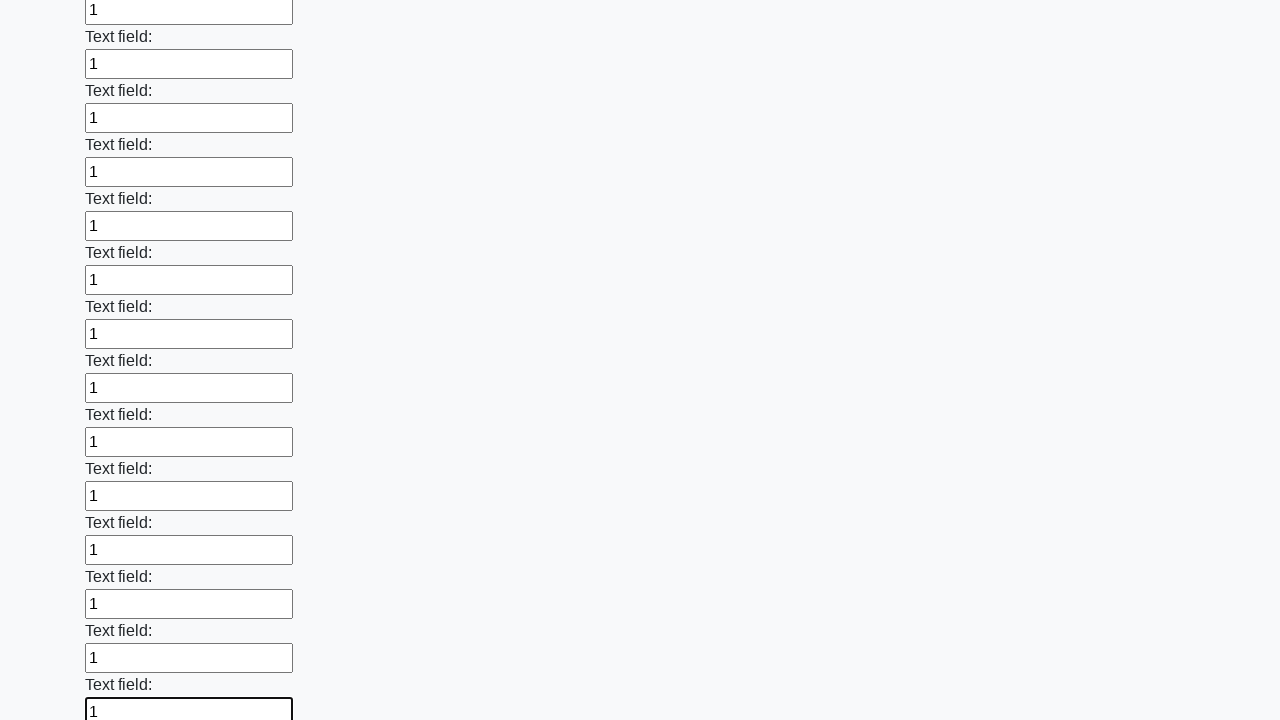

Filled input field 59 with value '1' on input >> nth=58
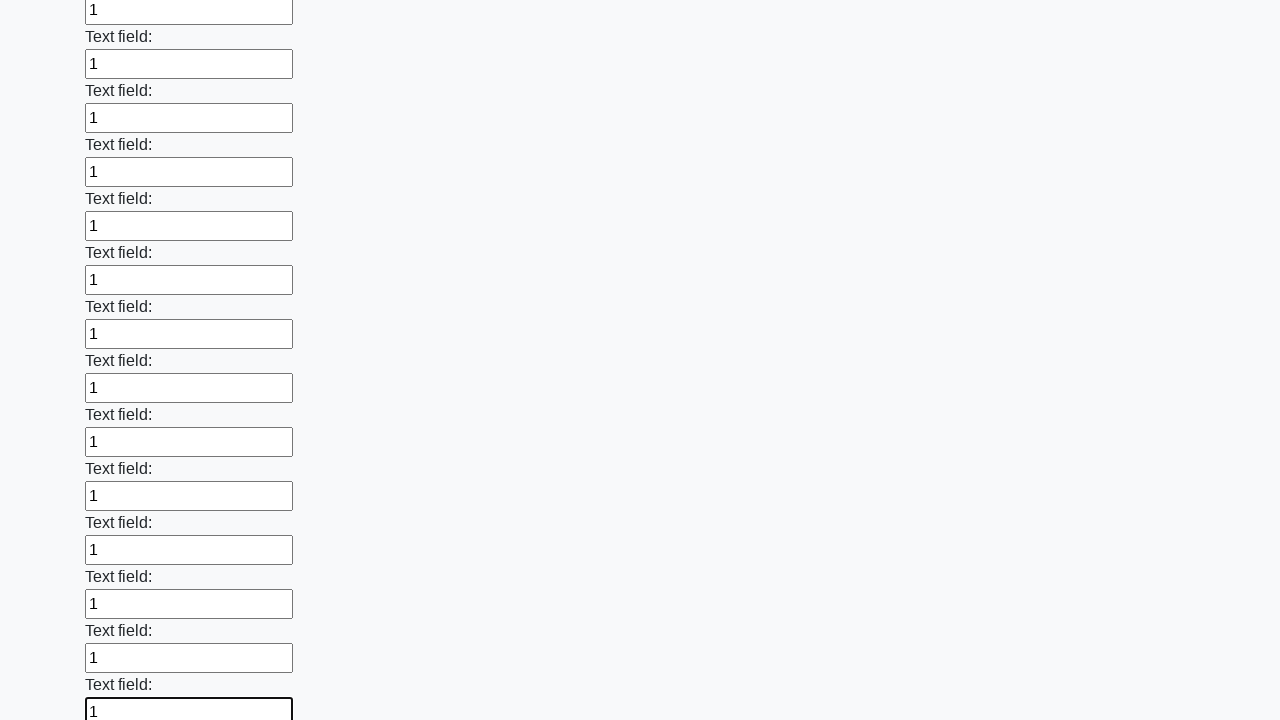

Filled input field 60 with value '1' on input >> nth=59
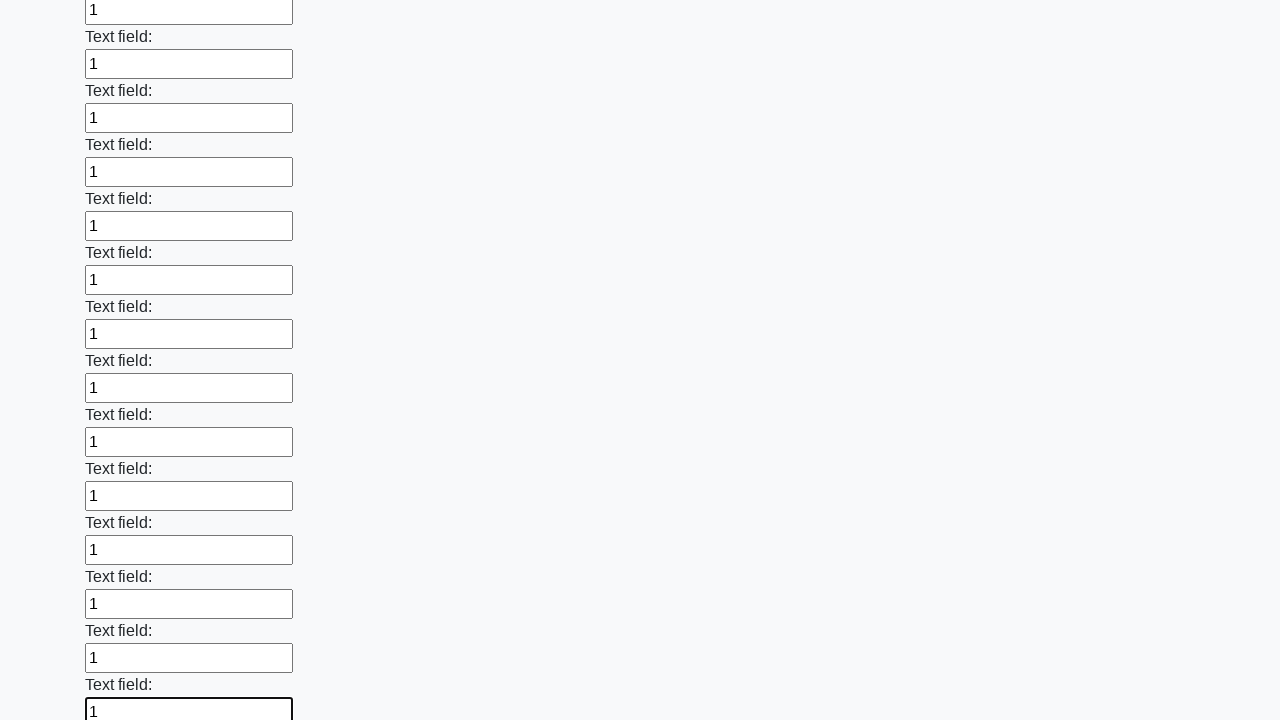

Filled input field 61 with value '1' on input >> nth=60
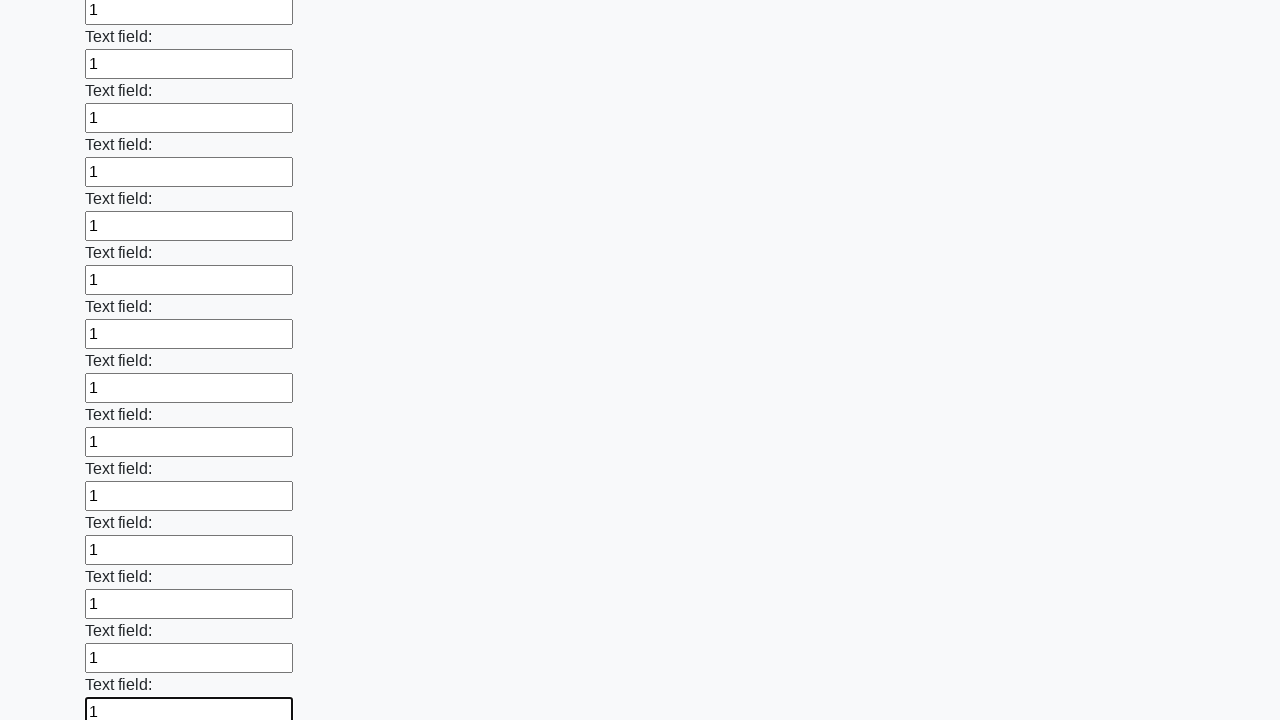

Filled input field 62 with value '1' on input >> nth=61
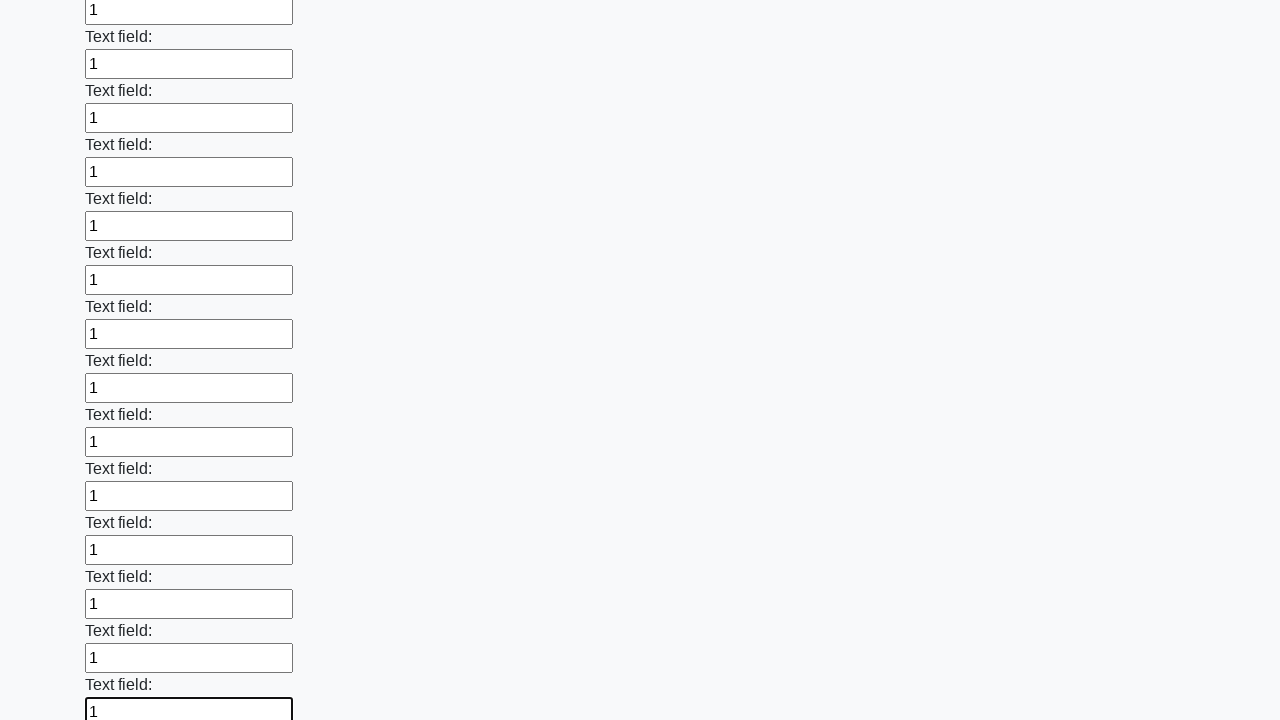

Filled input field 63 with value '1' on input >> nth=62
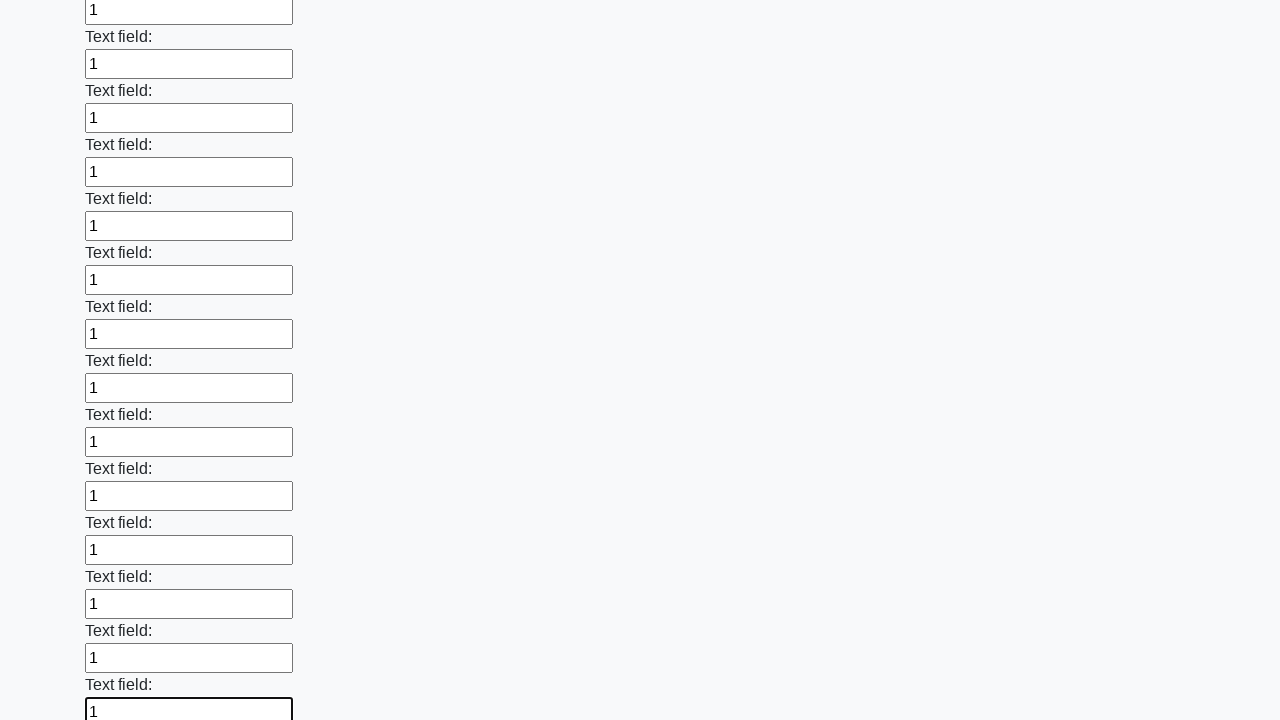

Filled input field 64 with value '1' on input >> nth=63
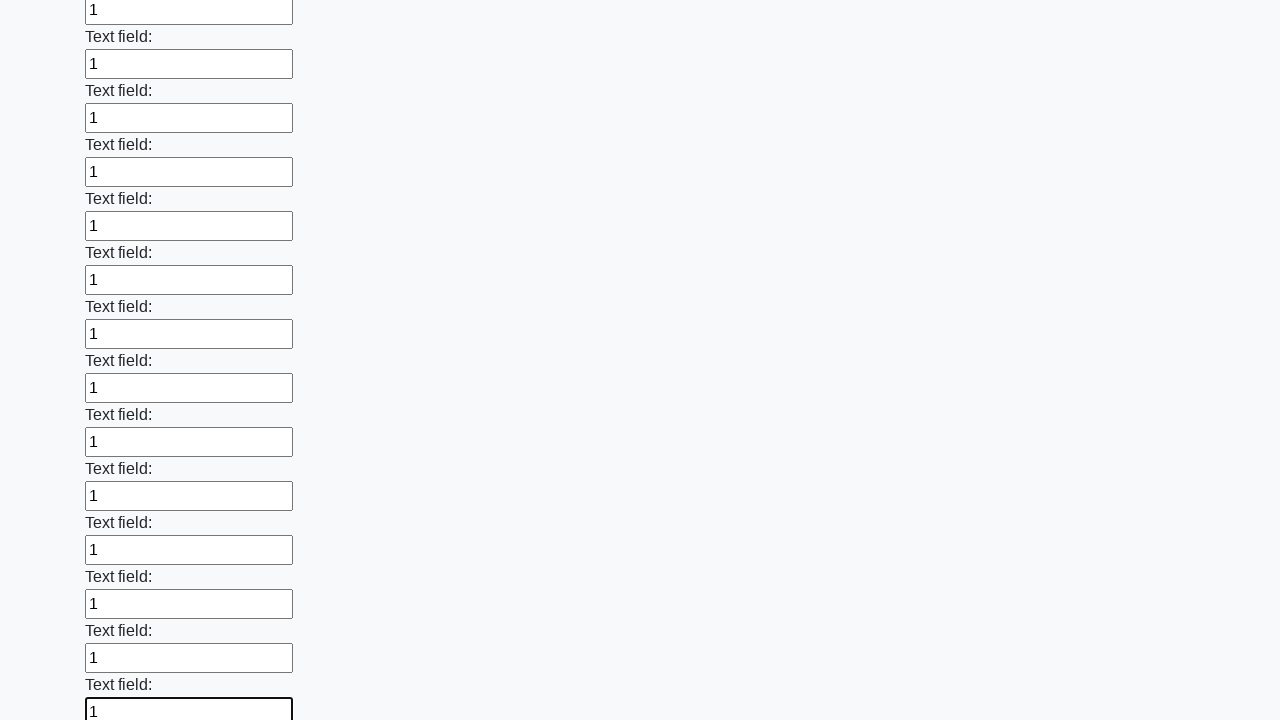

Filled input field 65 with value '1' on input >> nth=64
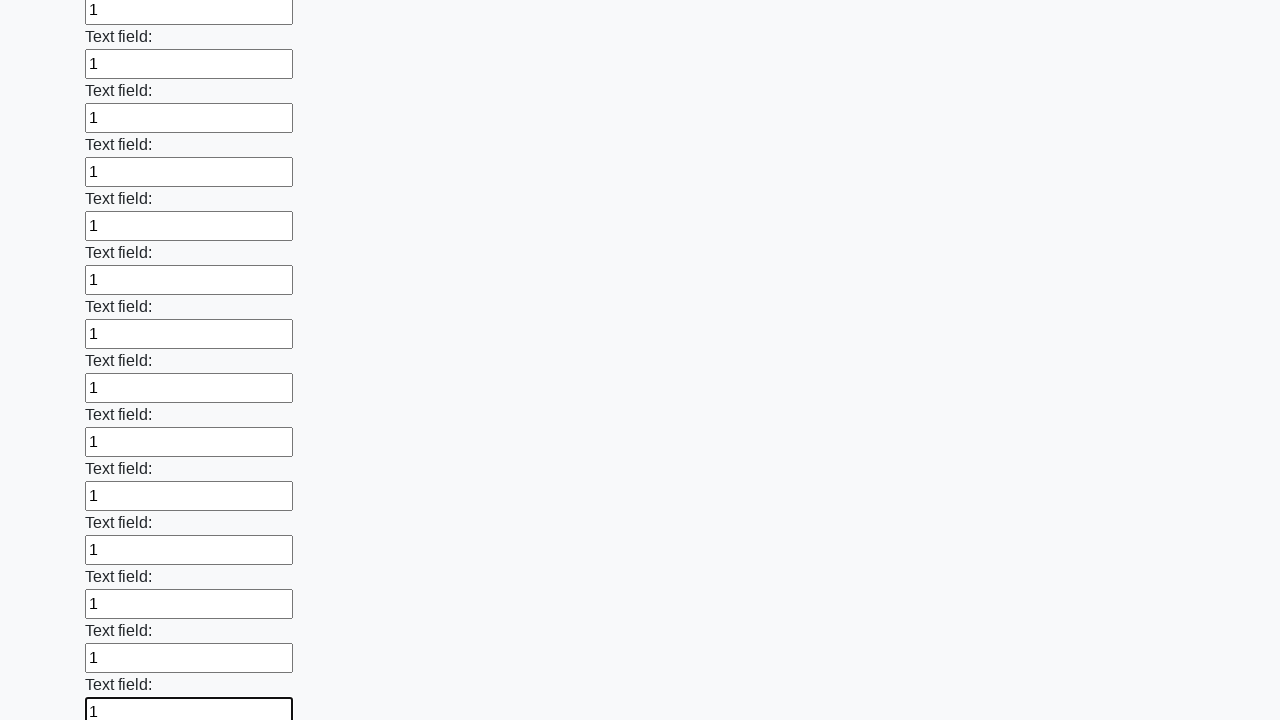

Filled input field 66 with value '1' on input >> nth=65
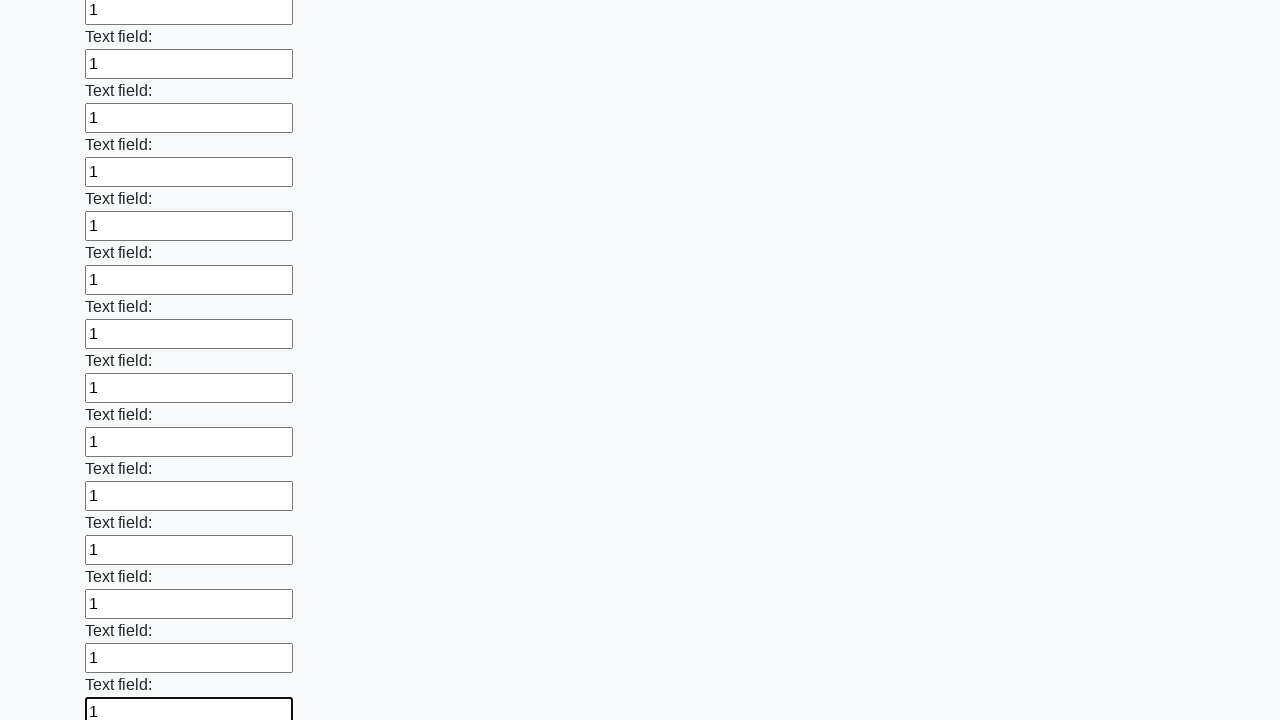

Filled input field 67 with value '1' on input >> nth=66
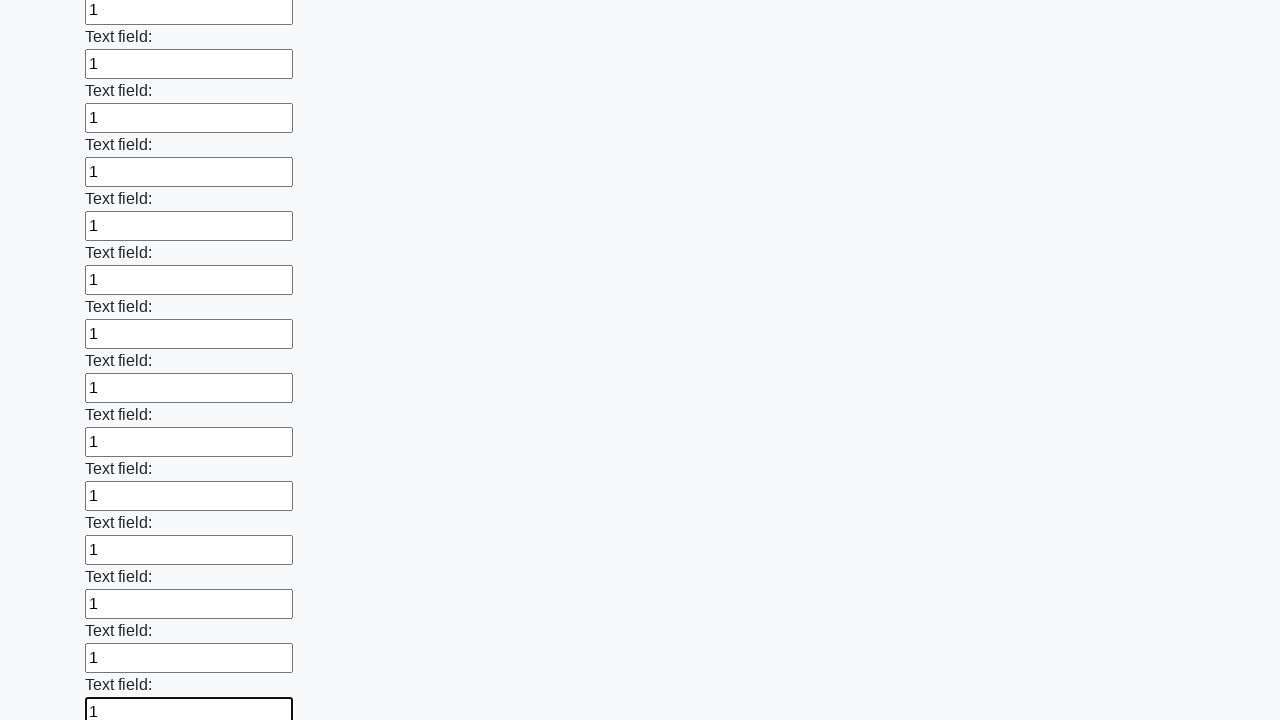

Filled input field 68 with value '1' on input >> nth=67
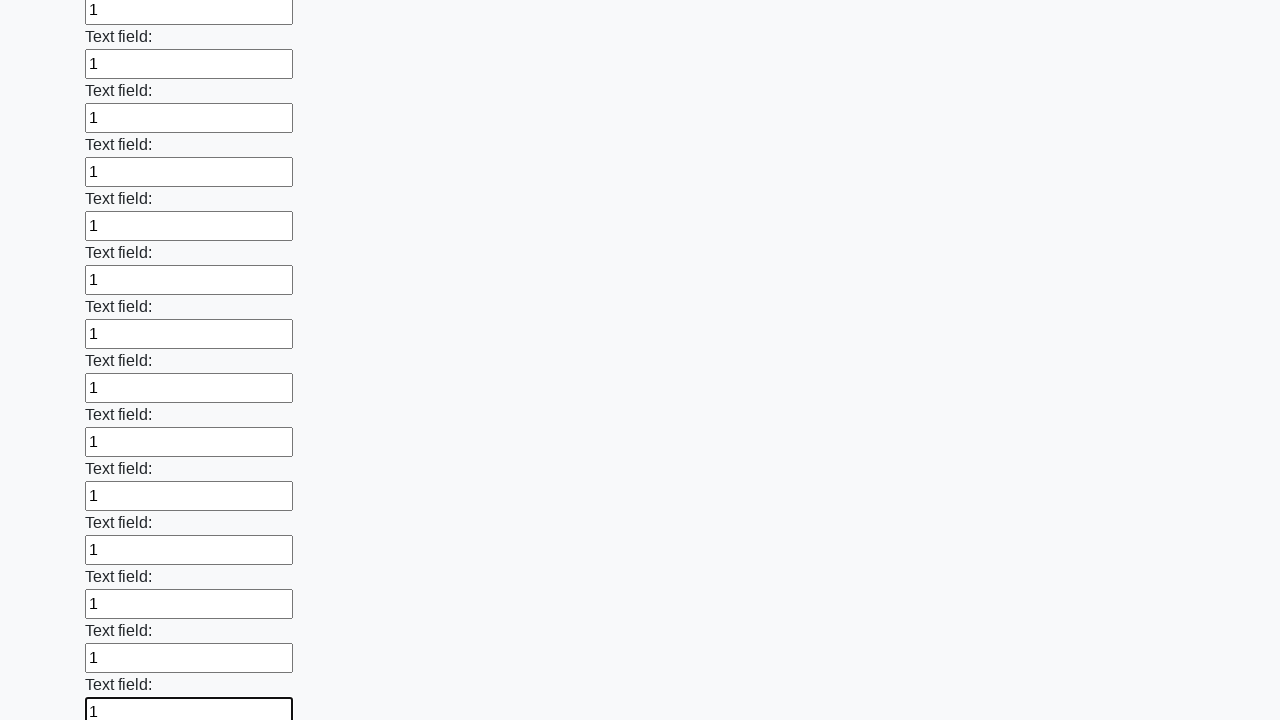

Filled input field 69 with value '1' on input >> nth=68
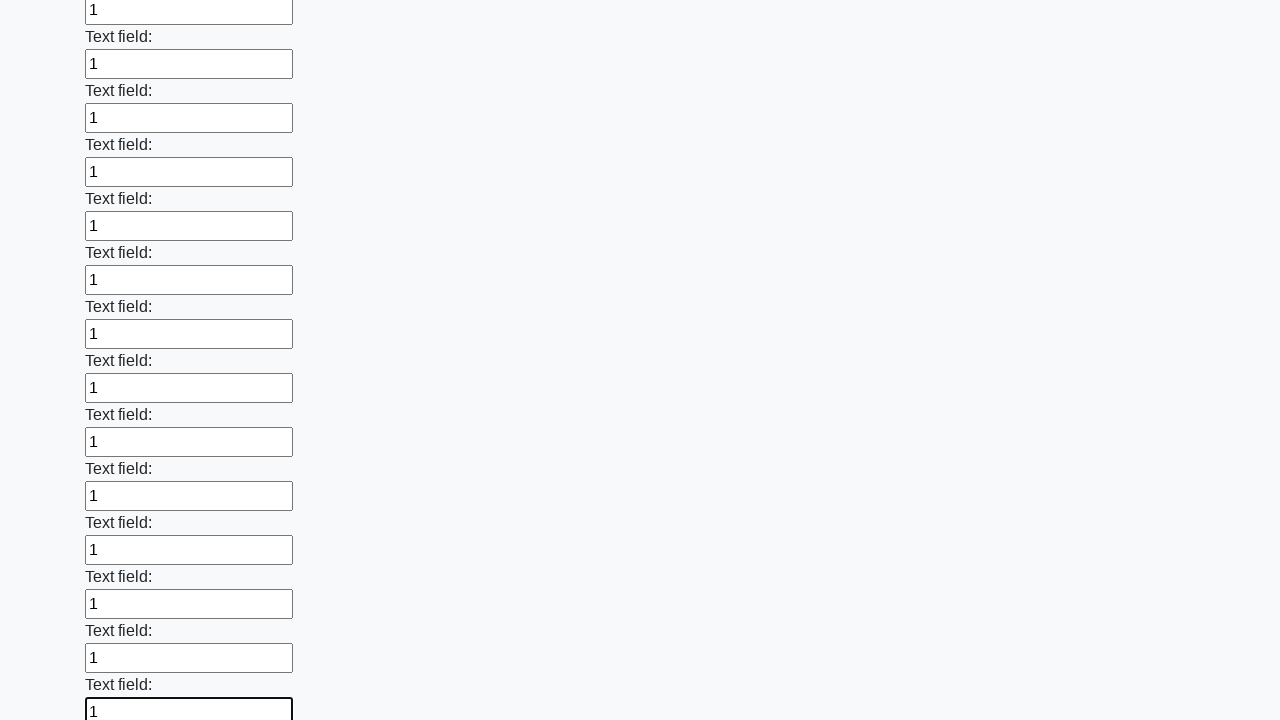

Filled input field 70 with value '1' on input >> nth=69
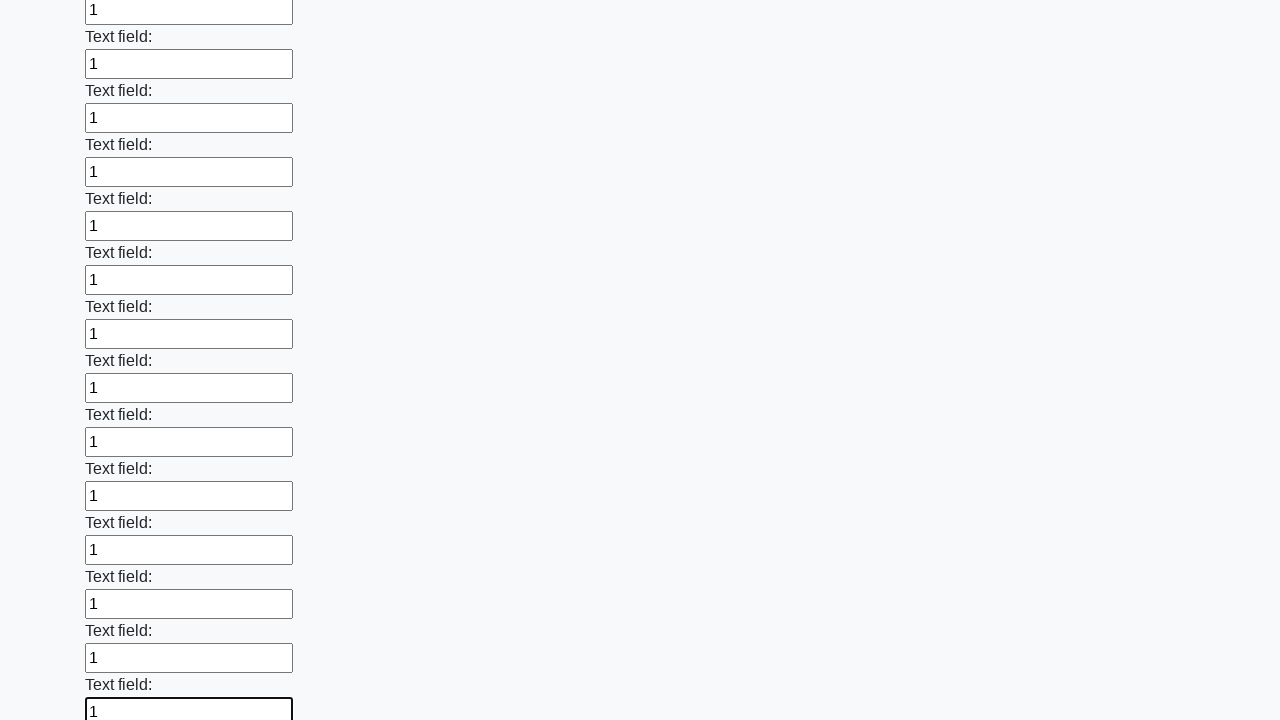

Filled input field 71 with value '1' on input >> nth=70
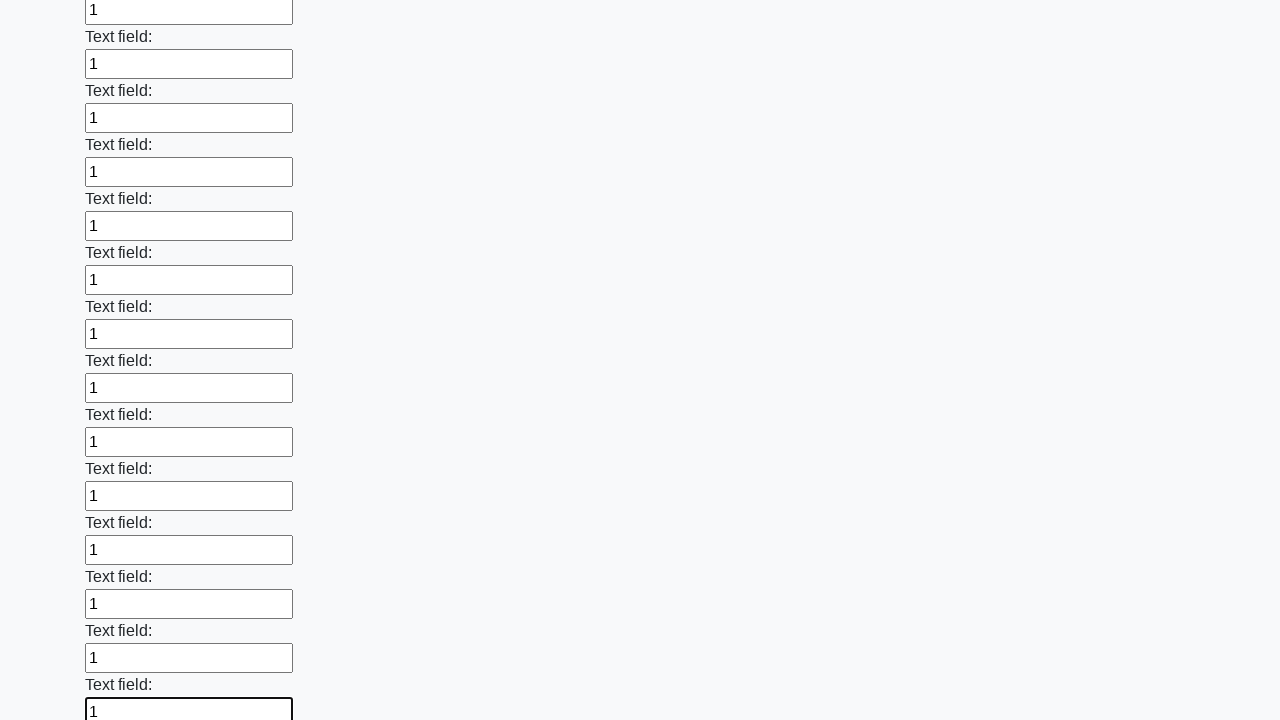

Filled input field 72 with value '1' on input >> nth=71
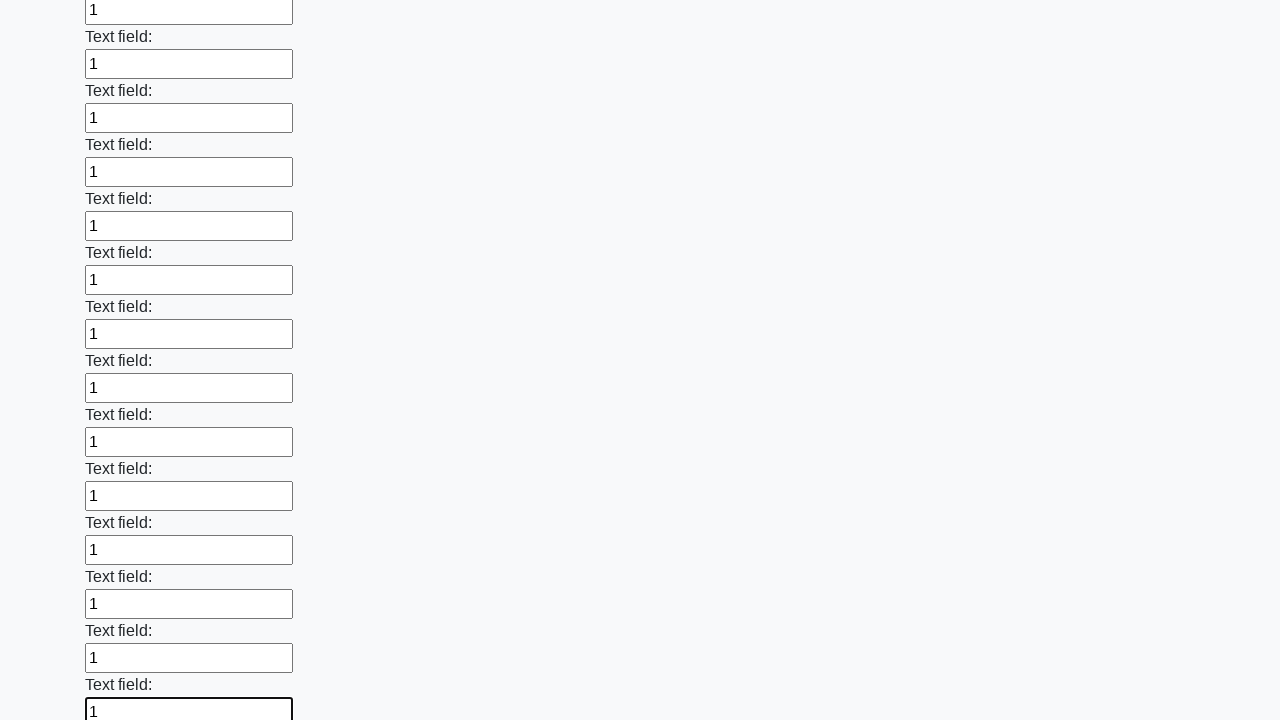

Filled input field 73 with value '1' on input >> nth=72
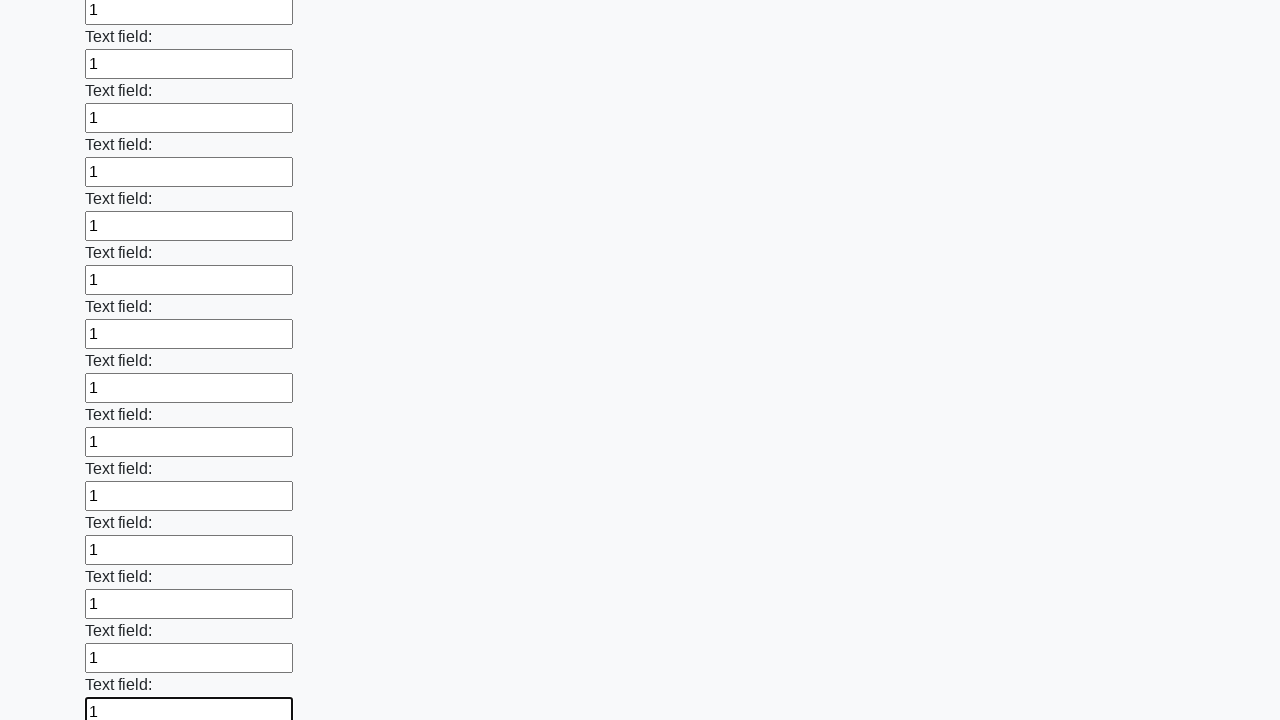

Filled input field 74 with value '1' on input >> nth=73
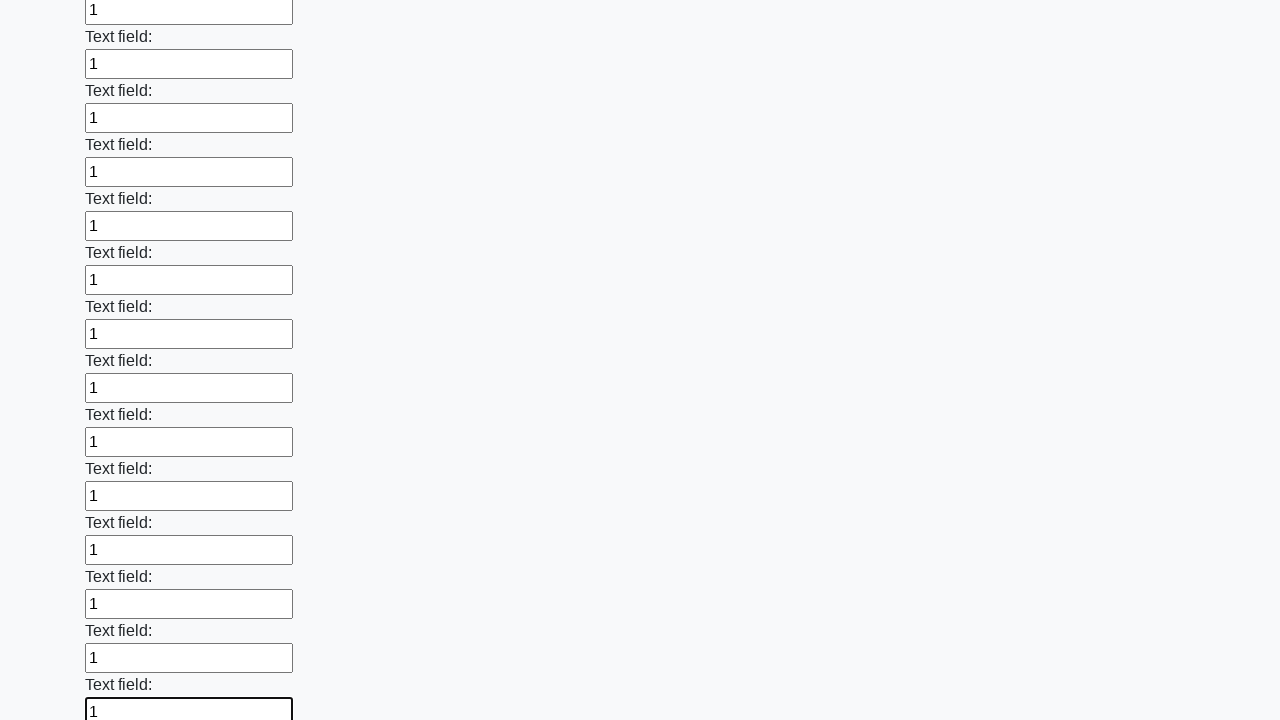

Filled input field 75 with value '1' on input >> nth=74
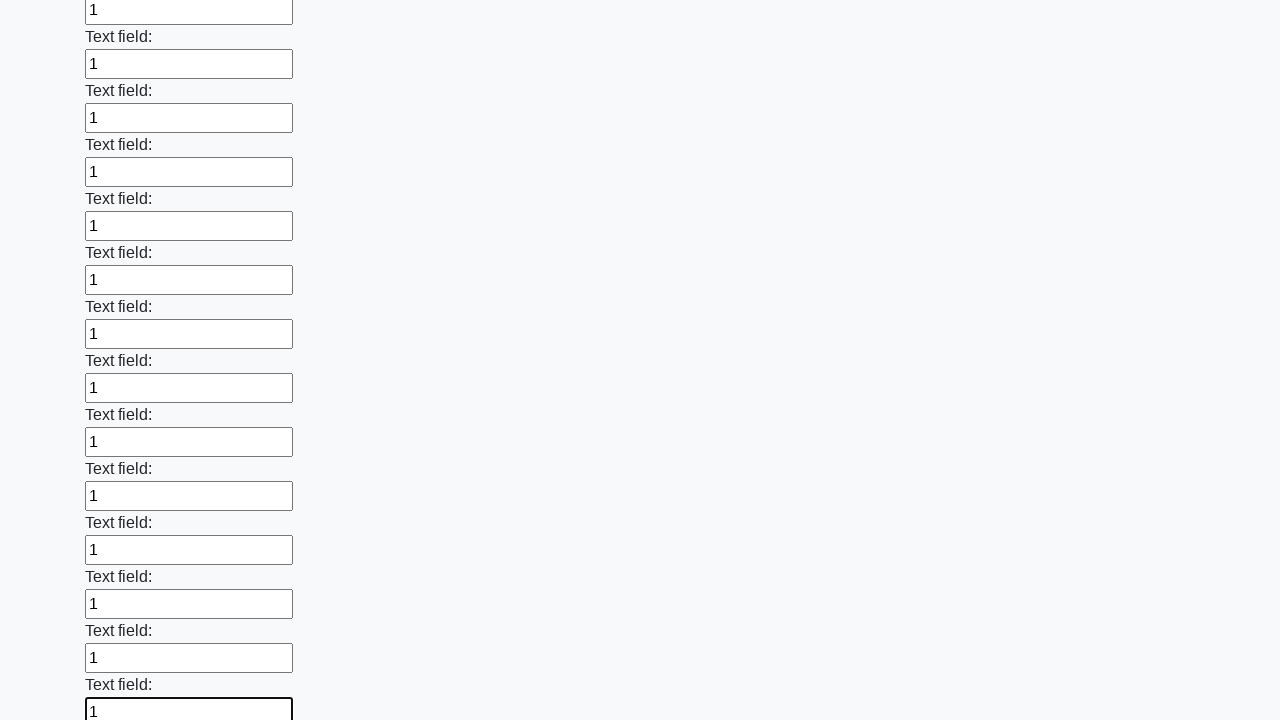

Filled input field 76 with value '1' on input >> nth=75
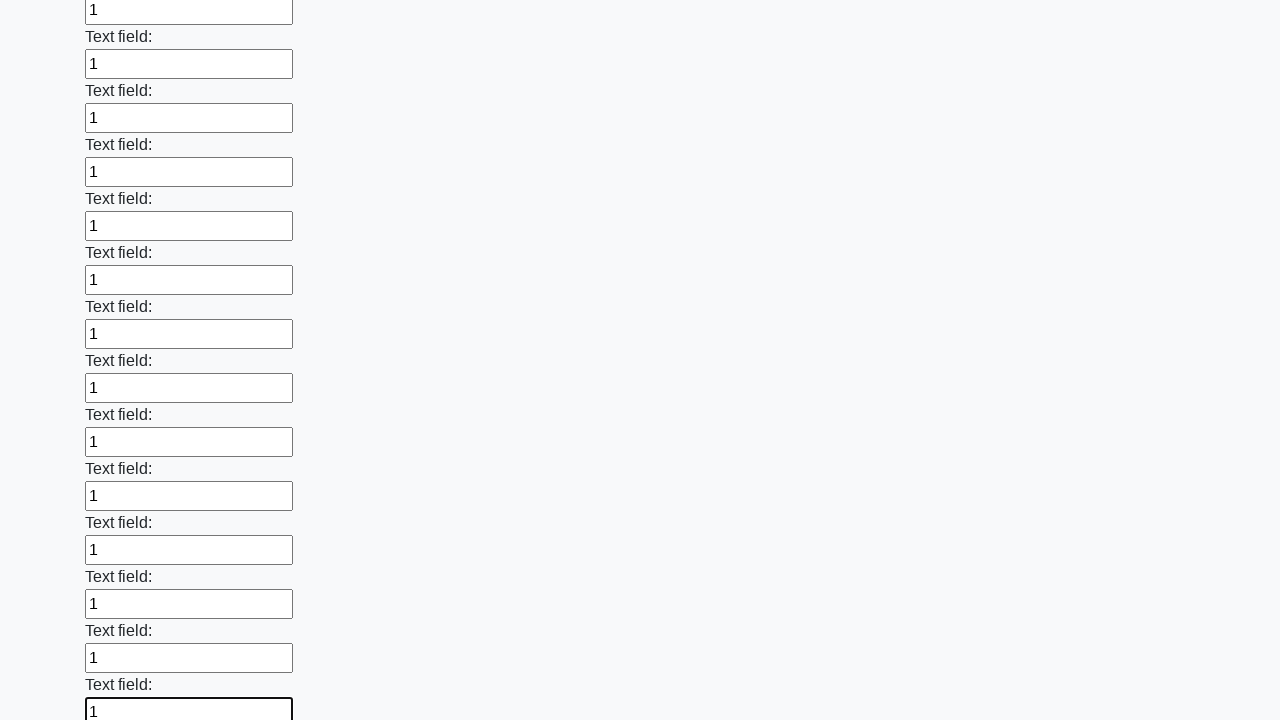

Filled input field 77 with value '1' on input >> nth=76
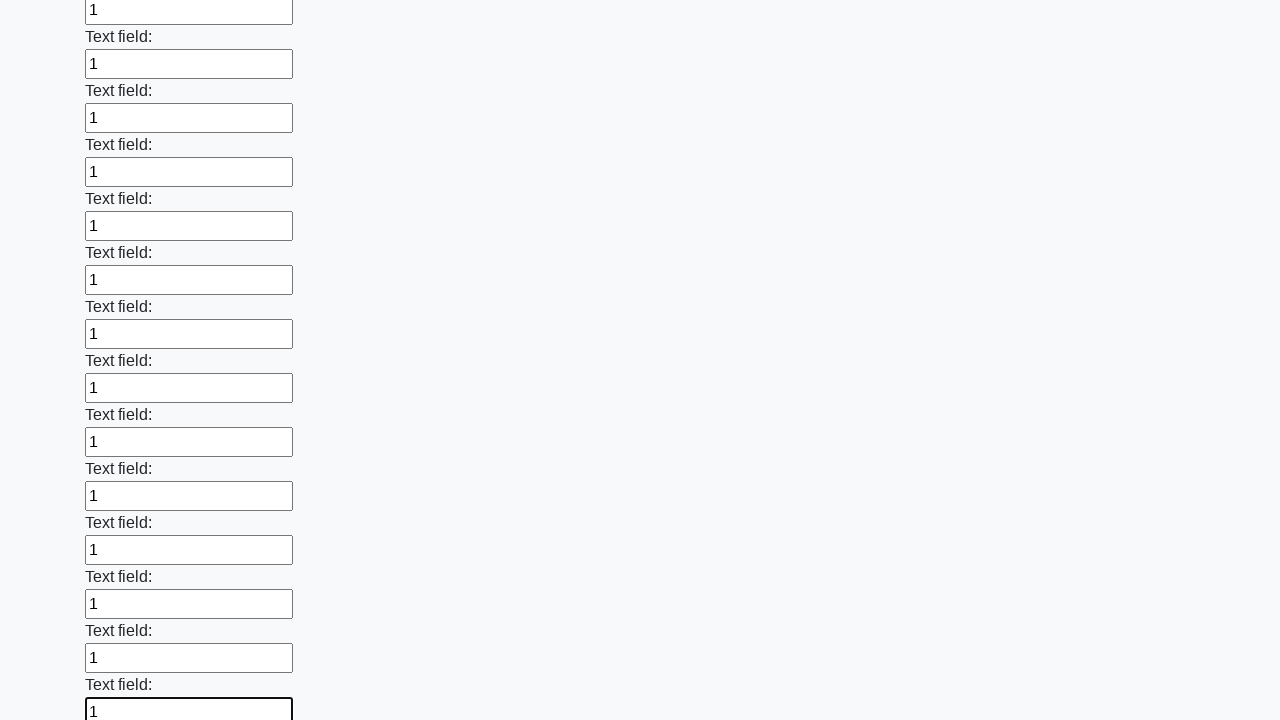

Filled input field 78 with value '1' on input >> nth=77
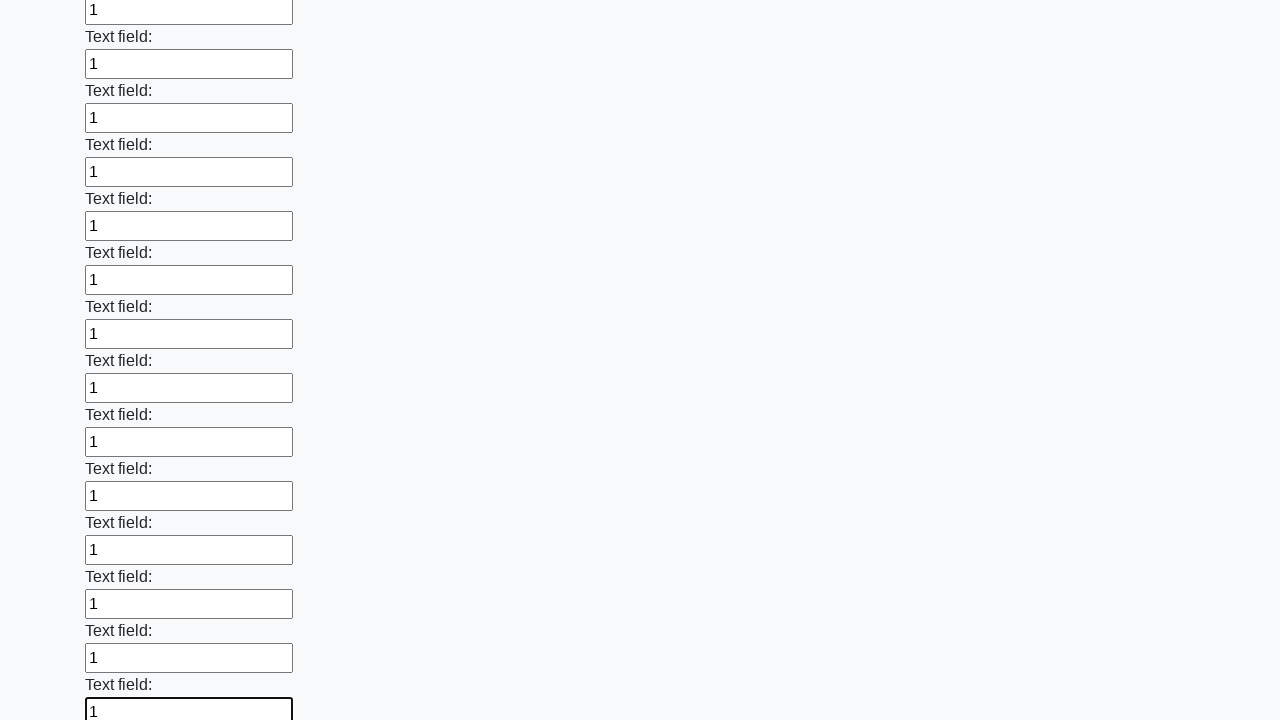

Filled input field 79 with value '1' on input >> nth=78
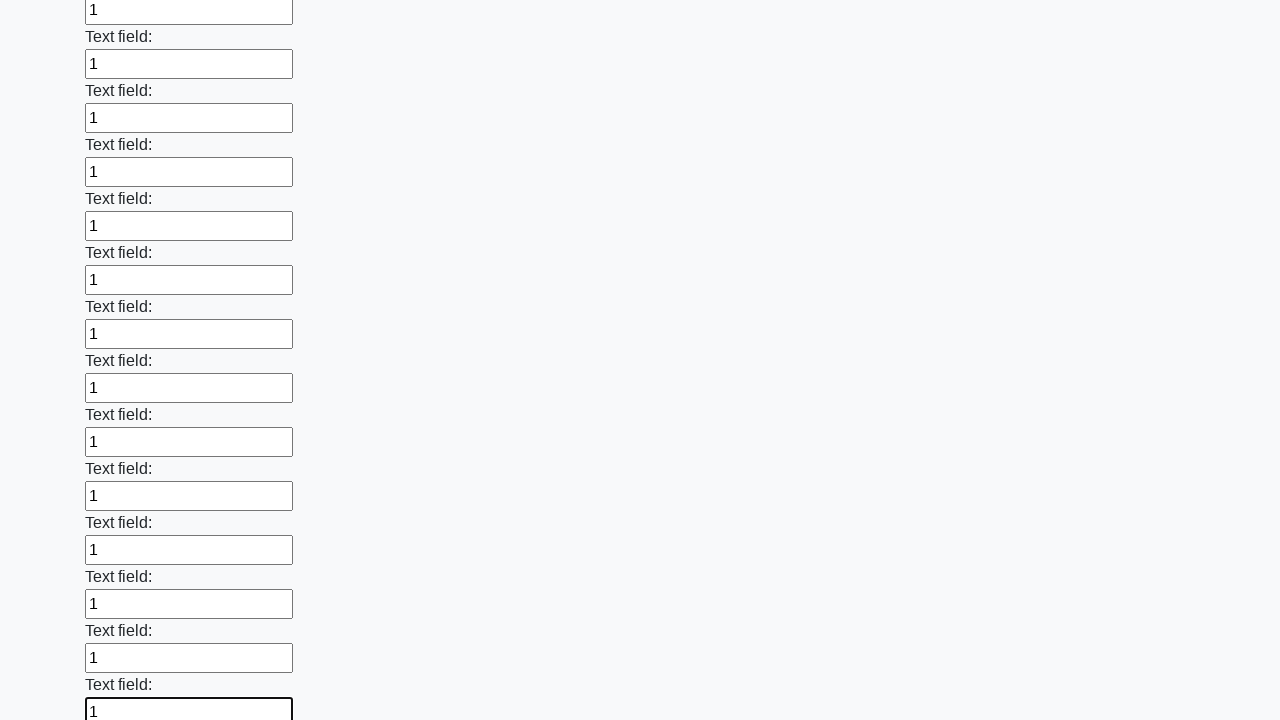

Filled input field 80 with value '1' on input >> nth=79
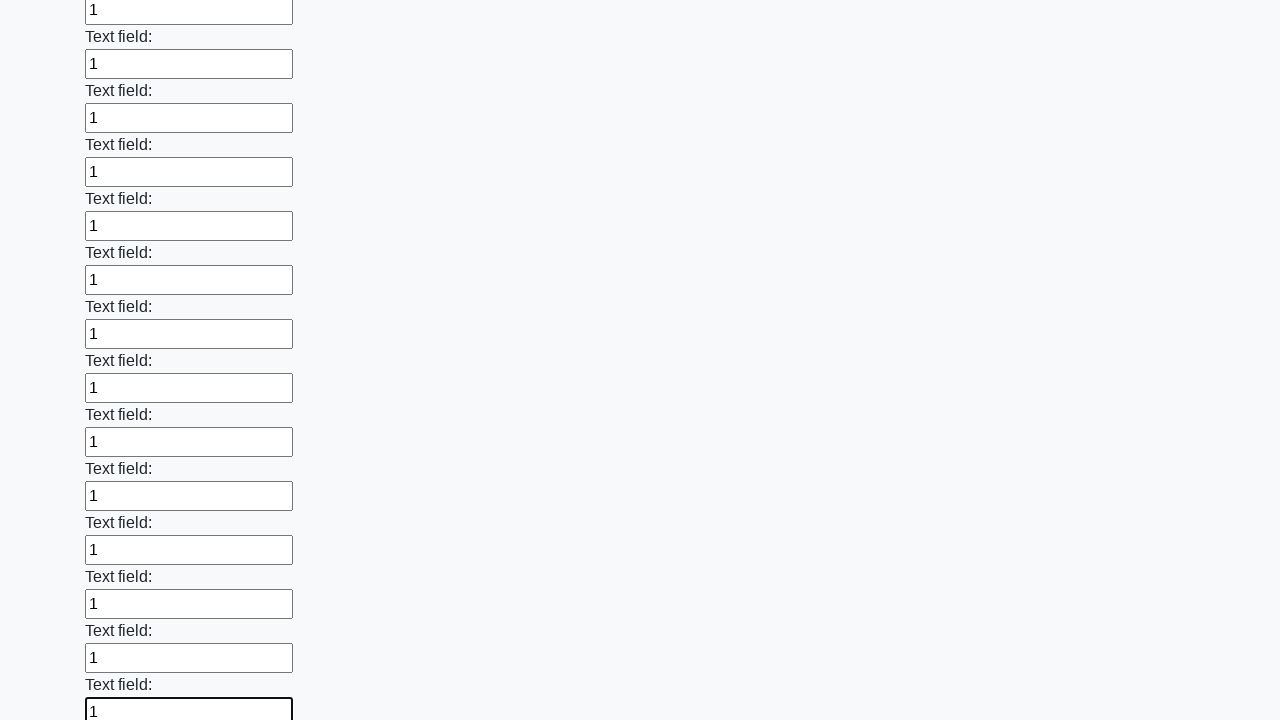

Filled input field 81 with value '1' on input >> nth=80
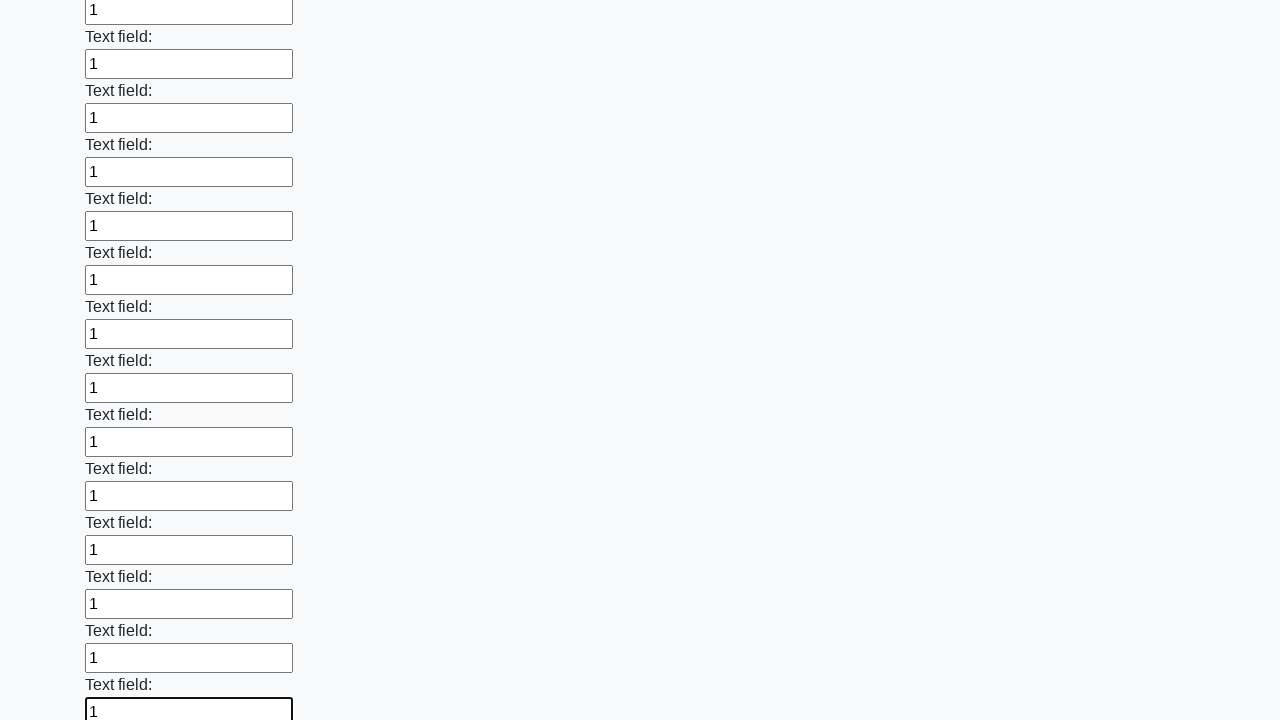

Filled input field 82 with value '1' on input >> nth=81
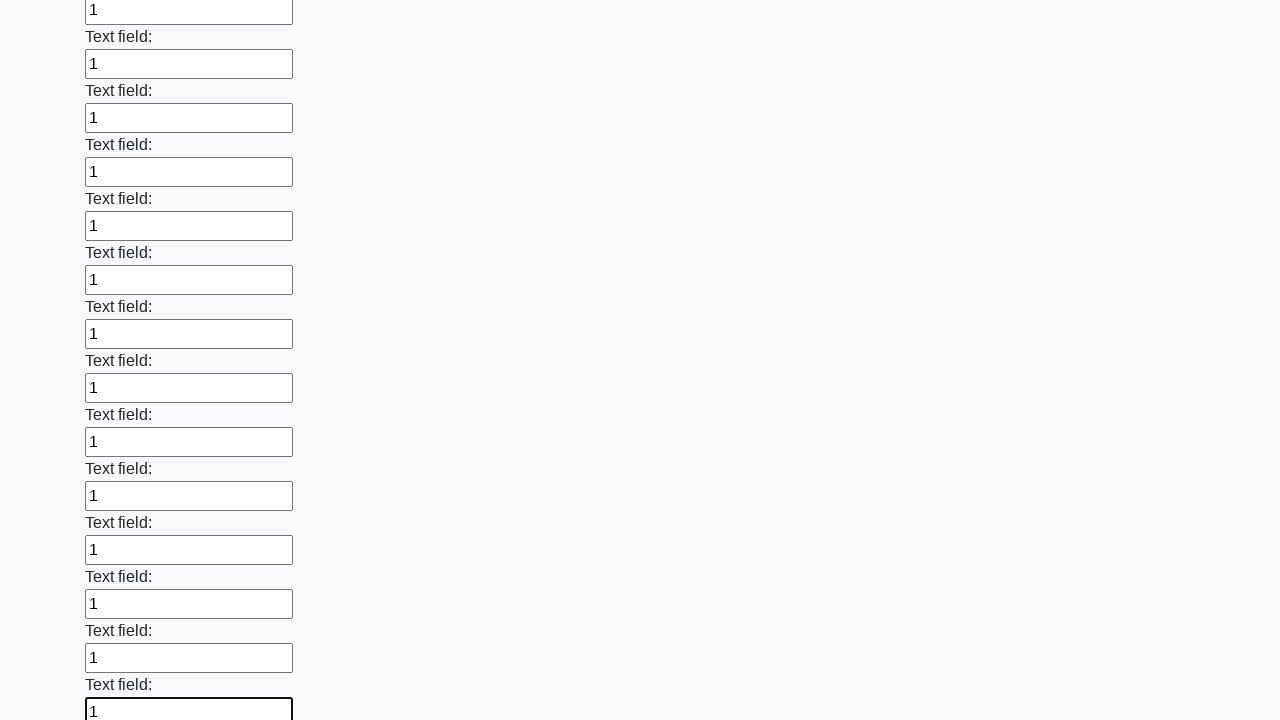

Filled input field 83 with value '1' on input >> nth=82
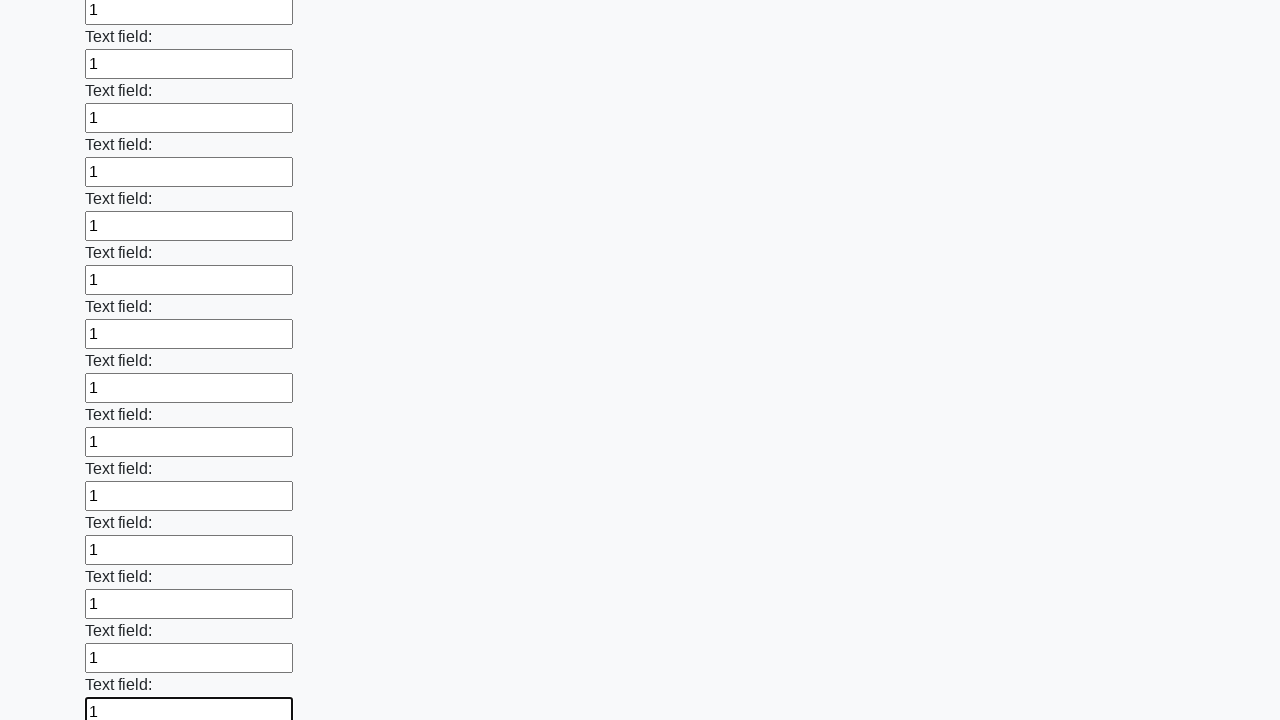

Filled input field 84 with value '1' on input >> nth=83
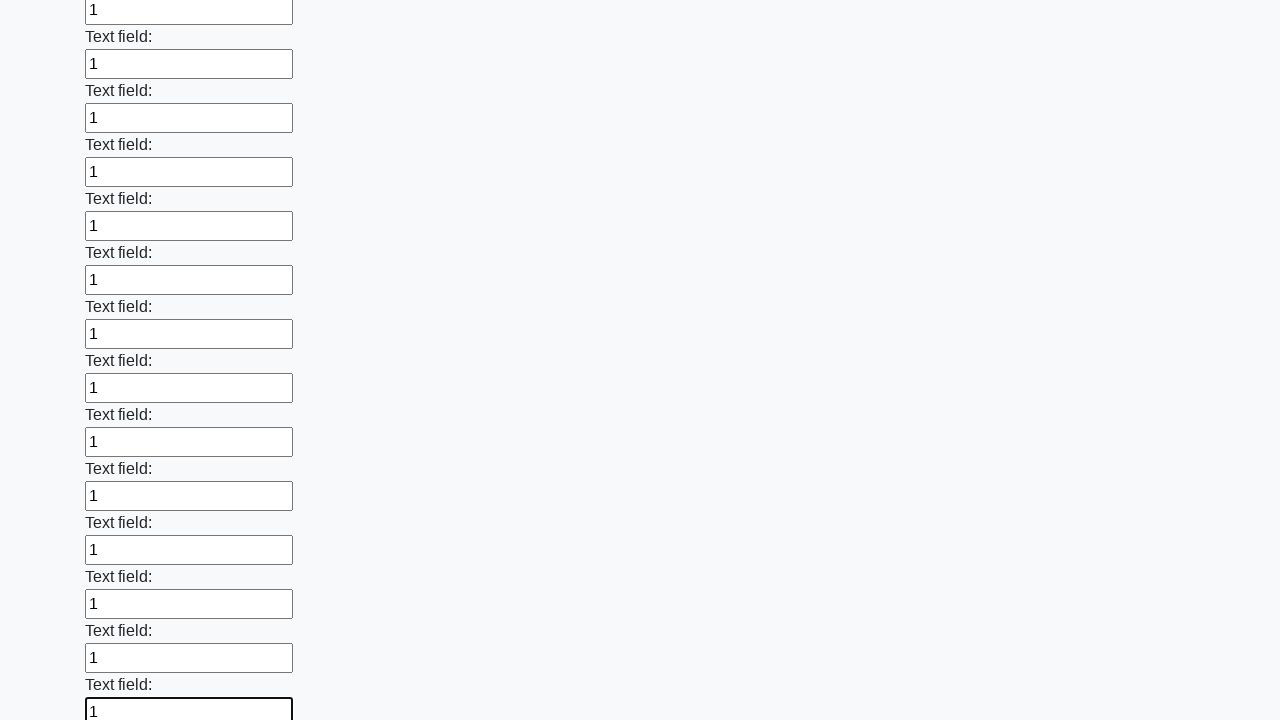

Filled input field 85 with value '1' on input >> nth=84
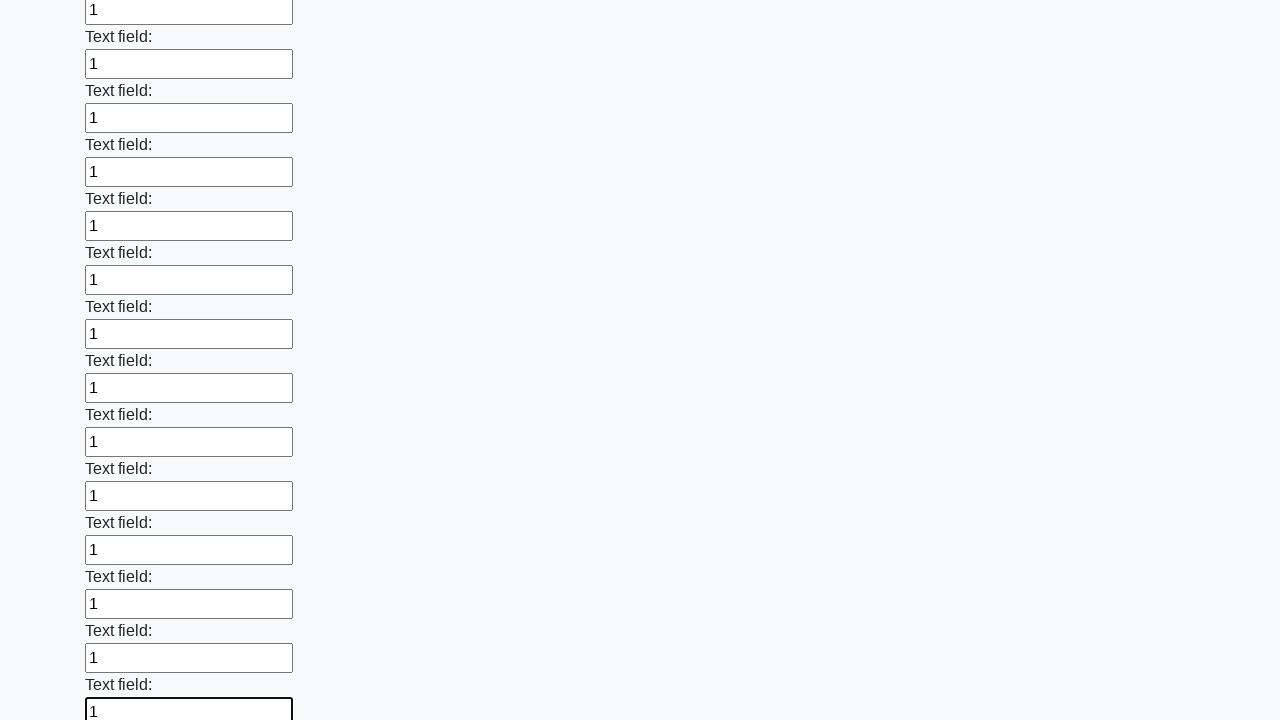

Filled input field 86 with value '1' on input >> nth=85
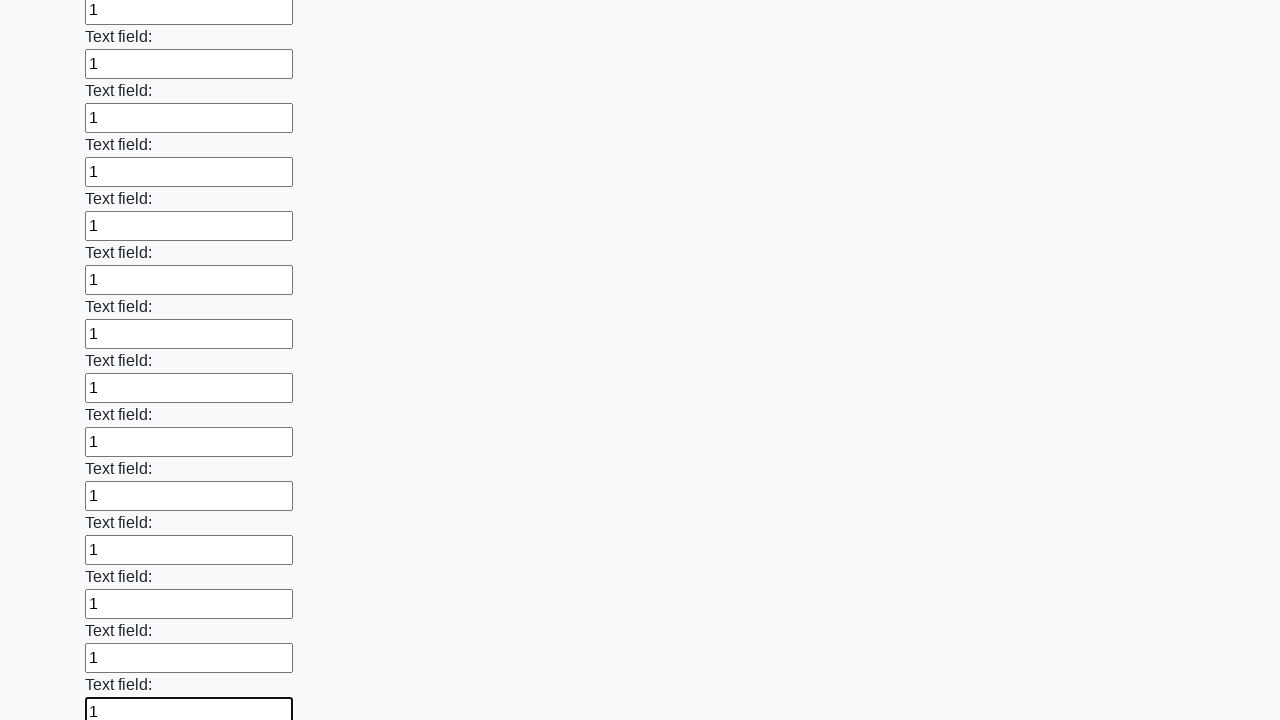

Filled input field 87 with value '1' on input >> nth=86
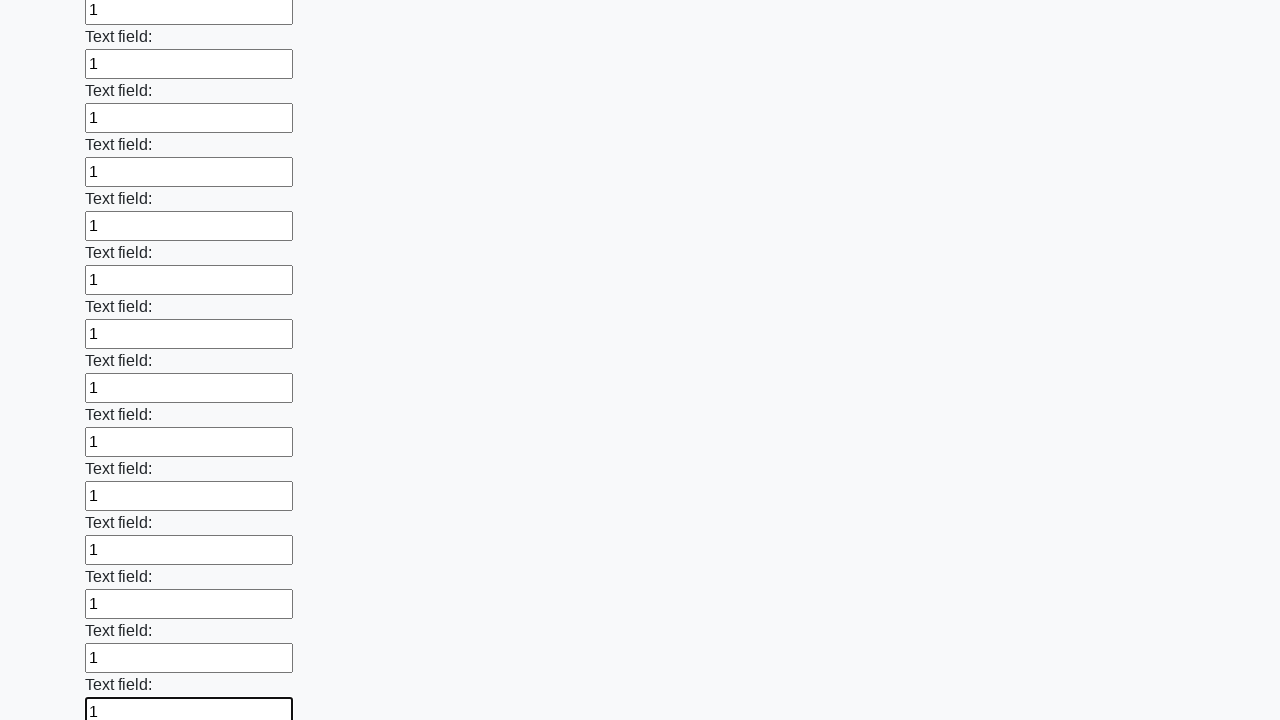

Filled input field 88 with value '1' on input >> nth=87
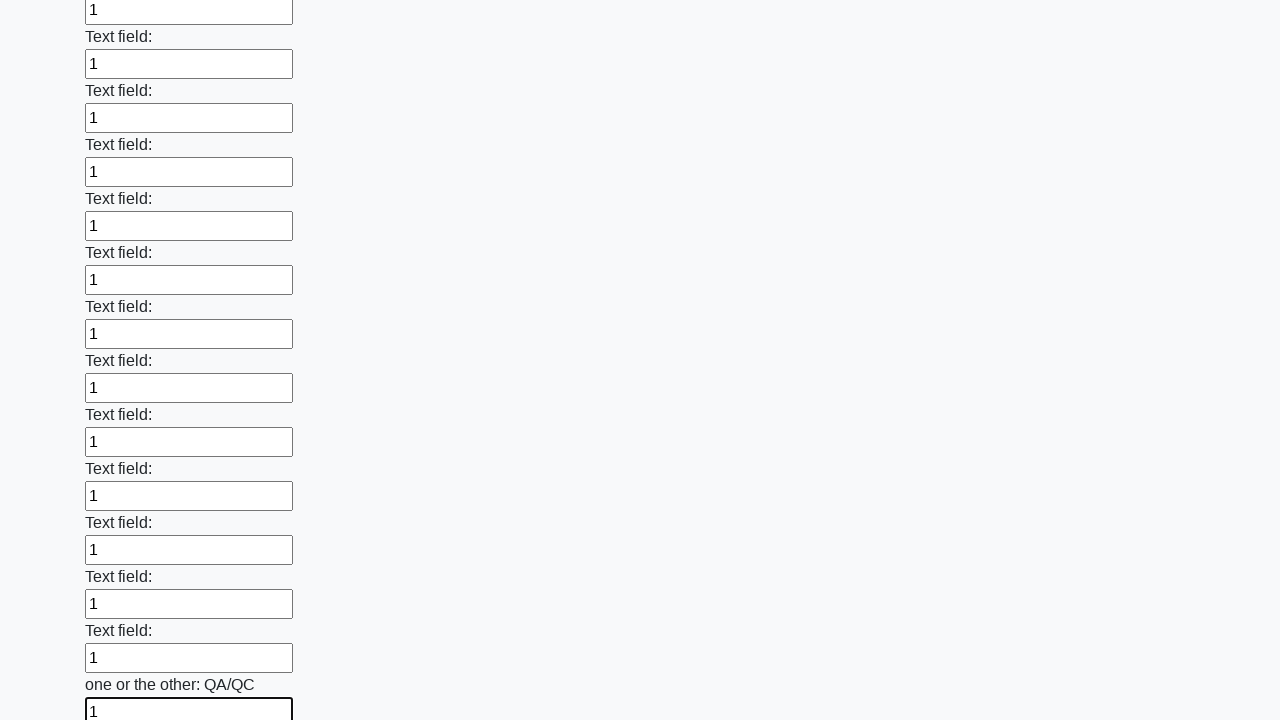

Filled input field 89 with value '1' on input >> nth=88
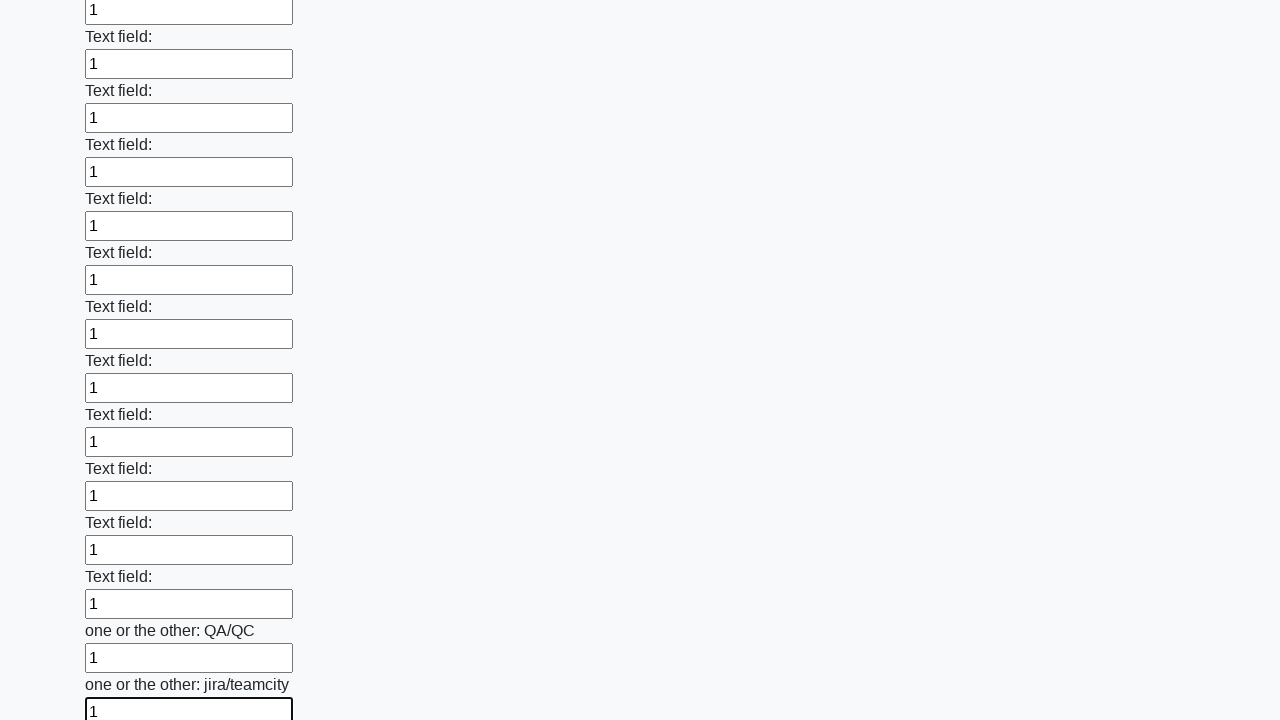

Filled input field 90 with value '1' on input >> nth=89
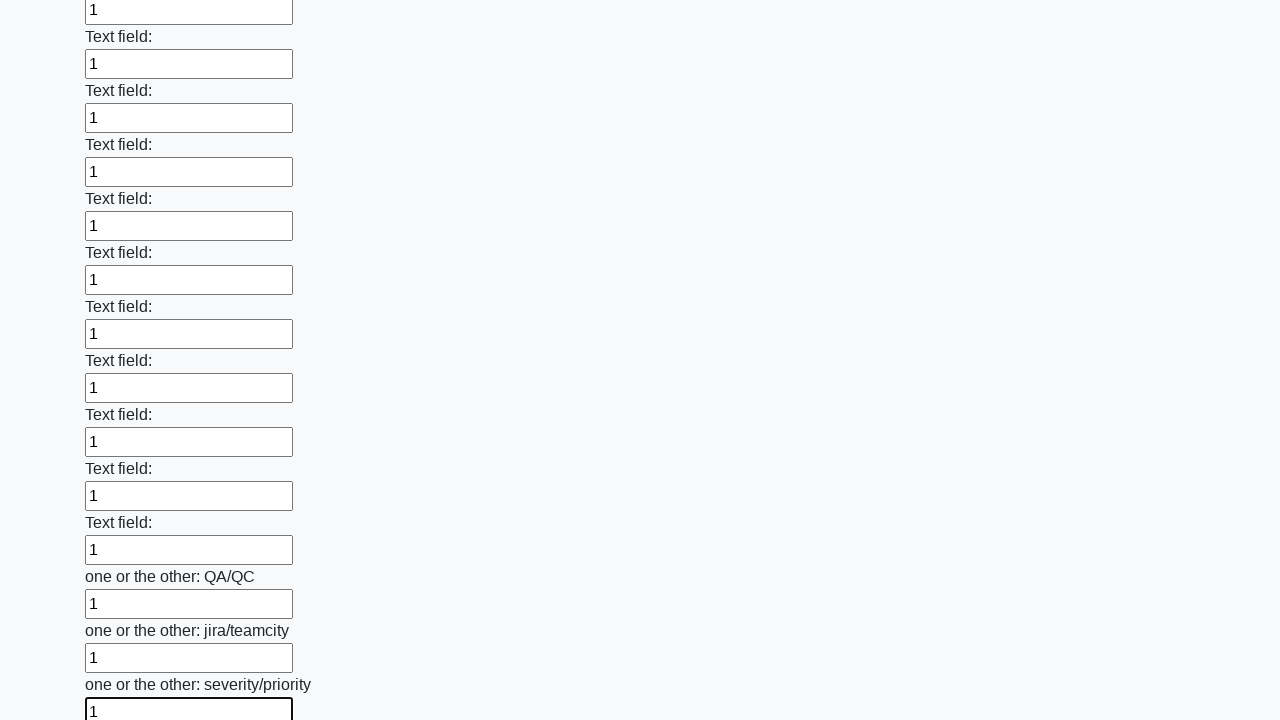

Filled input field 91 with value '1' on input >> nth=90
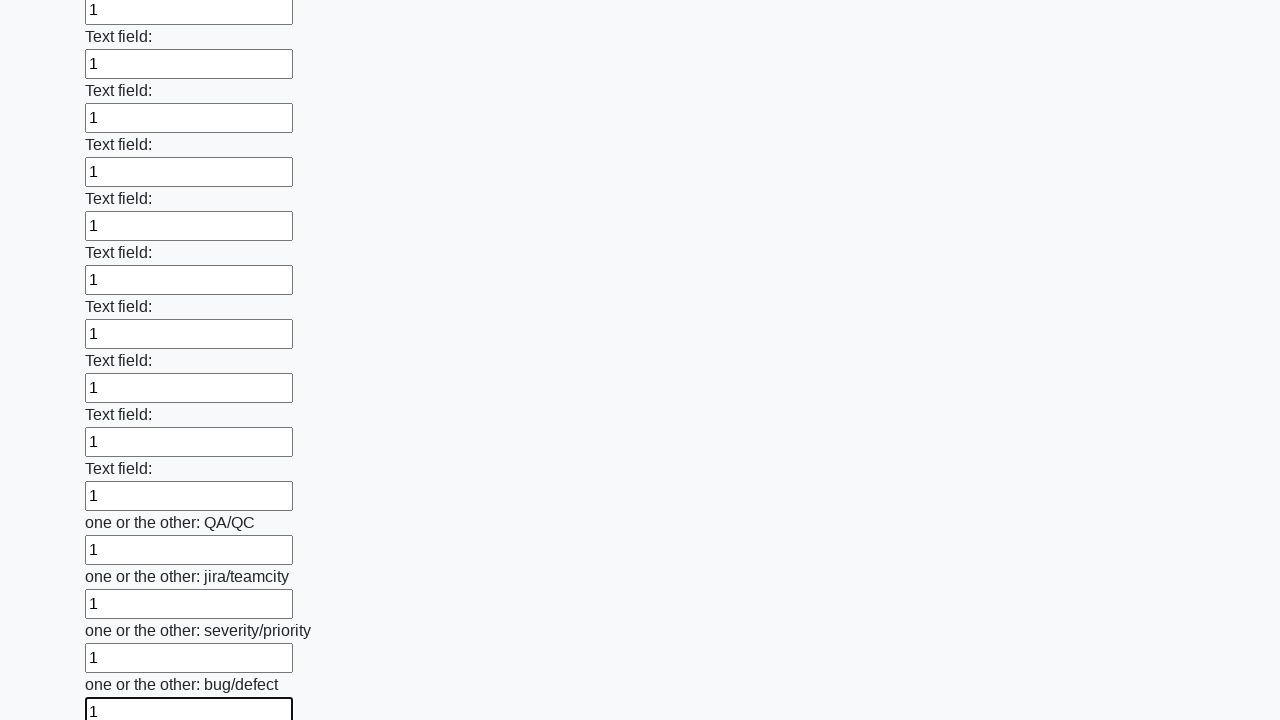

Filled input field 92 with value '1' on input >> nth=91
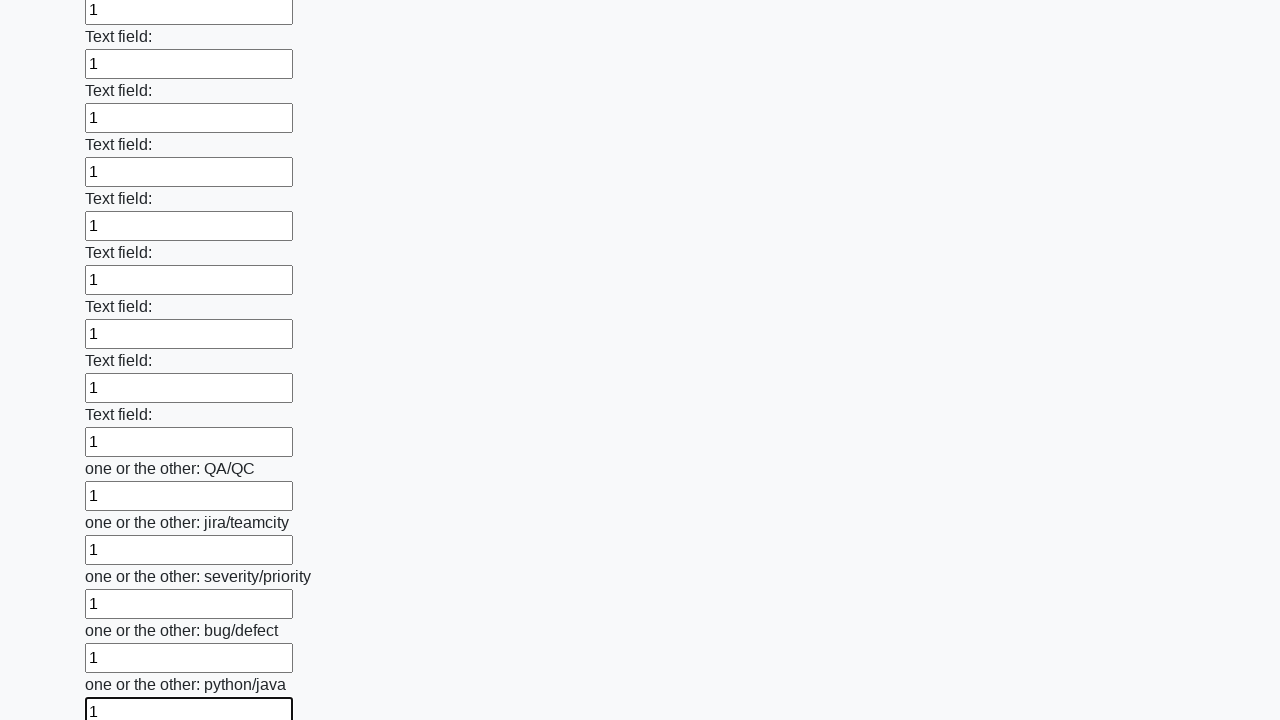

Filled input field 93 with value '1' on input >> nth=92
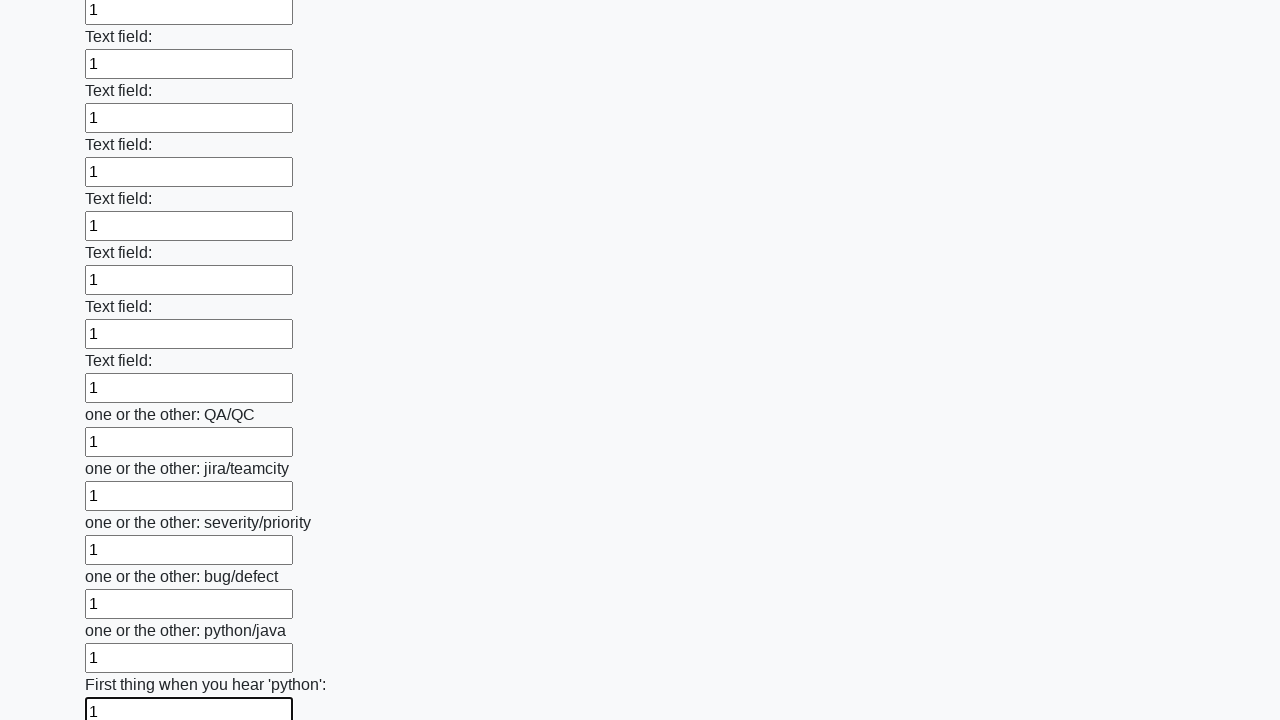

Filled input field 94 with value '1' on input >> nth=93
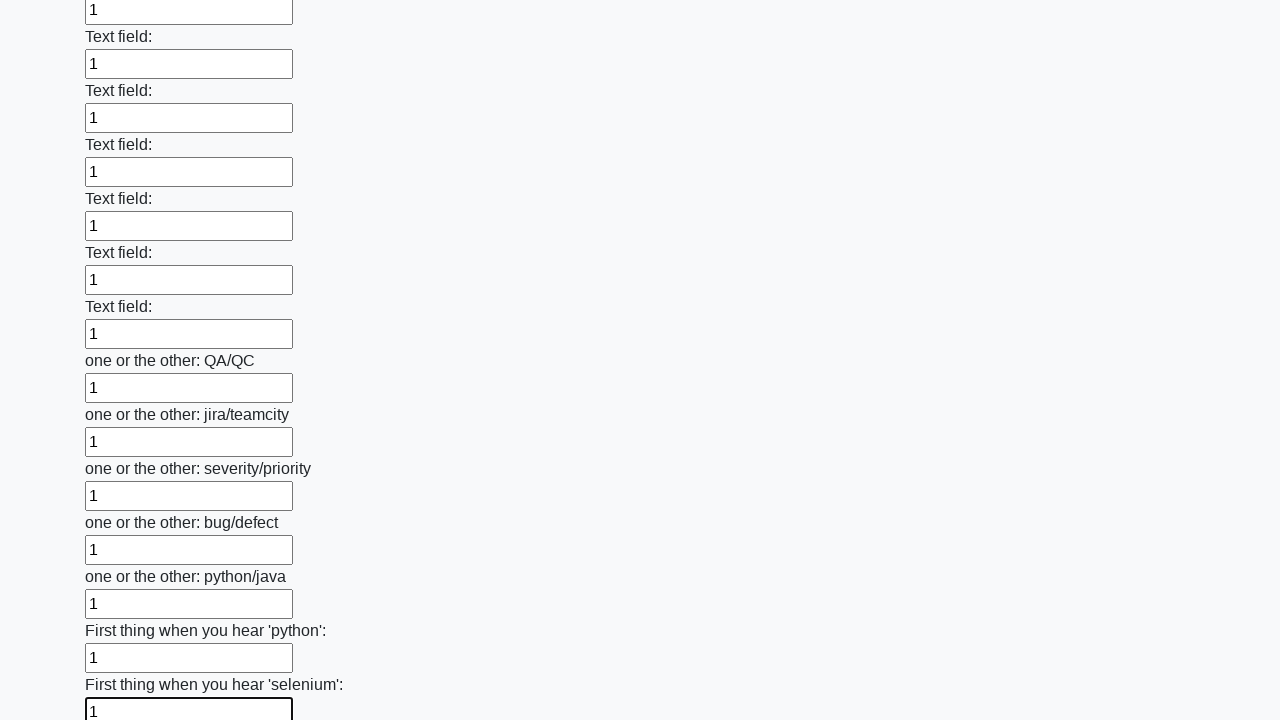

Filled input field 95 with value '1' on input >> nth=94
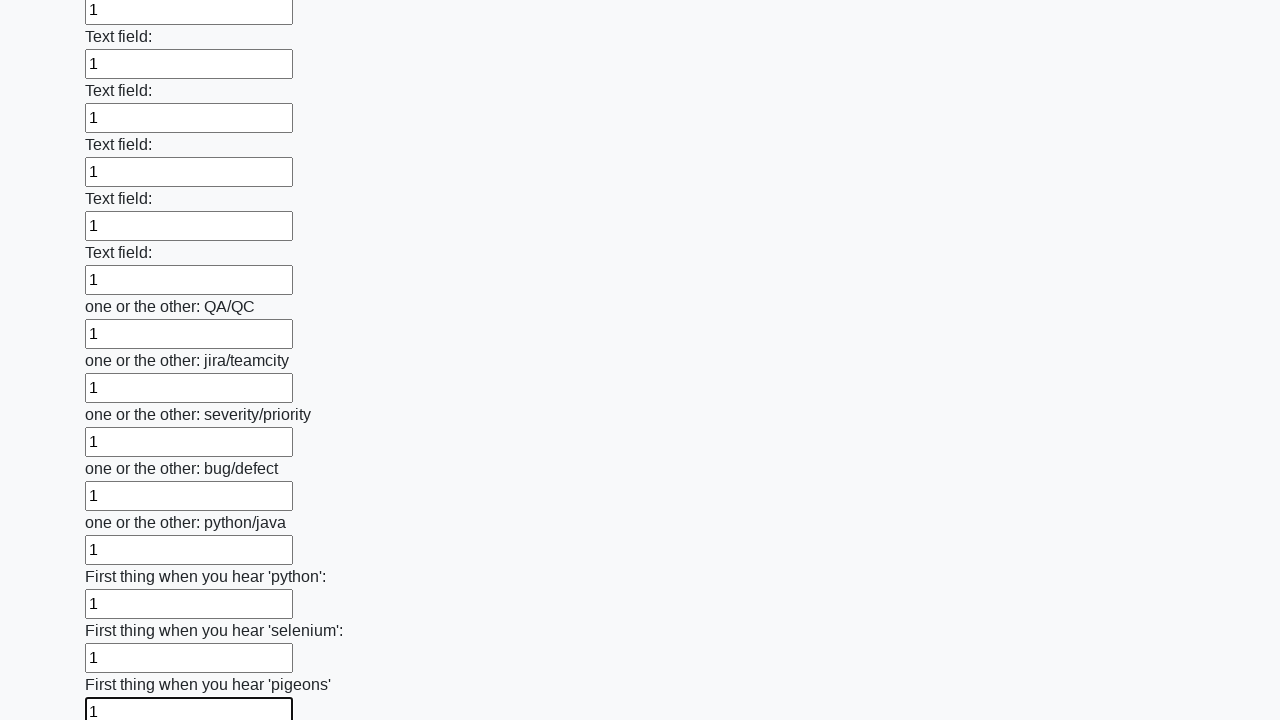

Filled input field 96 with value '1' on input >> nth=95
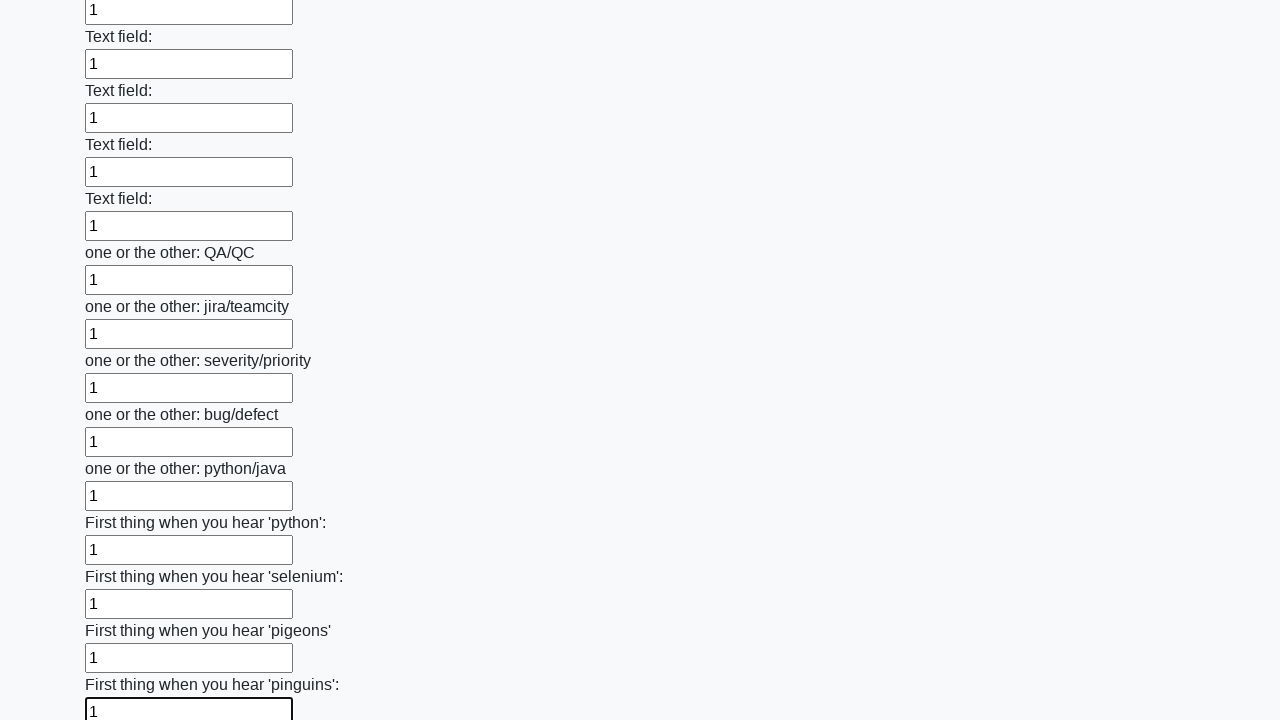

Filled input field 97 with value '1' on input >> nth=96
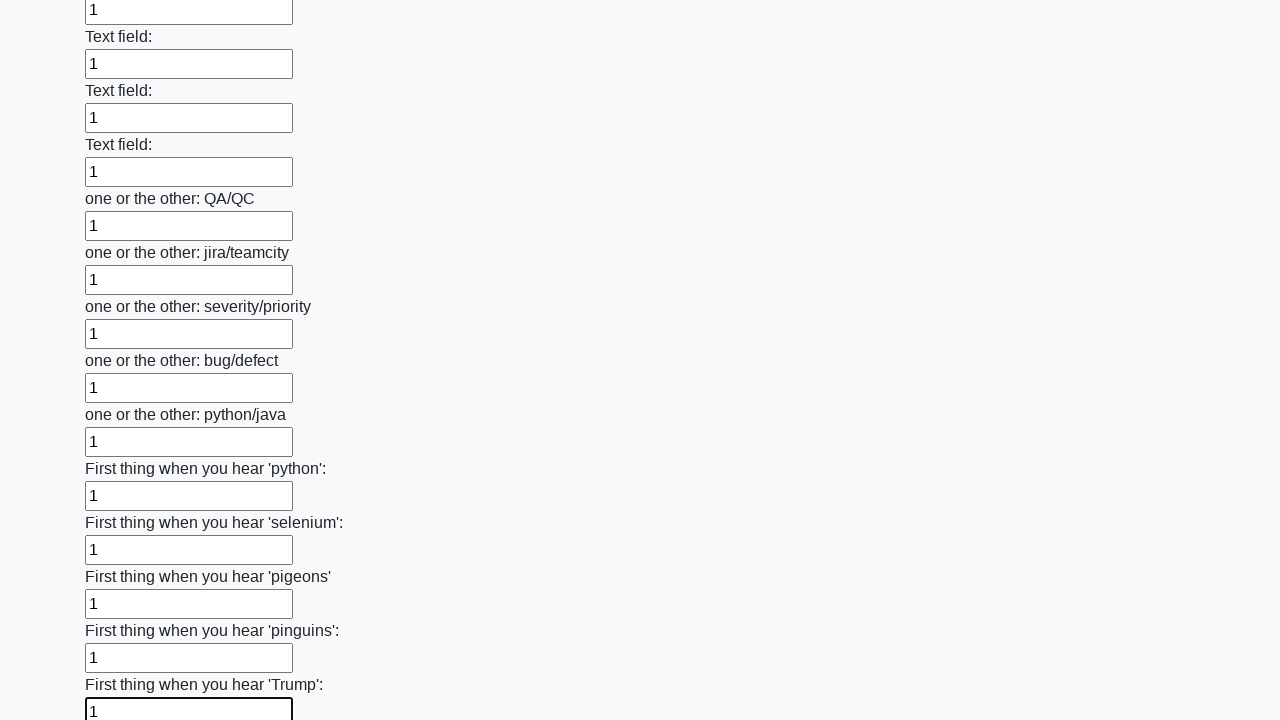

Filled input field 98 with value '1' on input >> nth=97
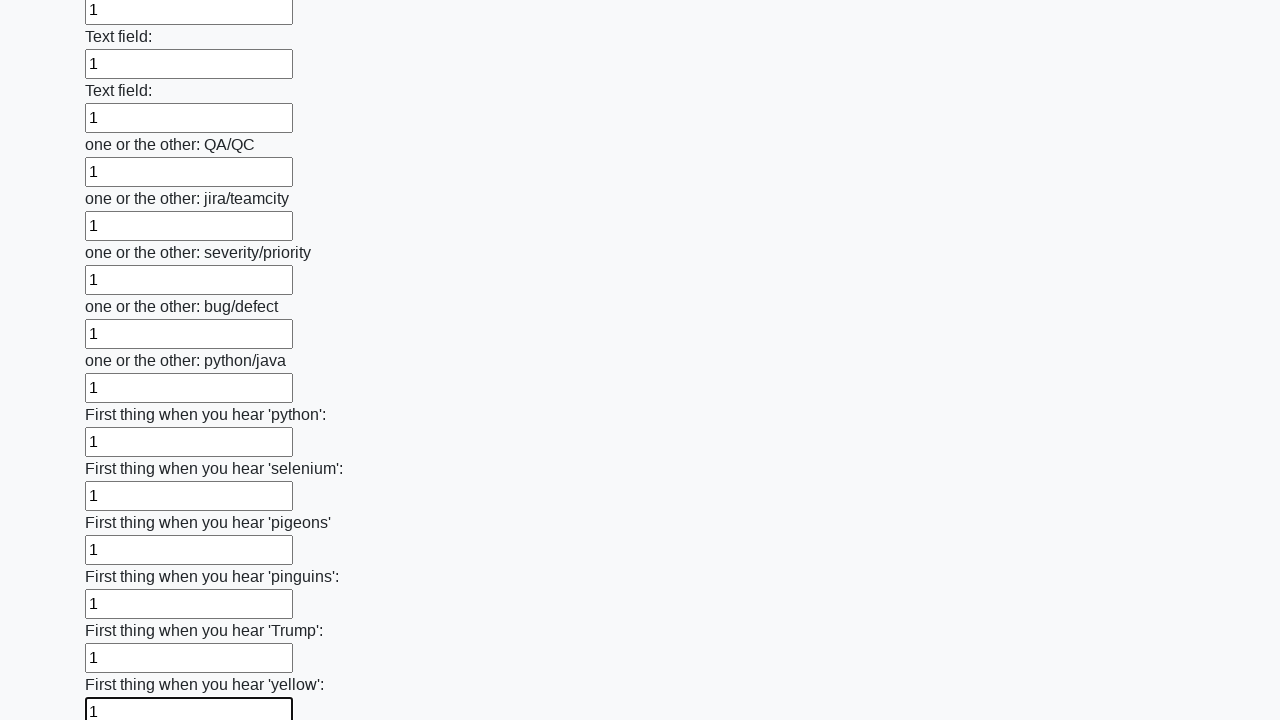

Filled input field 99 with value '1' on input >> nth=98
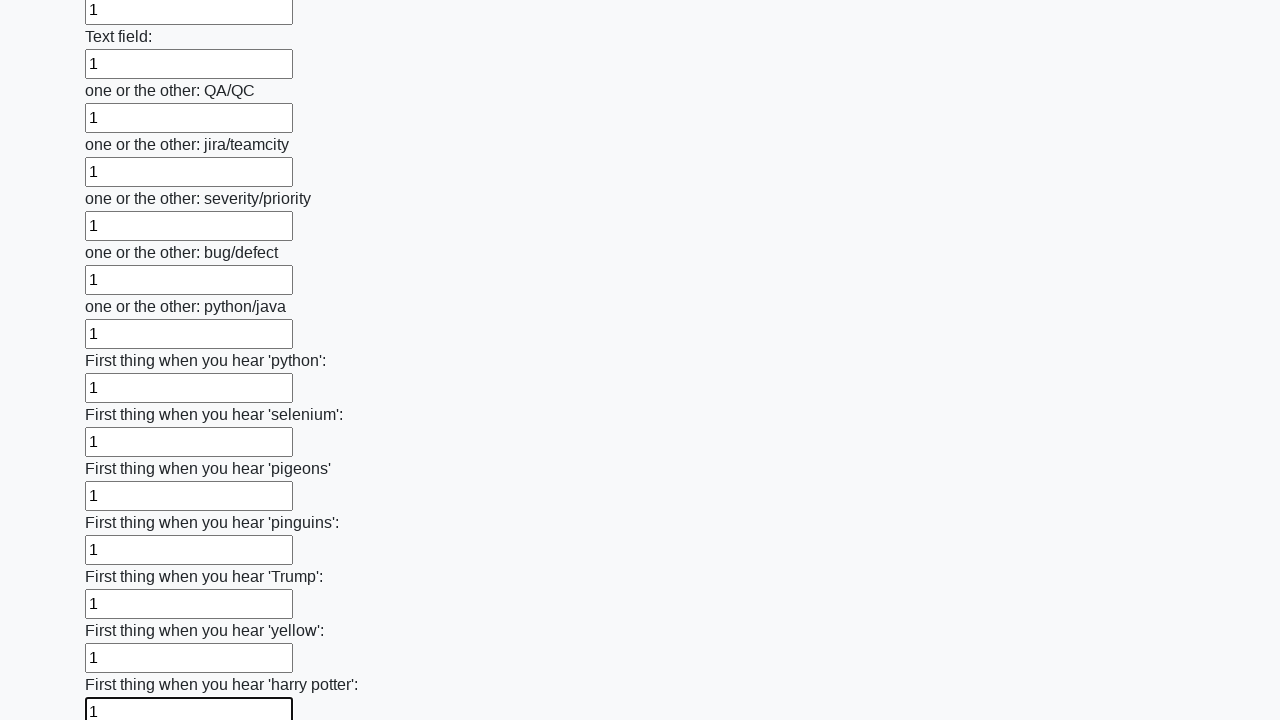

Filled input field 100 with value '1' on input >> nth=99
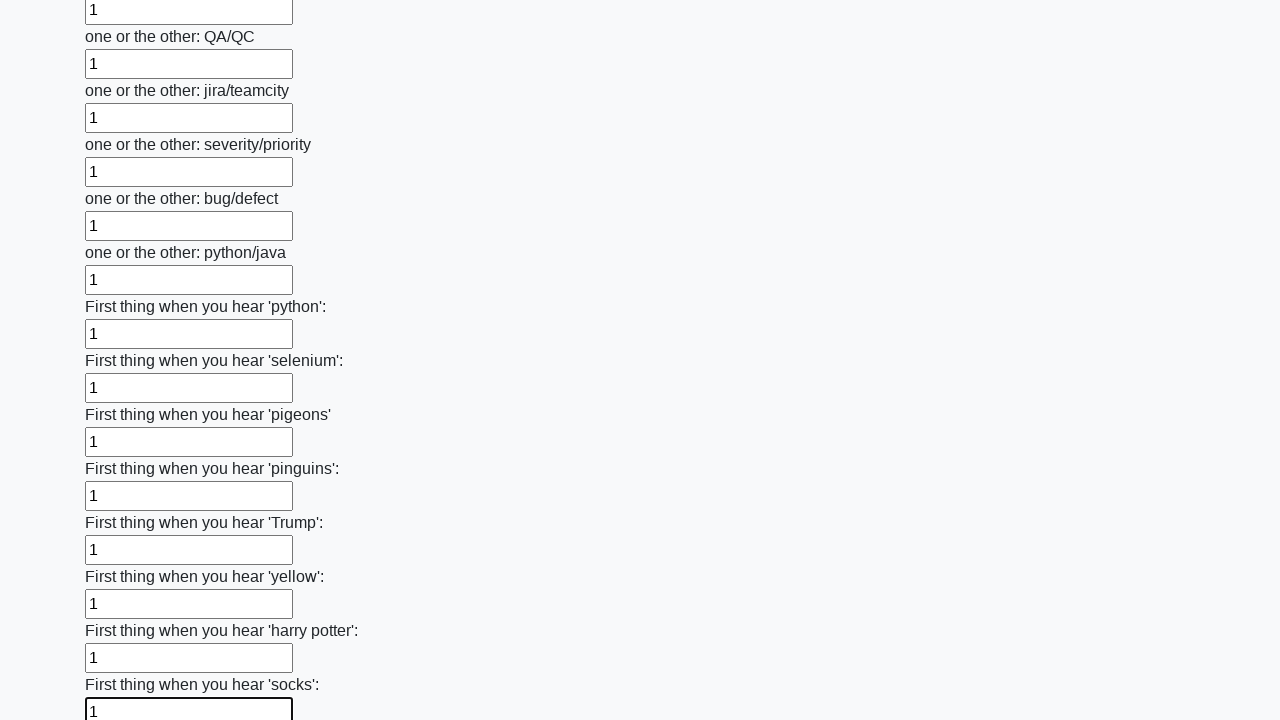

Clicked the submit button to submit the form at (123, 611) on button.btn
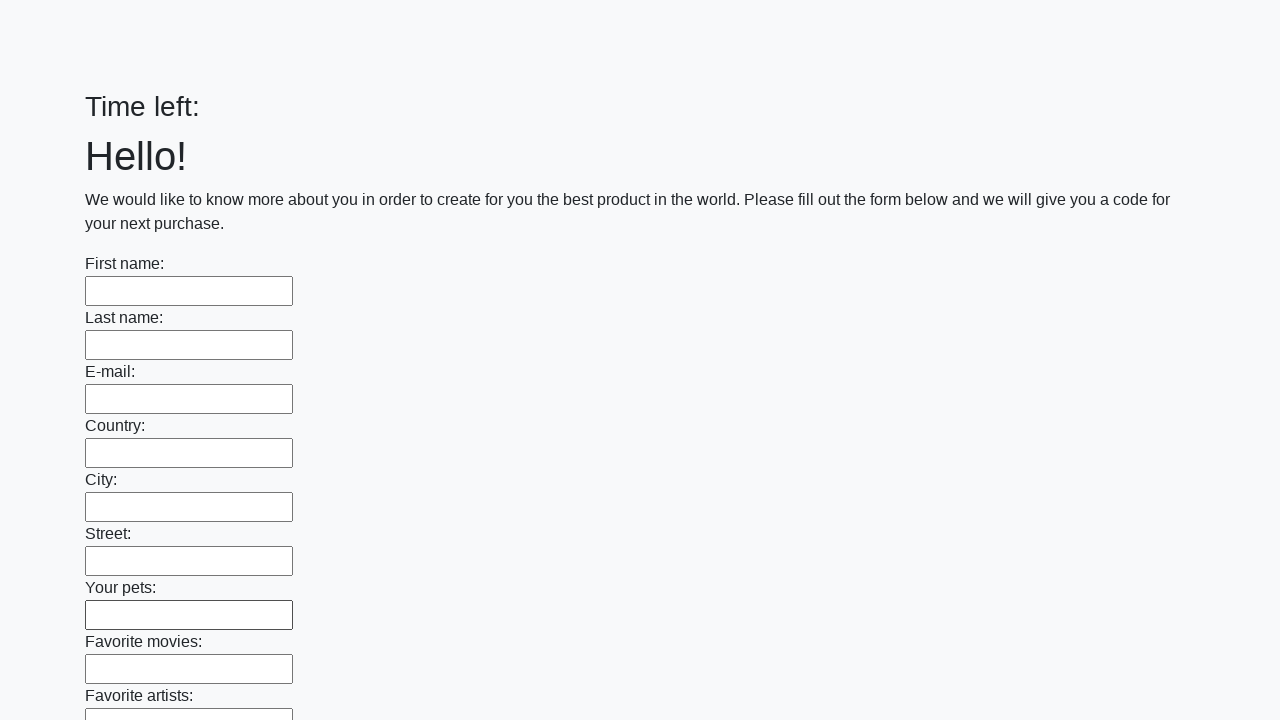

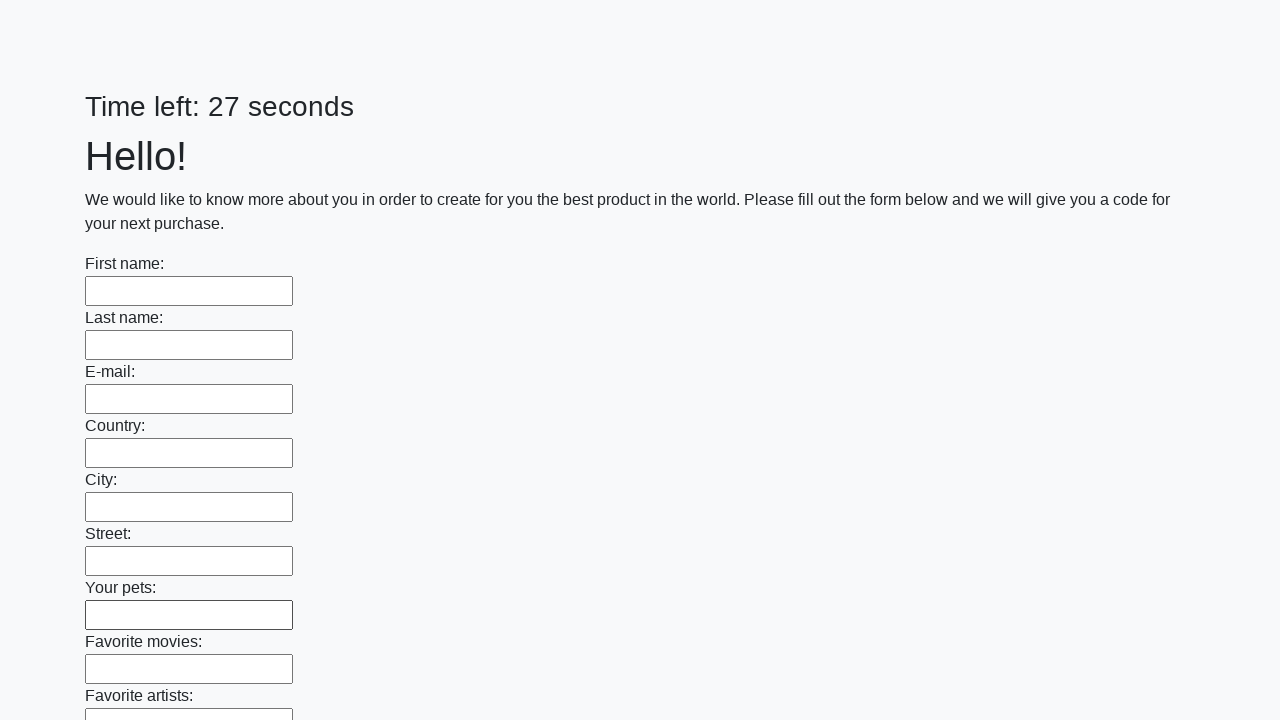